Tests filling out a large form by entering text into all text input fields and submitting

Starting URL: http://suninjuly.github.io/huge_form.html

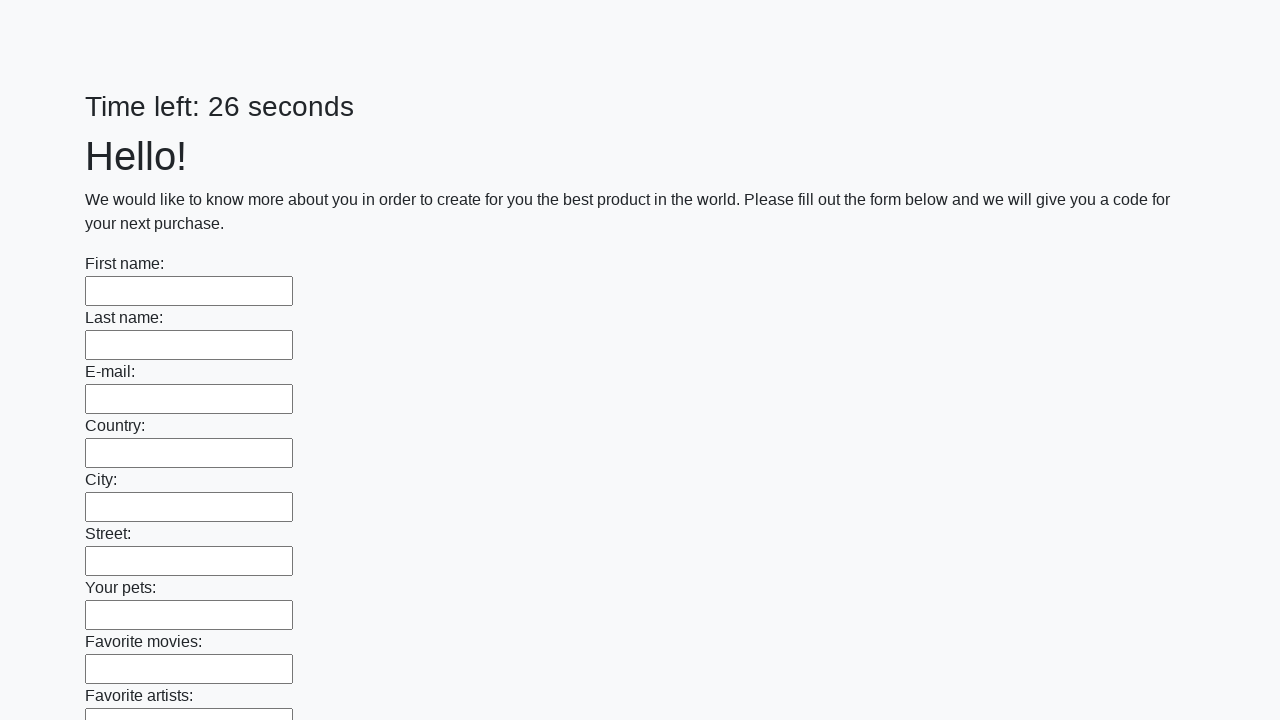

Located all text input fields on the form
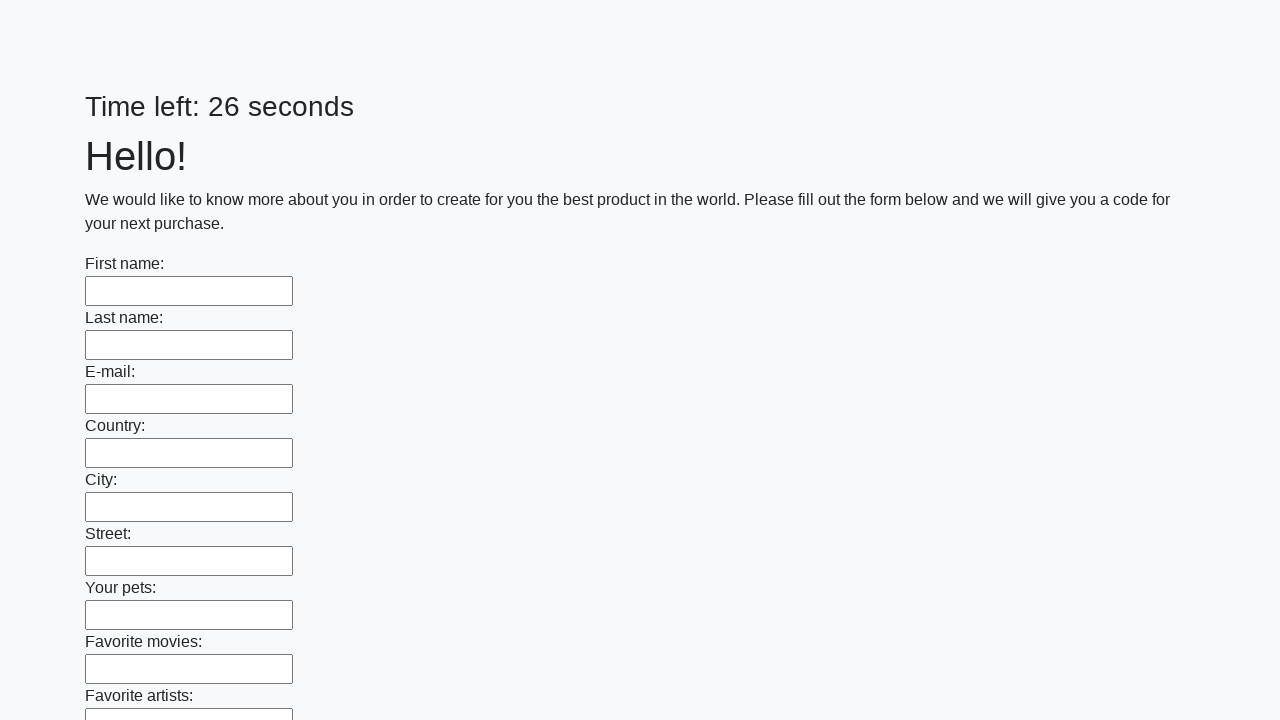

Found 100 text input fields
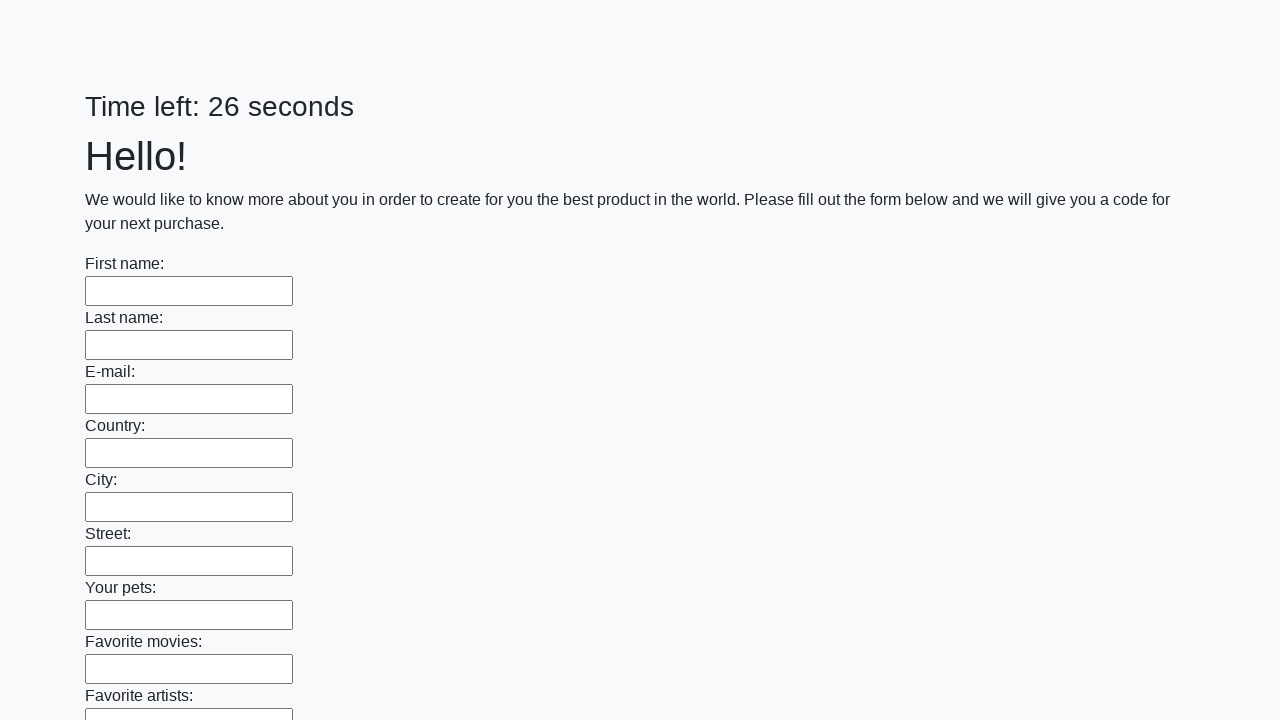

Filled text input field 1 of 100 with 'Bla' on xpath=//*[@type='text'] >> nth=0
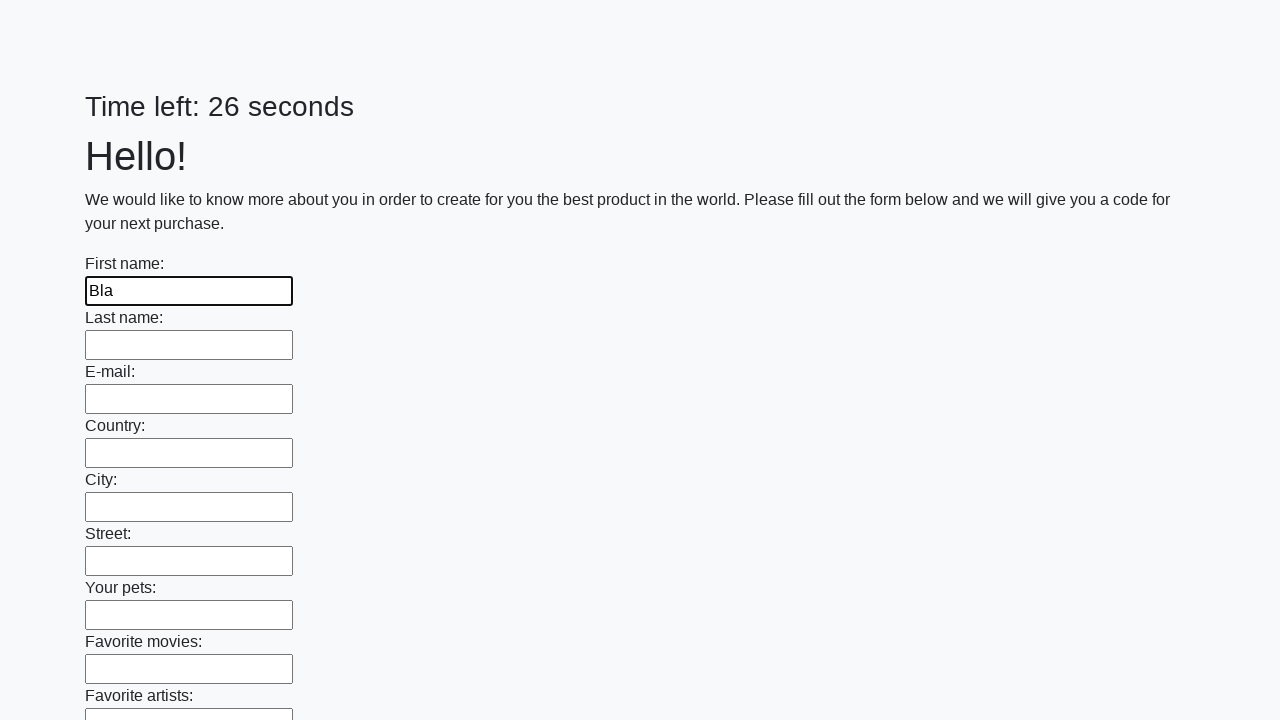

Filled text input field 2 of 100 with 'Bla' on xpath=//*[@type='text'] >> nth=1
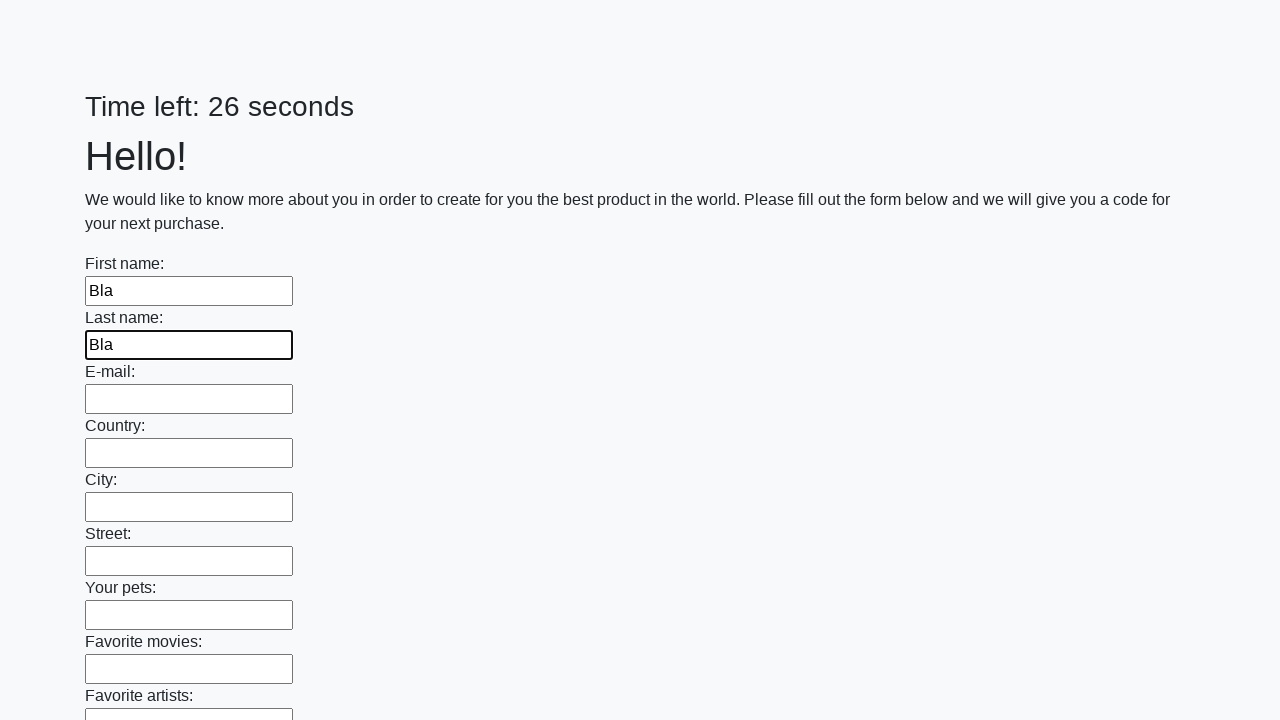

Filled text input field 3 of 100 with 'Bla' on xpath=//*[@type='text'] >> nth=2
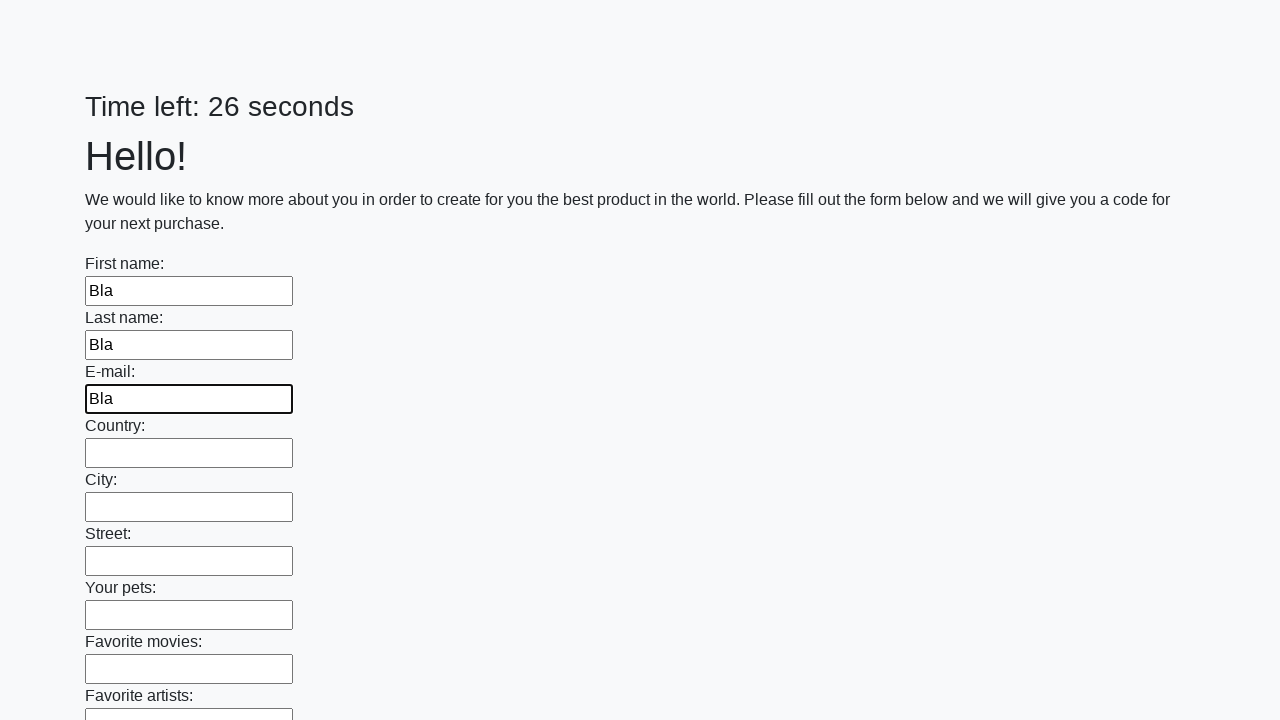

Filled text input field 4 of 100 with 'Bla' on xpath=//*[@type='text'] >> nth=3
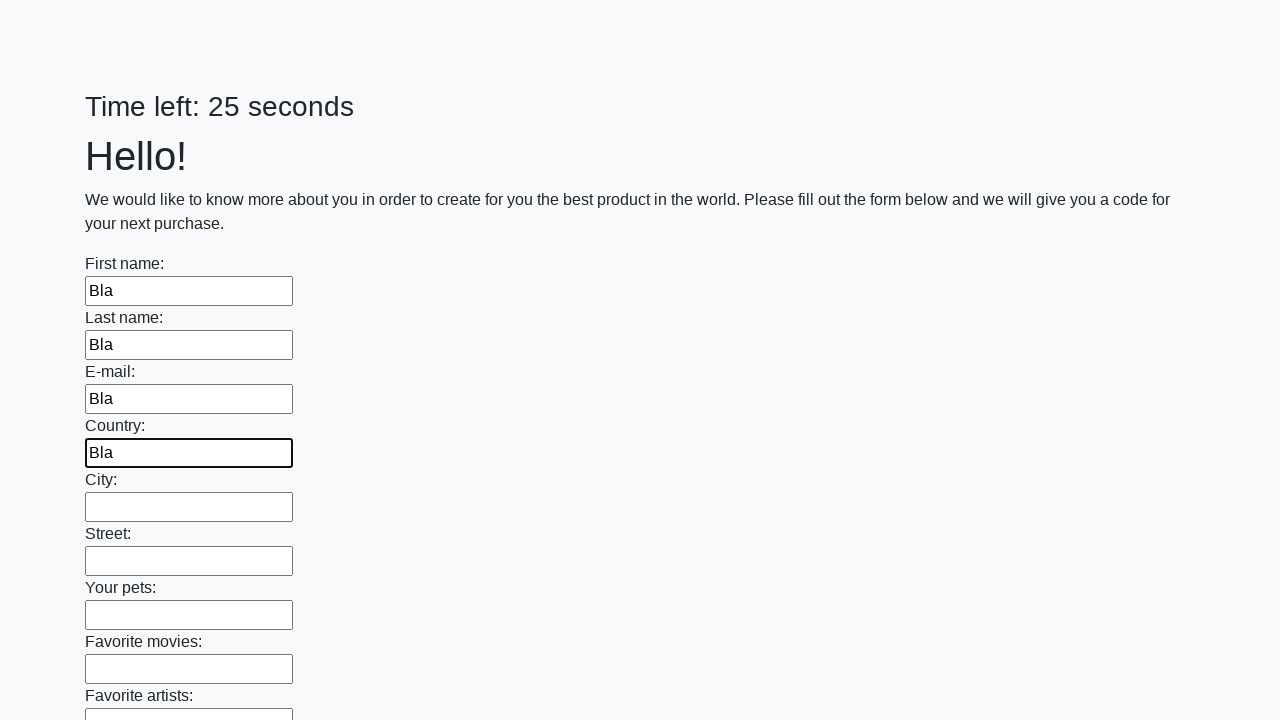

Filled text input field 5 of 100 with 'Bla' on xpath=//*[@type='text'] >> nth=4
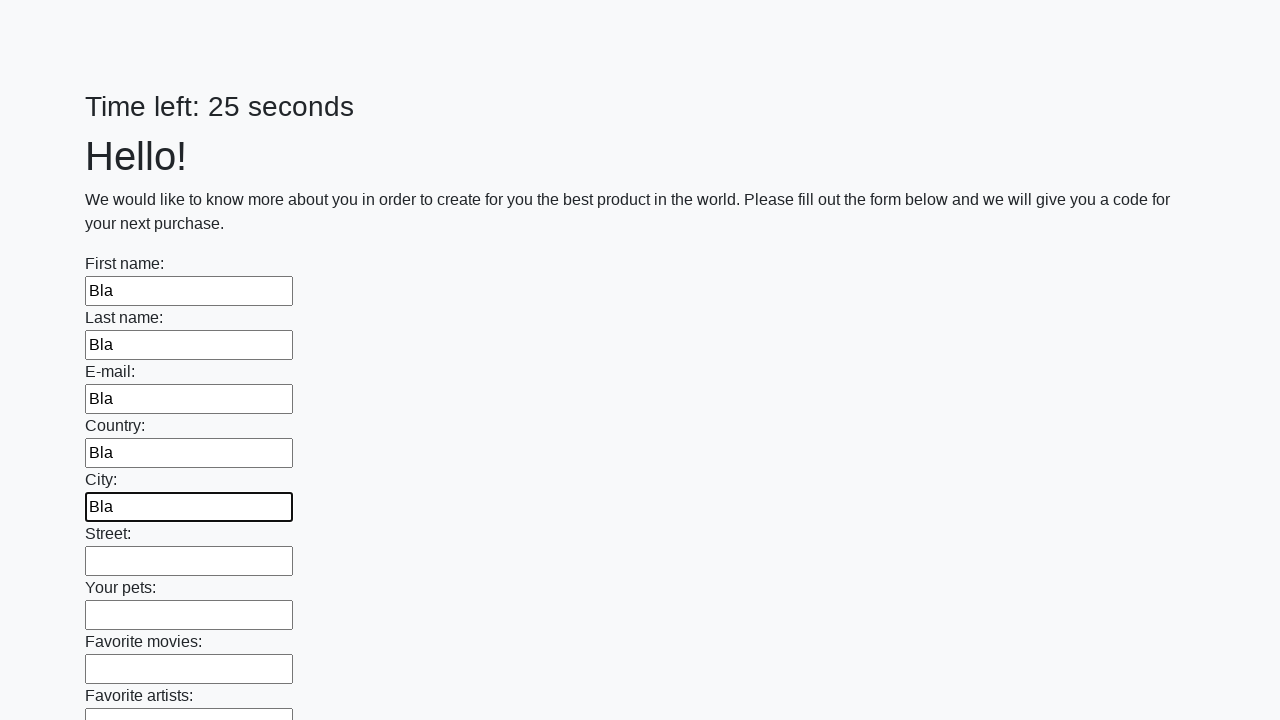

Filled text input field 6 of 100 with 'Bla' on xpath=//*[@type='text'] >> nth=5
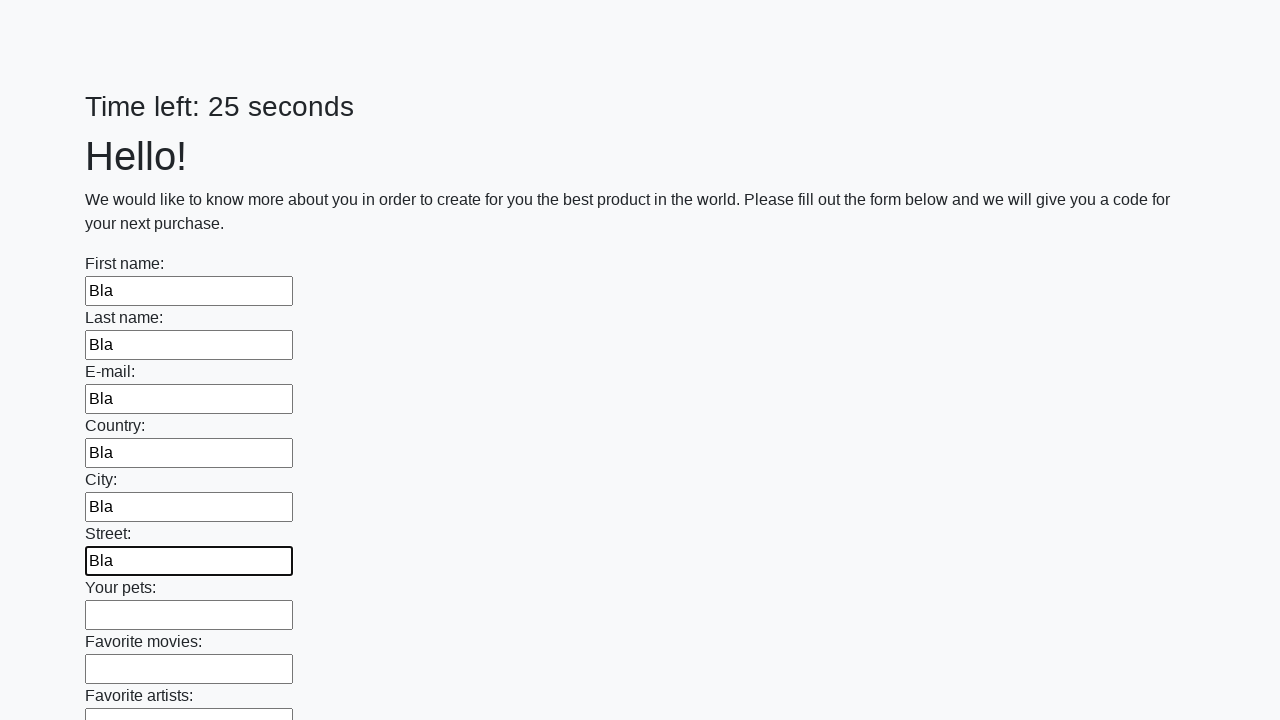

Filled text input field 7 of 100 with 'Bla' on xpath=//*[@type='text'] >> nth=6
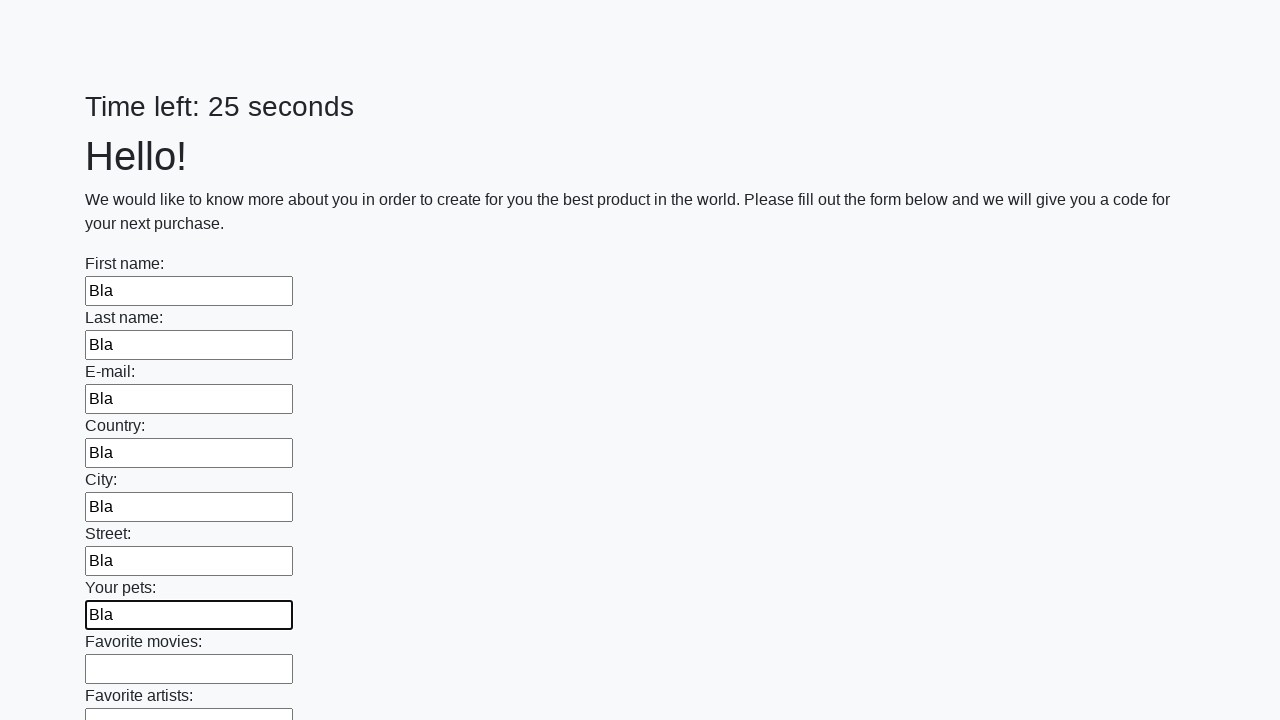

Filled text input field 8 of 100 with 'Bla' on xpath=//*[@type='text'] >> nth=7
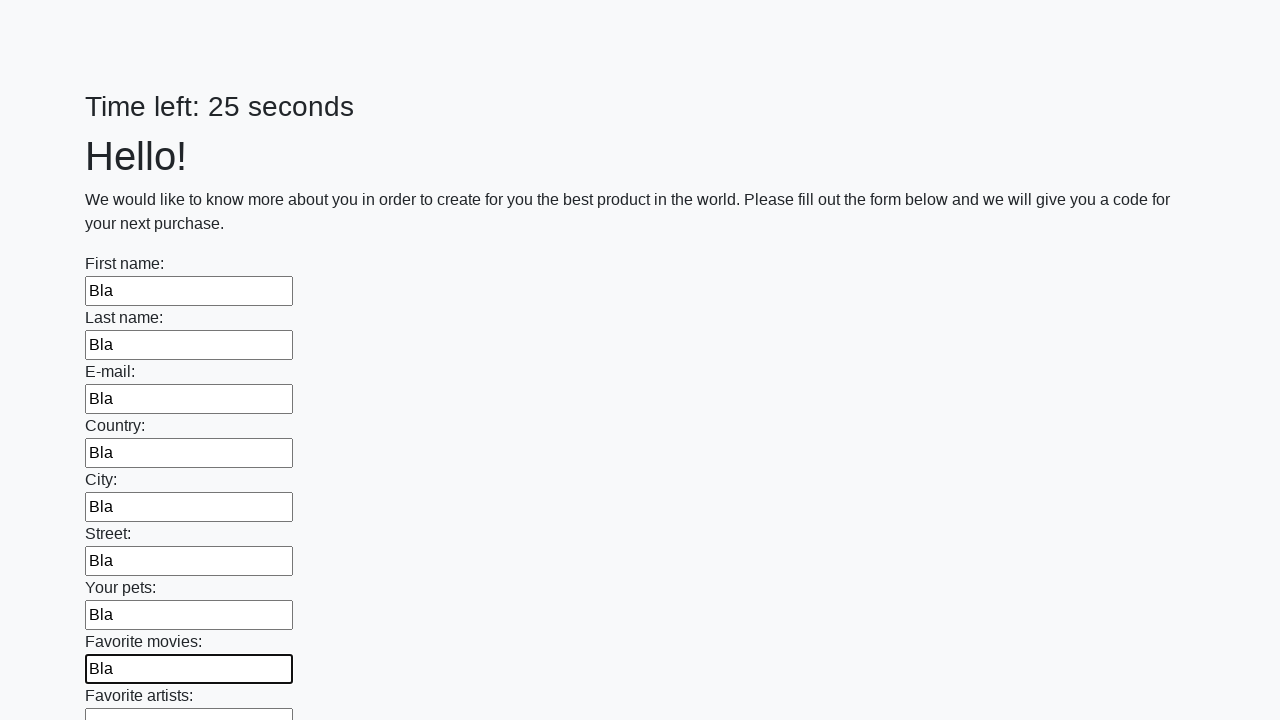

Filled text input field 9 of 100 with 'Bla' on xpath=//*[@type='text'] >> nth=8
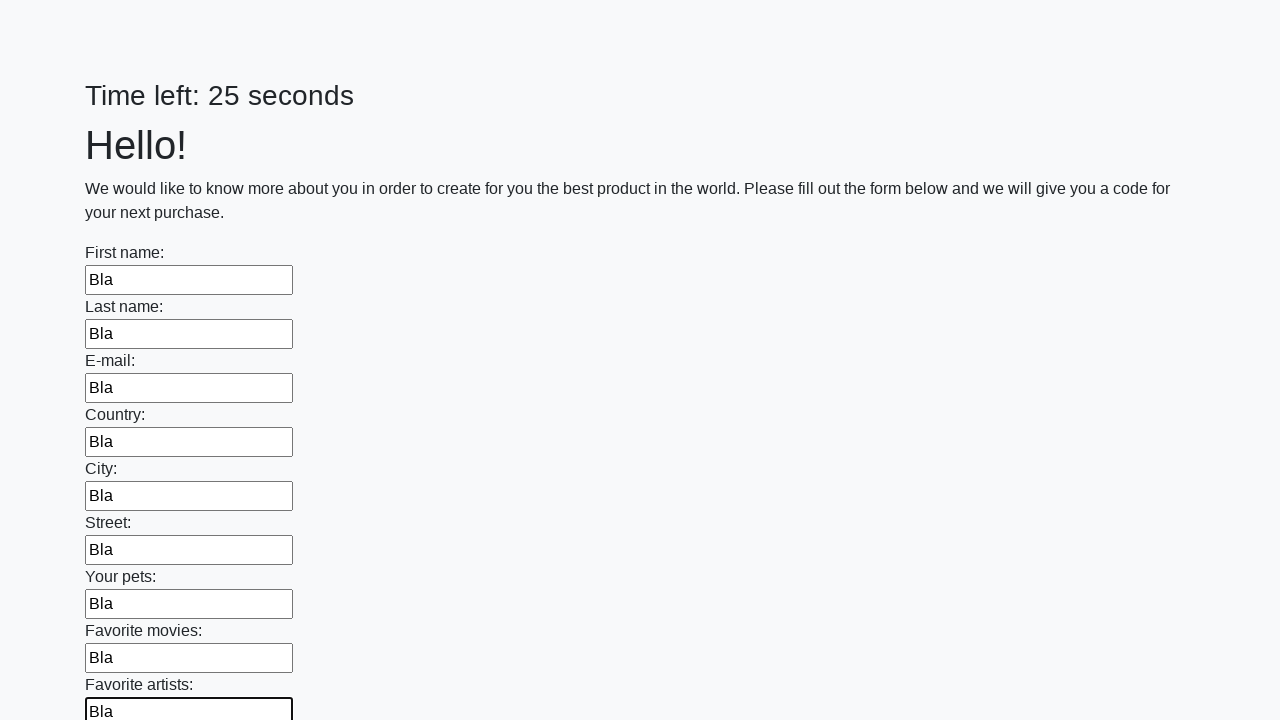

Filled text input field 10 of 100 with 'Bla' on xpath=//*[@type='text'] >> nth=9
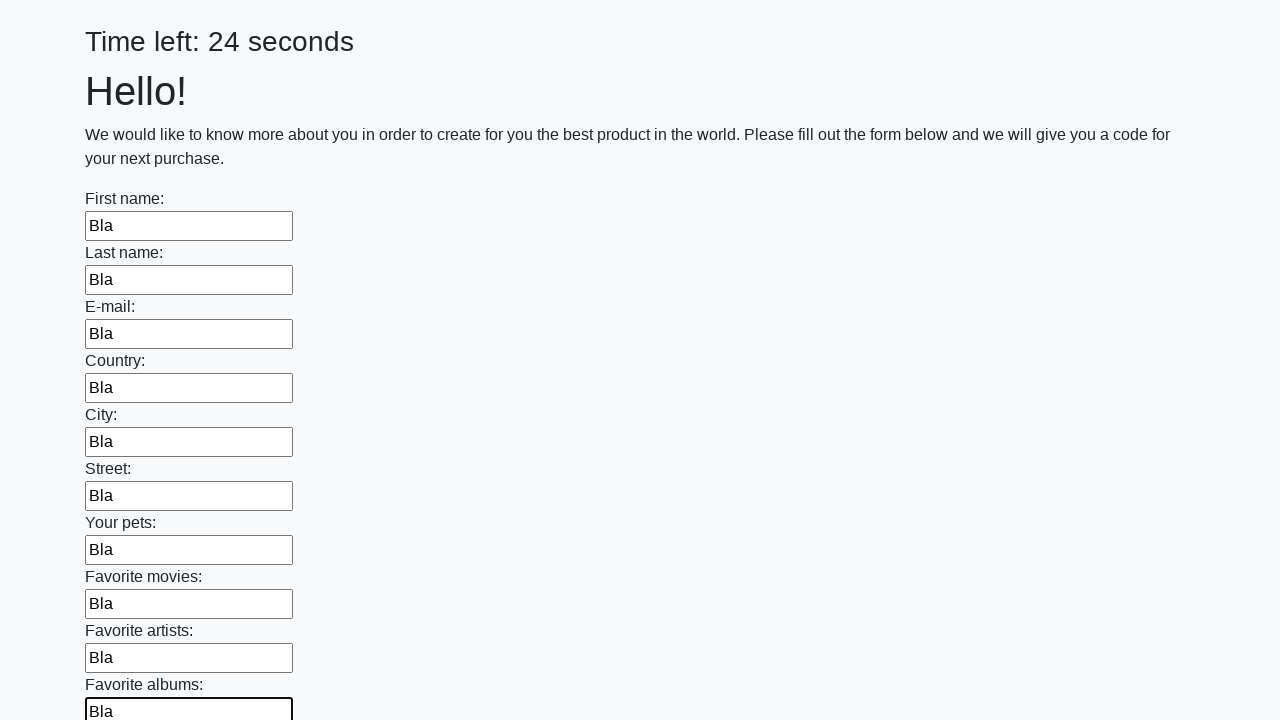

Filled text input field 11 of 100 with 'Bla' on xpath=//*[@type='text'] >> nth=10
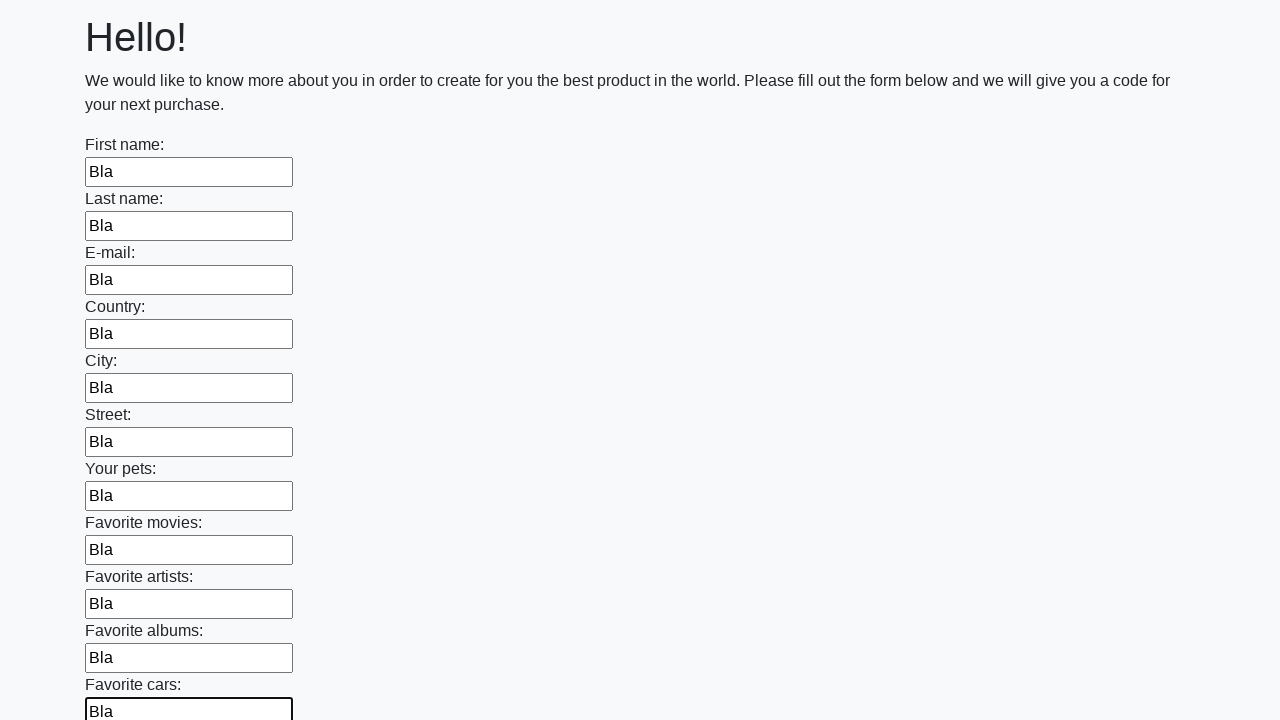

Filled text input field 12 of 100 with 'Bla' on xpath=//*[@type='text'] >> nth=11
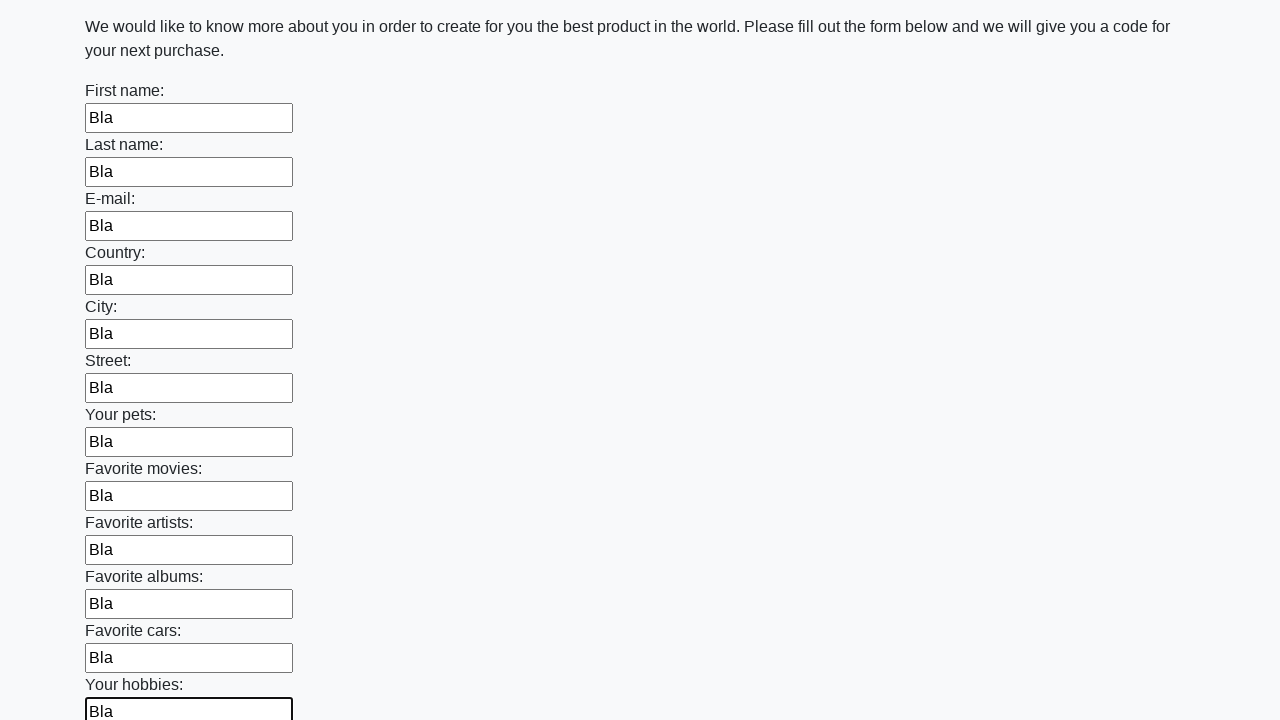

Filled text input field 13 of 100 with 'Bla' on xpath=//*[@type='text'] >> nth=12
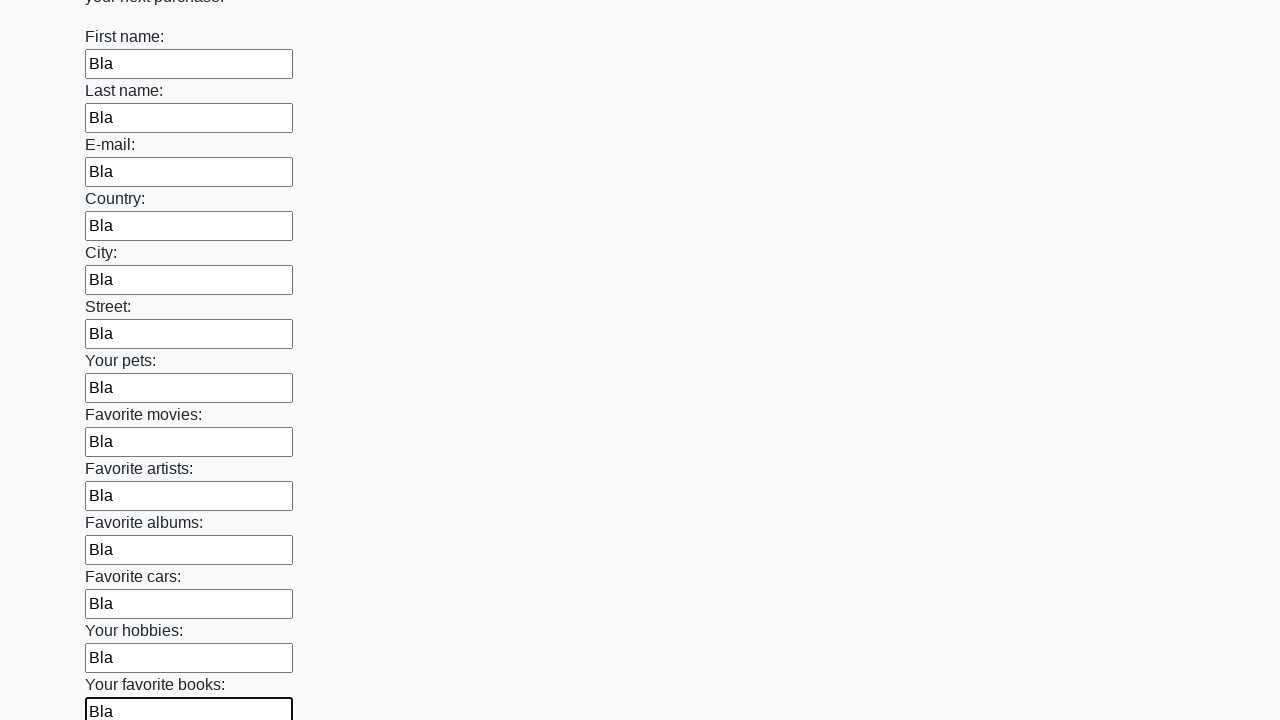

Filled text input field 14 of 100 with 'Bla' on xpath=//*[@type='text'] >> nth=13
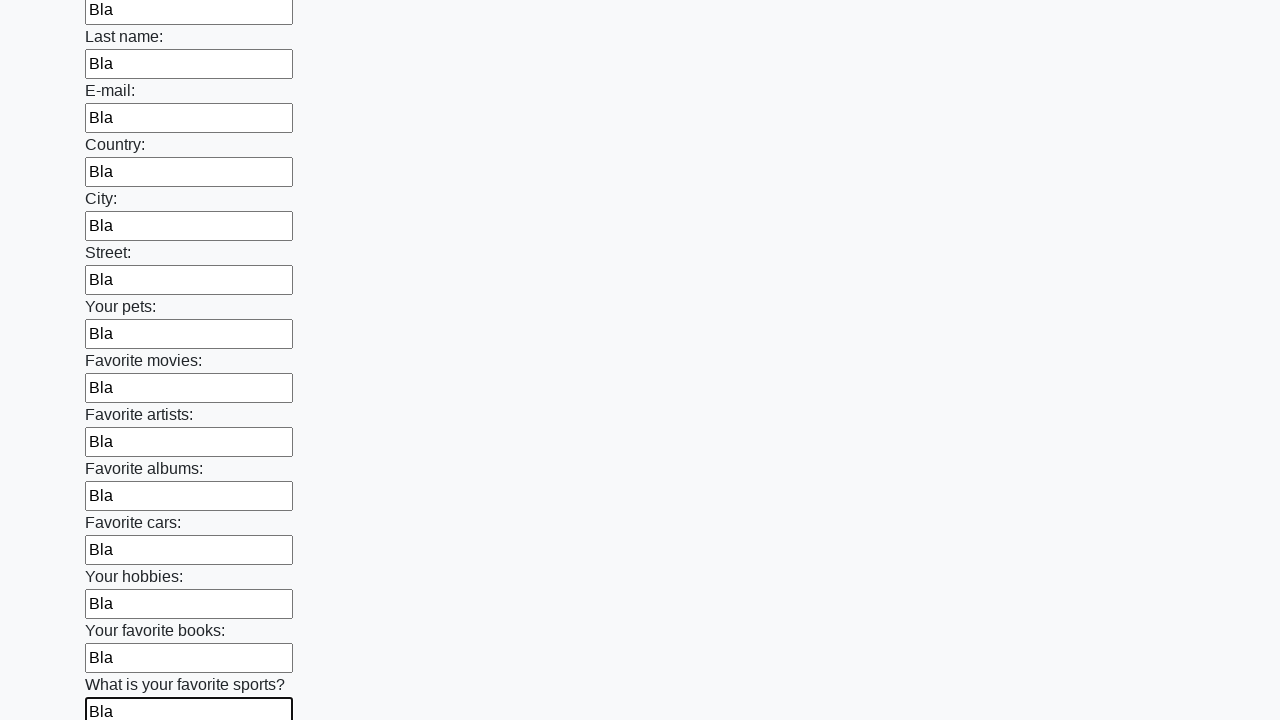

Filled text input field 15 of 100 with 'Bla' on xpath=//*[@type='text'] >> nth=14
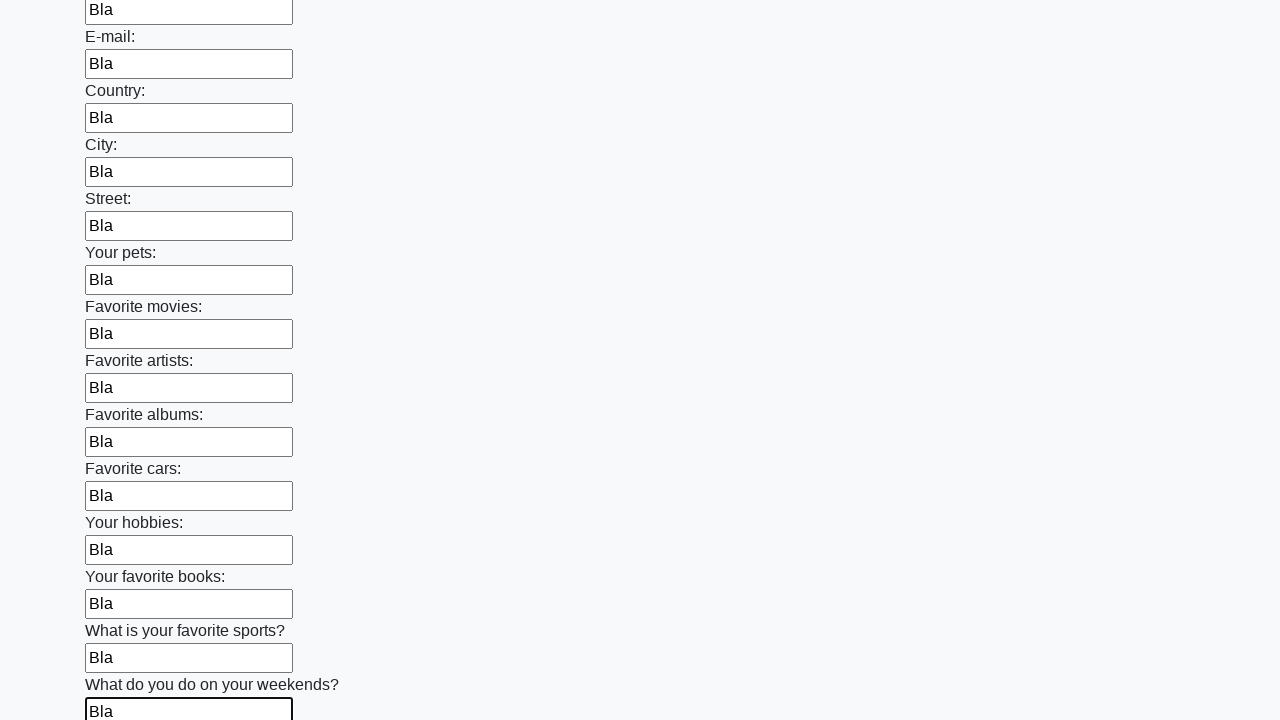

Filled text input field 16 of 100 with 'Bla' on xpath=//*[@type='text'] >> nth=15
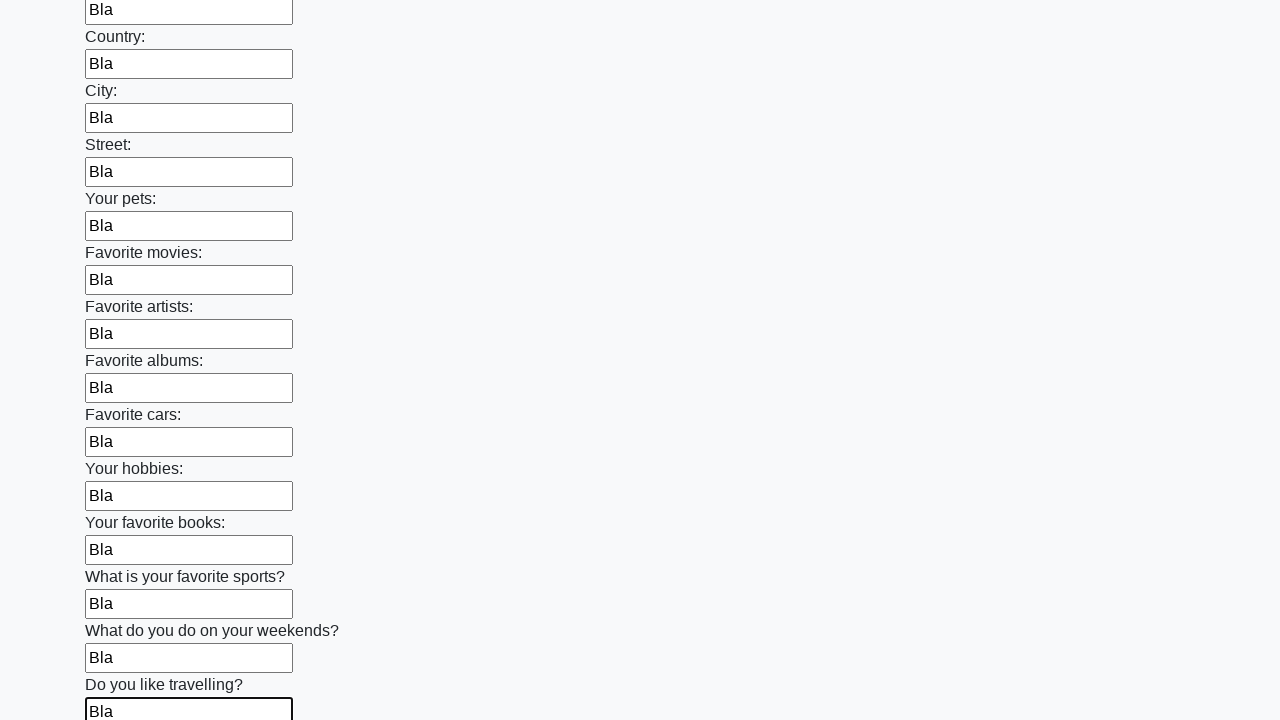

Filled text input field 17 of 100 with 'Bla' on xpath=//*[@type='text'] >> nth=16
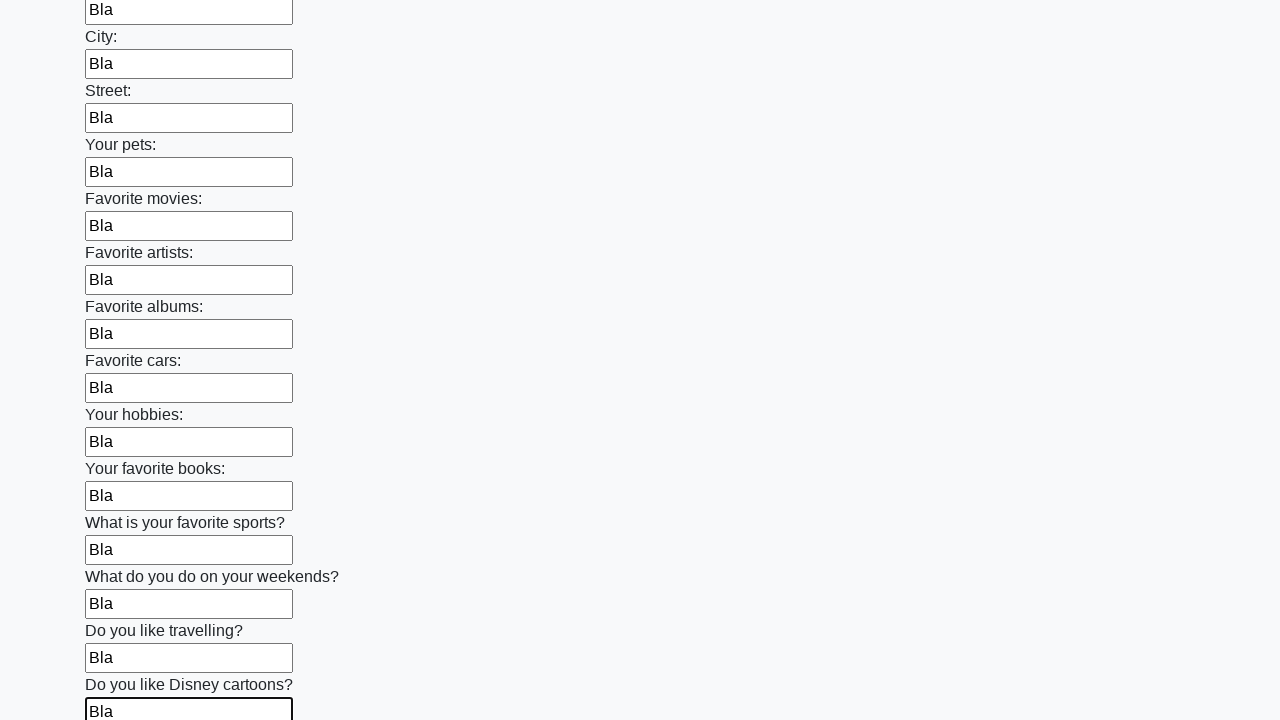

Filled text input field 18 of 100 with 'Bla' on xpath=//*[@type='text'] >> nth=17
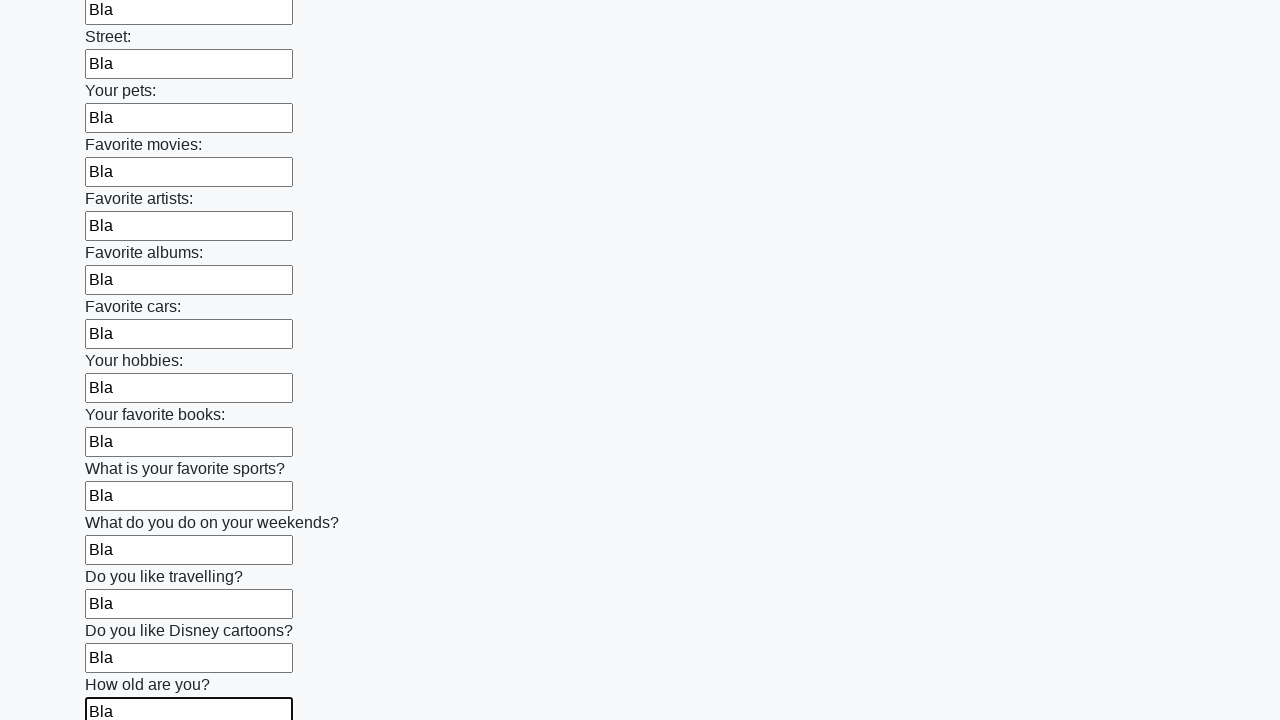

Filled text input field 19 of 100 with 'Bla' on xpath=//*[@type='text'] >> nth=18
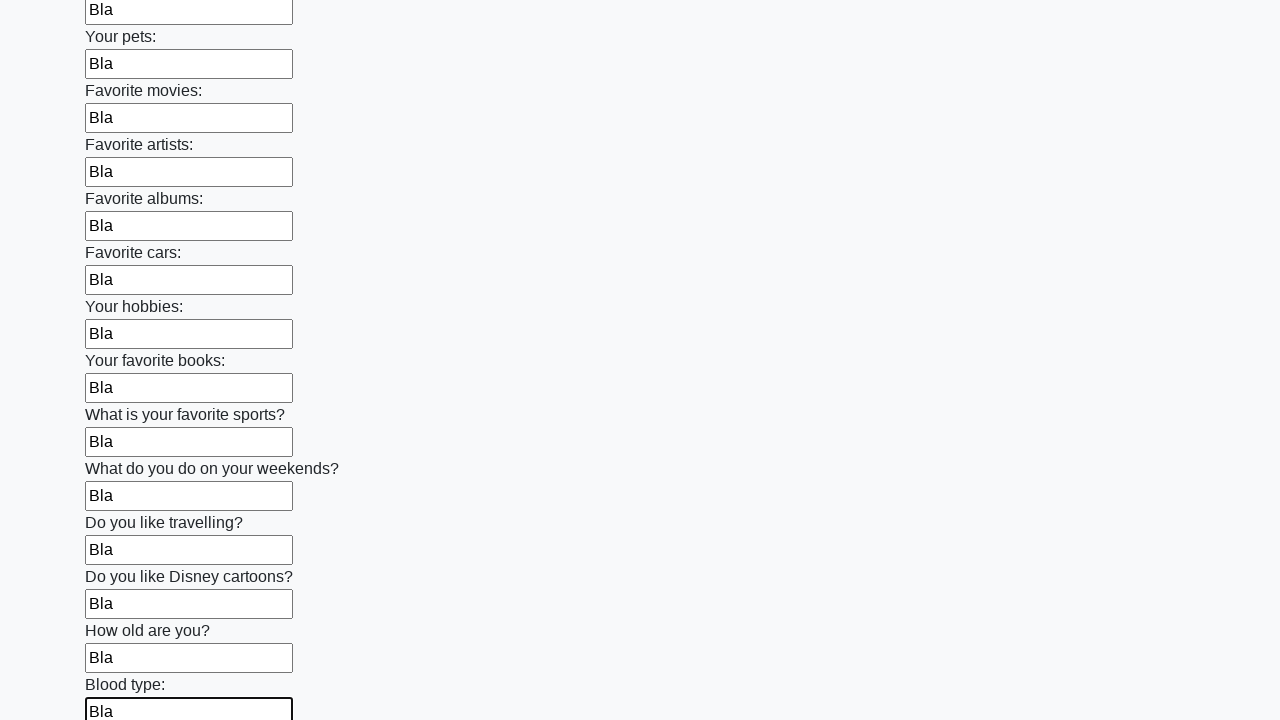

Filled text input field 20 of 100 with 'Bla' on xpath=//*[@type='text'] >> nth=19
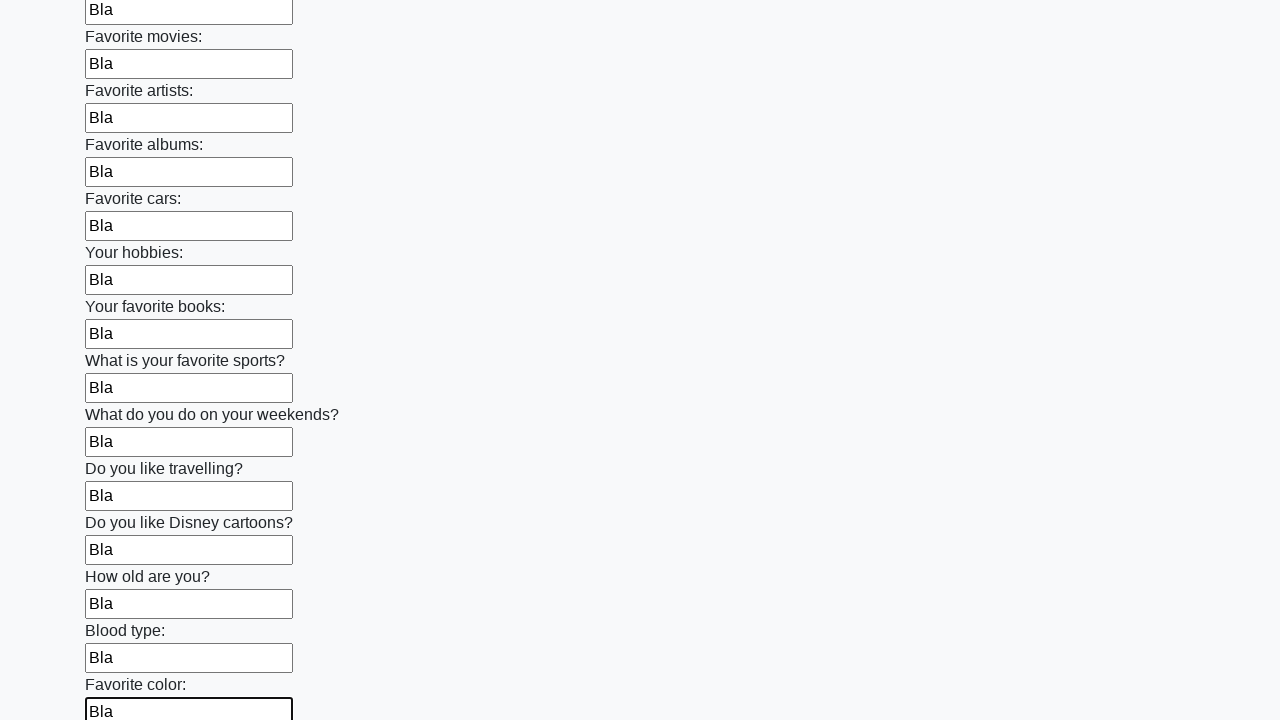

Filled text input field 21 of 100 with 'Bla' on xpath=//*[@type='text'] >> nth=20
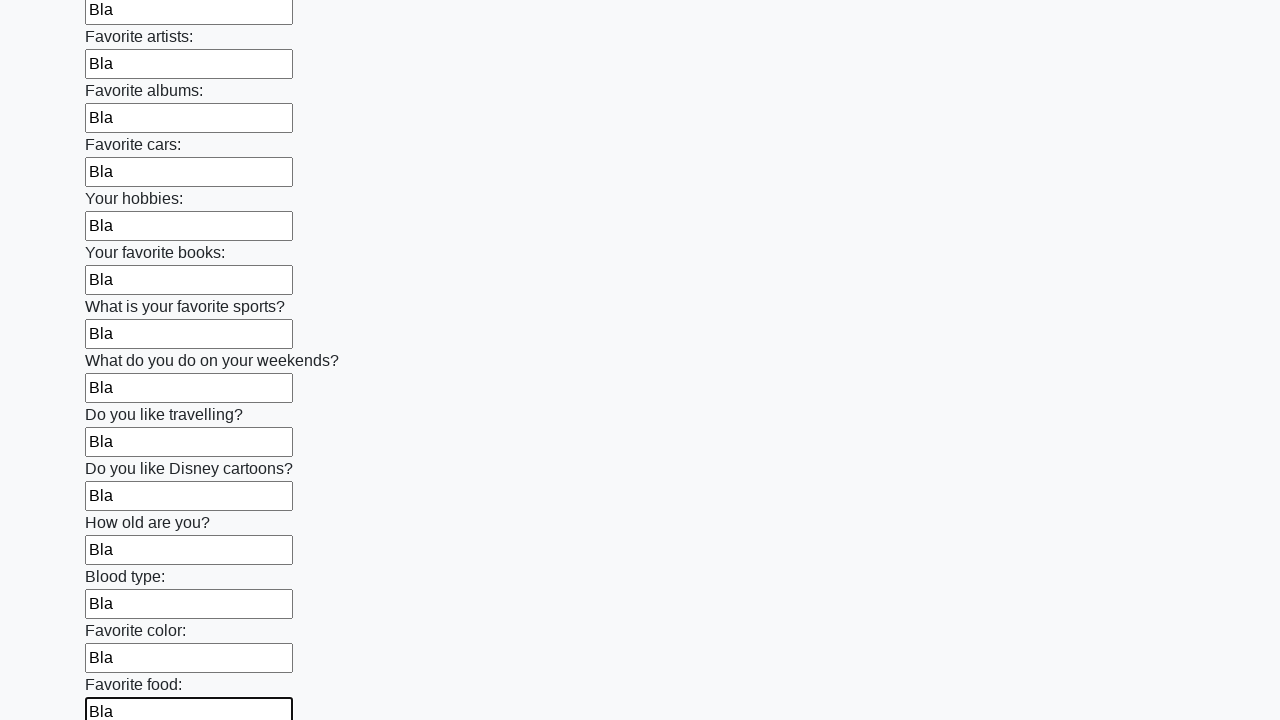

Filled text input field 22 of 100 with 'Bla' on xpath=//*[@type='text'] >> nth=21
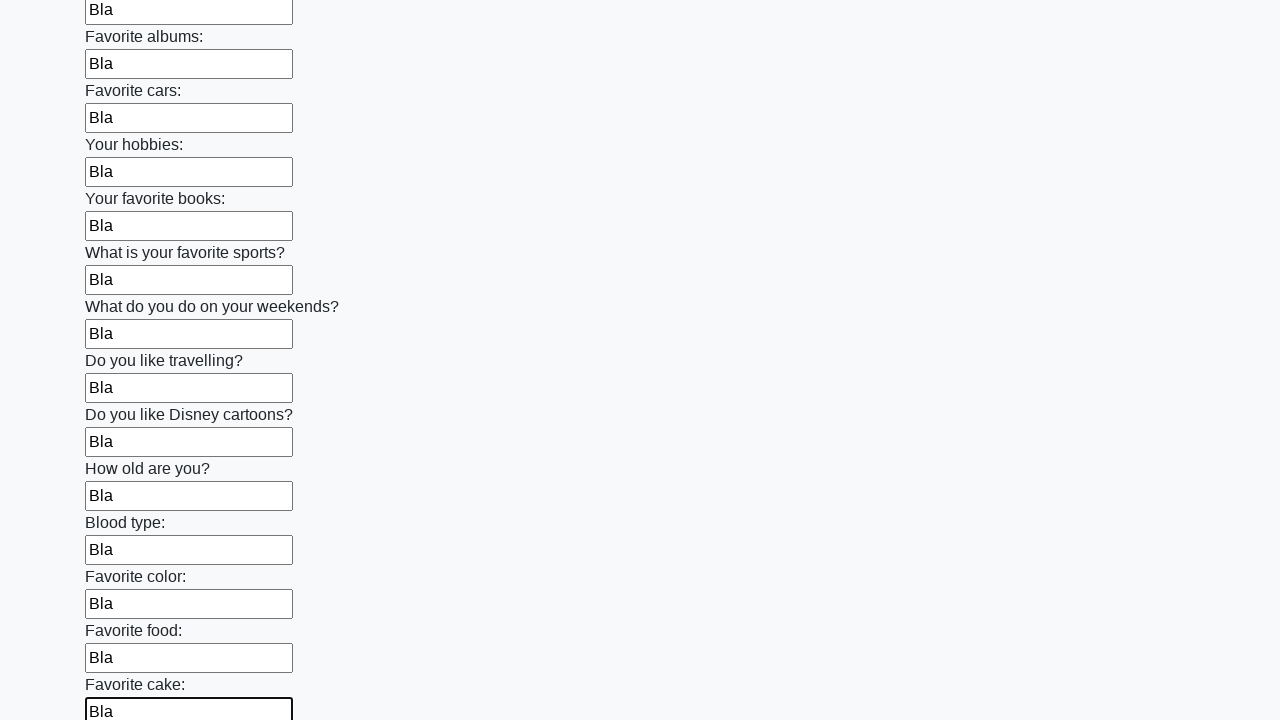

Filled text input field 23 of 100 with 'Bla' on xpath=//*[@type='text'] >> nth=22
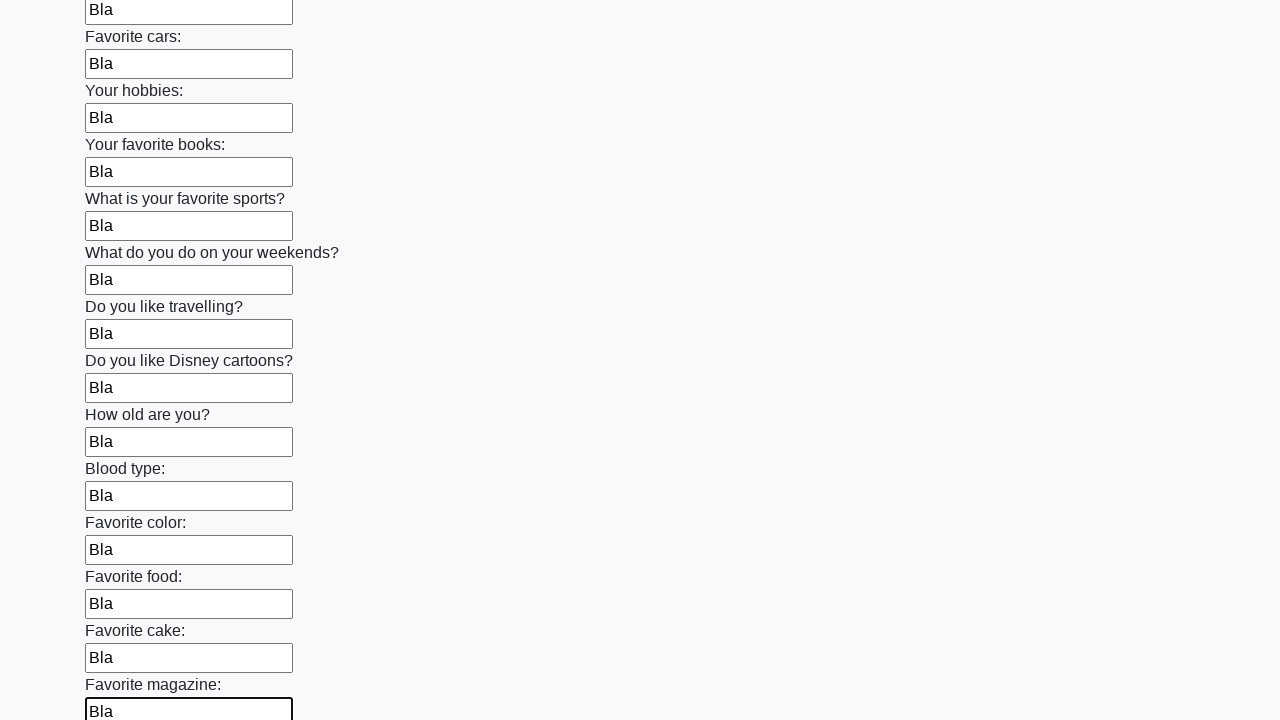

Filled text input field 24 of 100 with 'Bla' on xpath=//*[@type='text'] >> nth=23
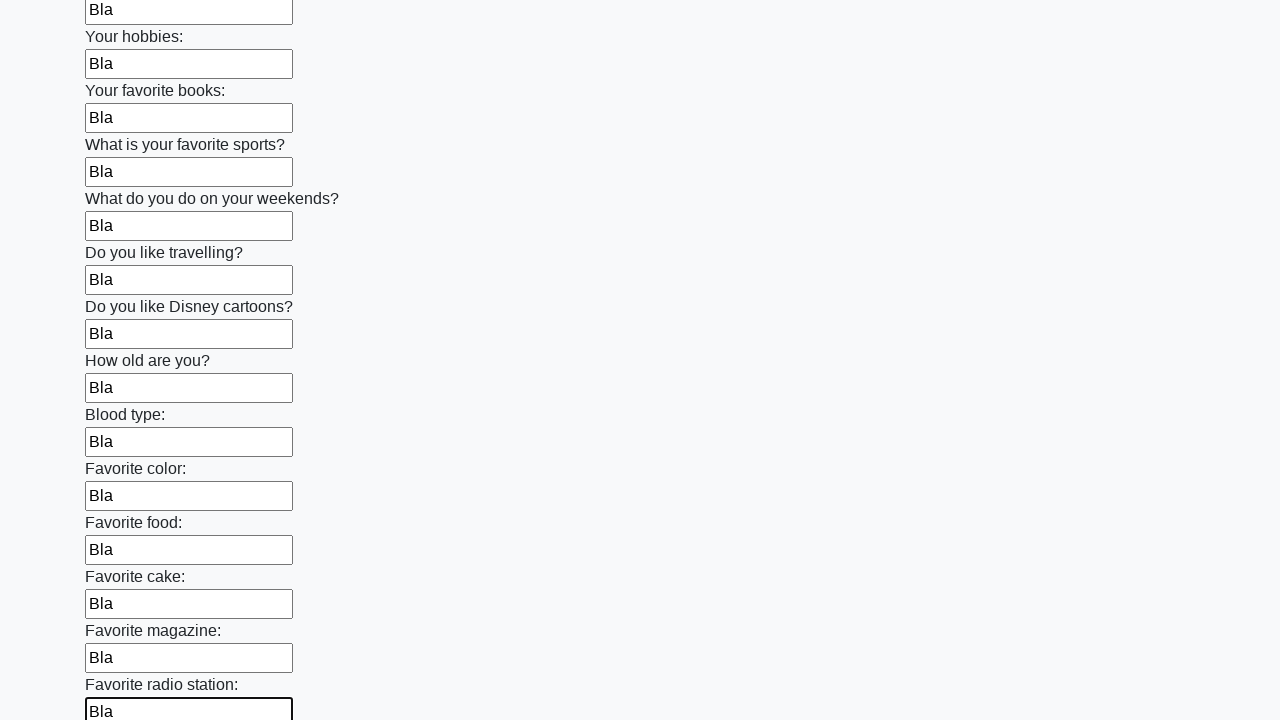

Filled text input field 25 of 100 with 'Bla' on xpath=//*[@type='text'] >> nth=24
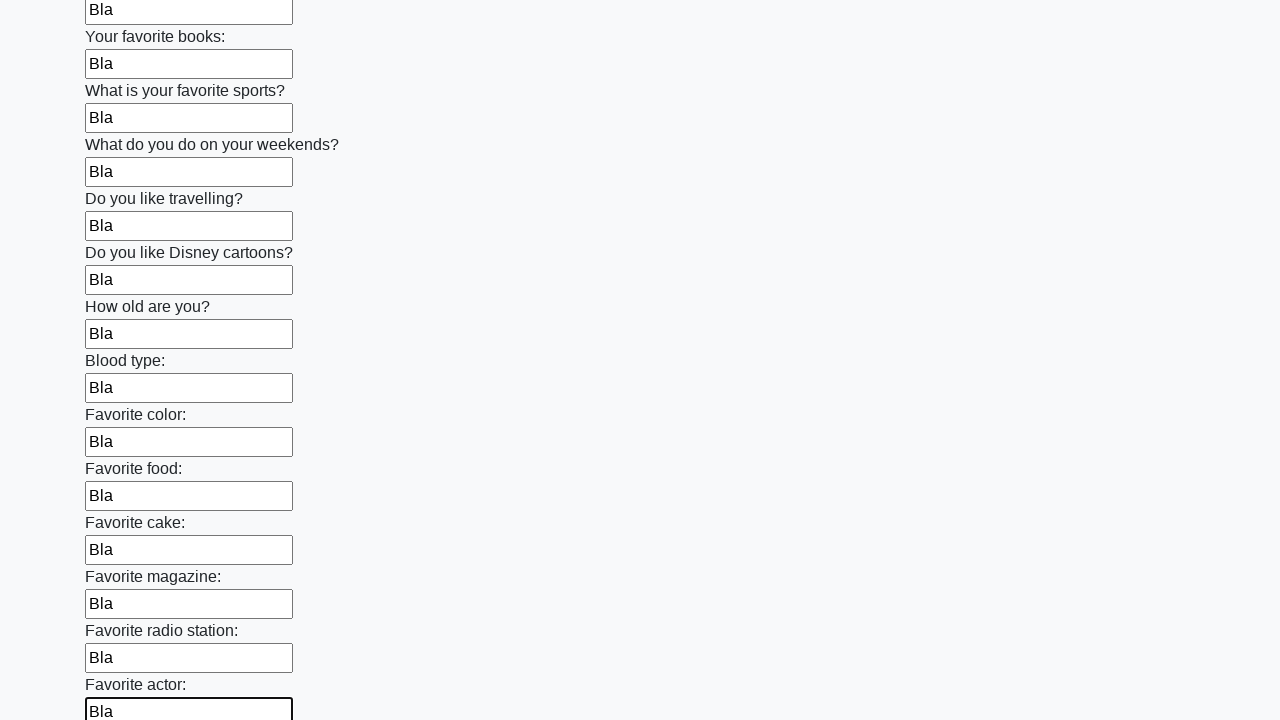

Filled text input field 26 of 100 with 'Bla' on xpath=//*[@type='text'] >> nth=25
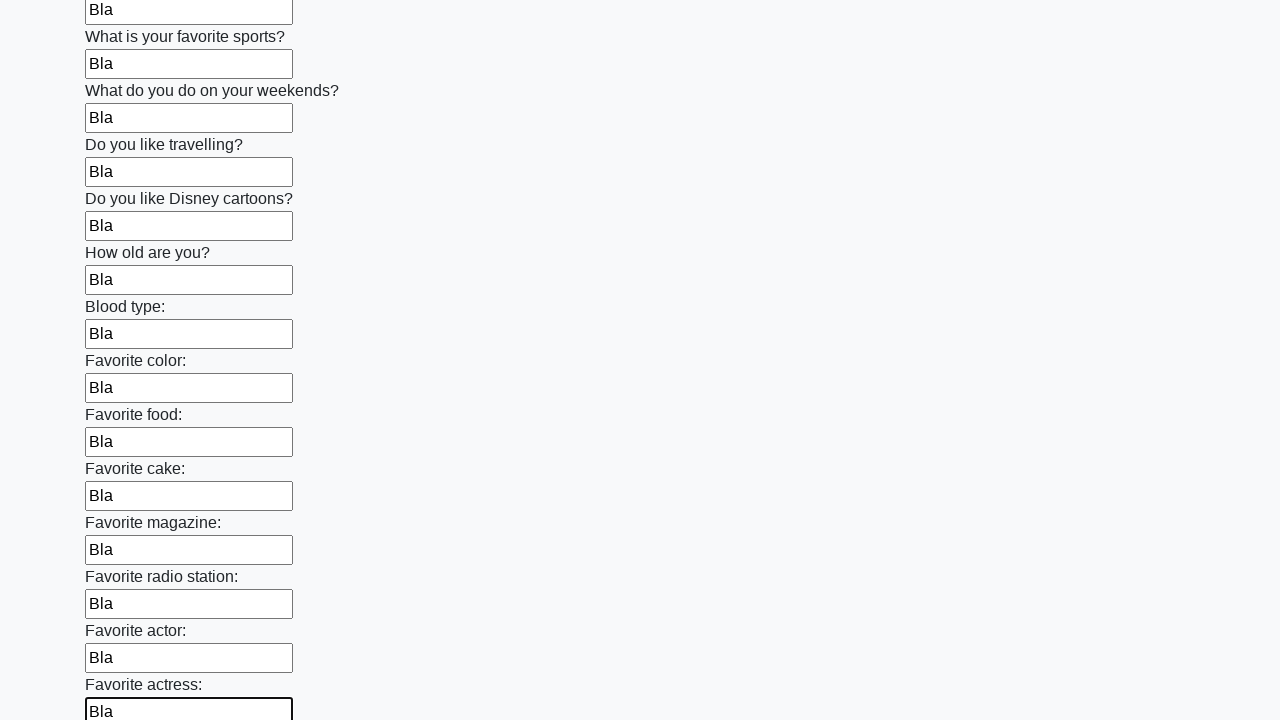

Filled text input field 27 of 100 with 'Bla' on xpath=//*[@type='text'] >> nth=26
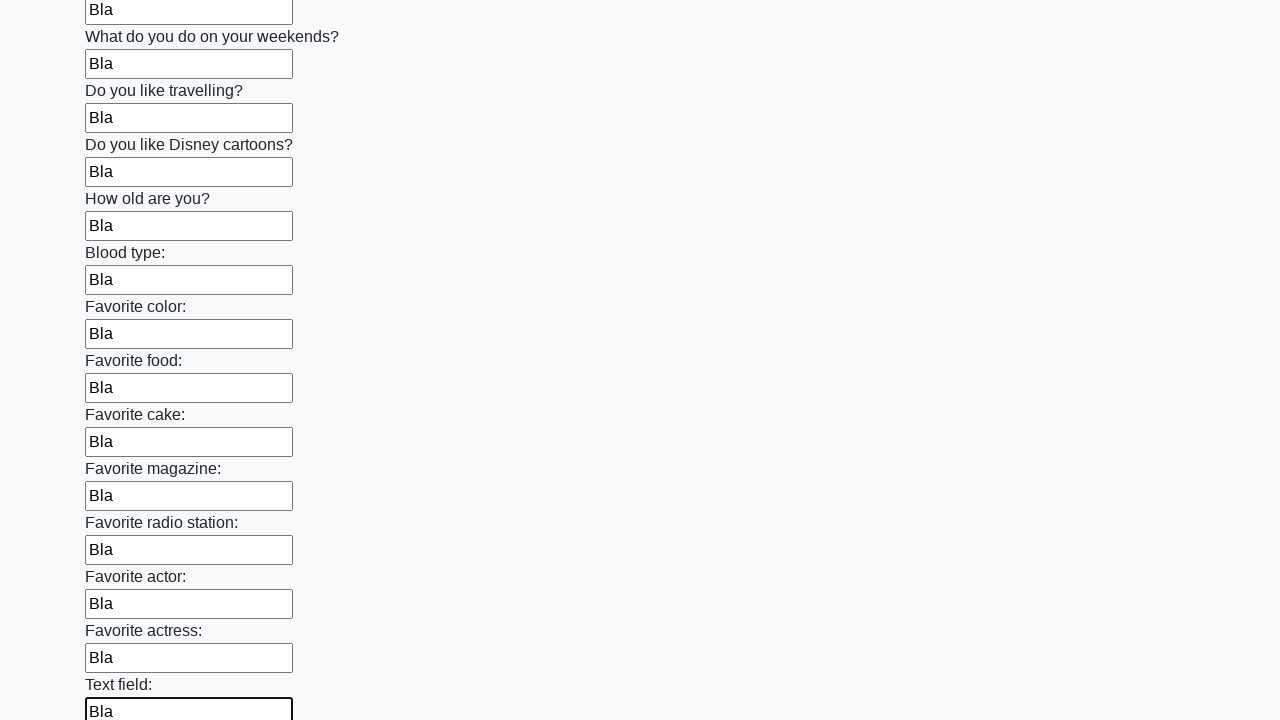

Filled text input field 28 of 100 with 'Bla' on xpath=//*[@type='text'] >> nth=27
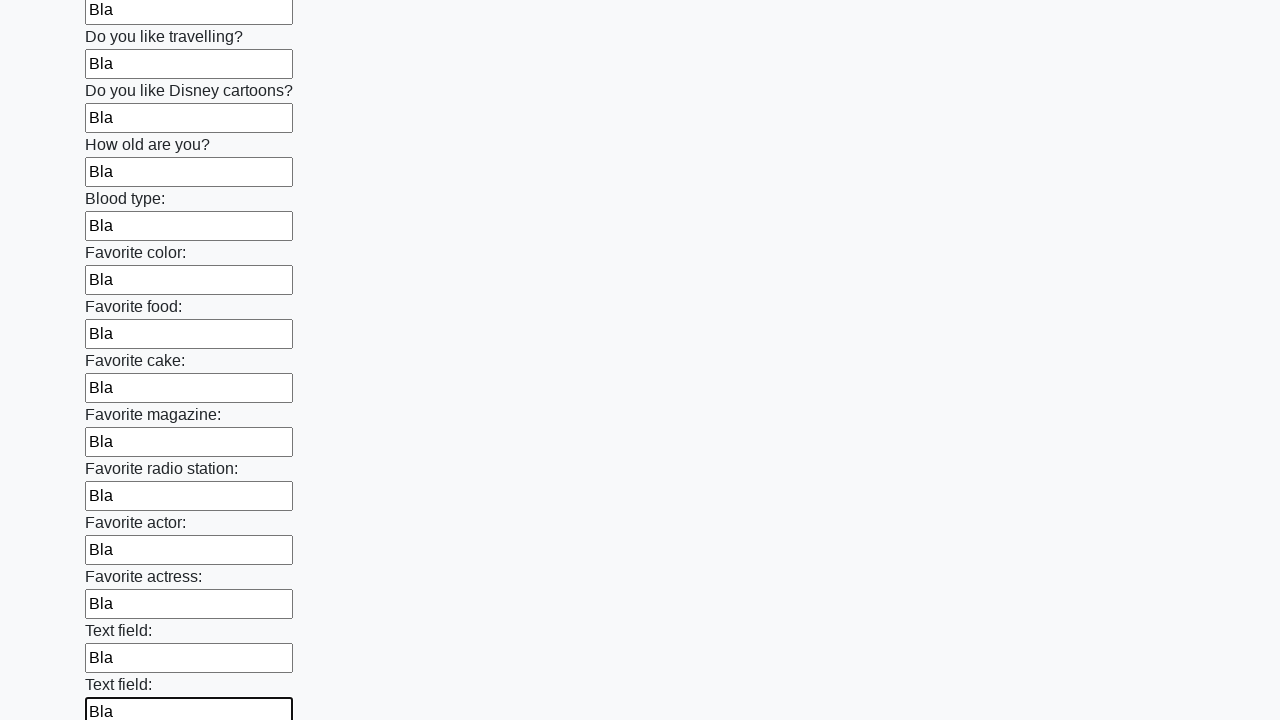

Filled text input field 29 of 100 with 'Bla' on xpath=//*[@type='text'] >> nth=28
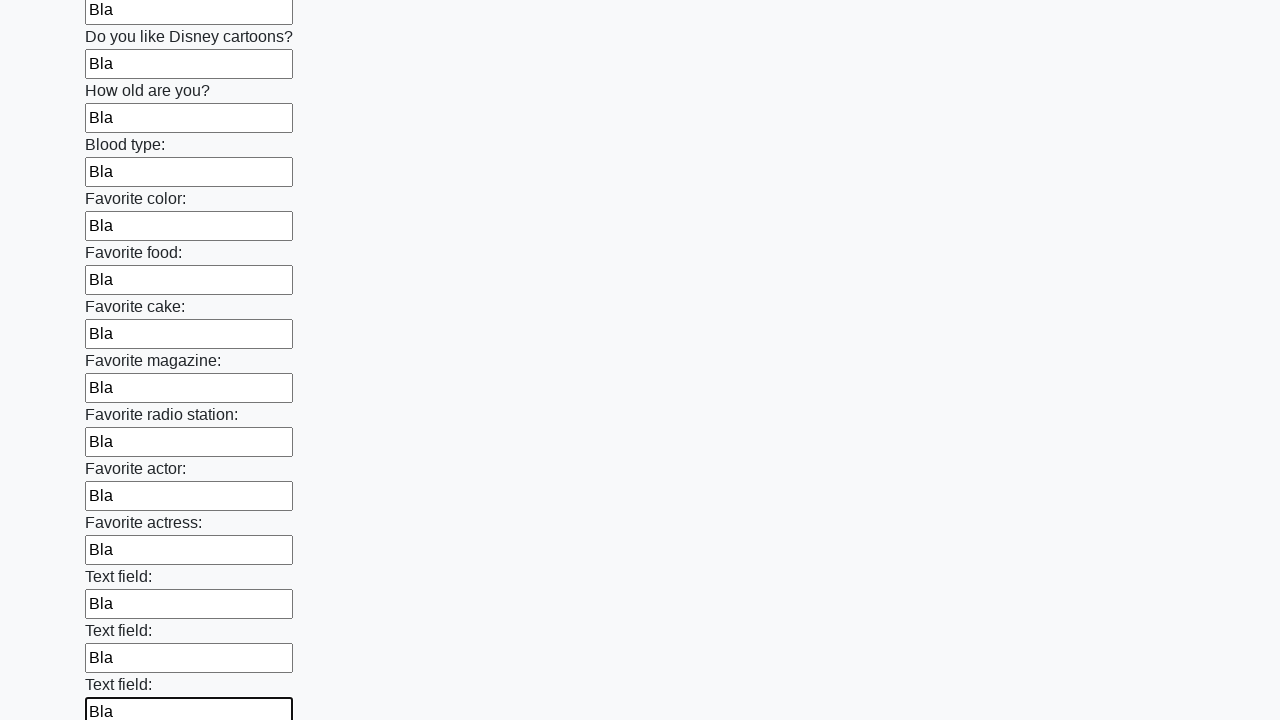

Filled text input field 30 of 100 with 'Bla' on xpath=//*[@type='text'] >> nth=29
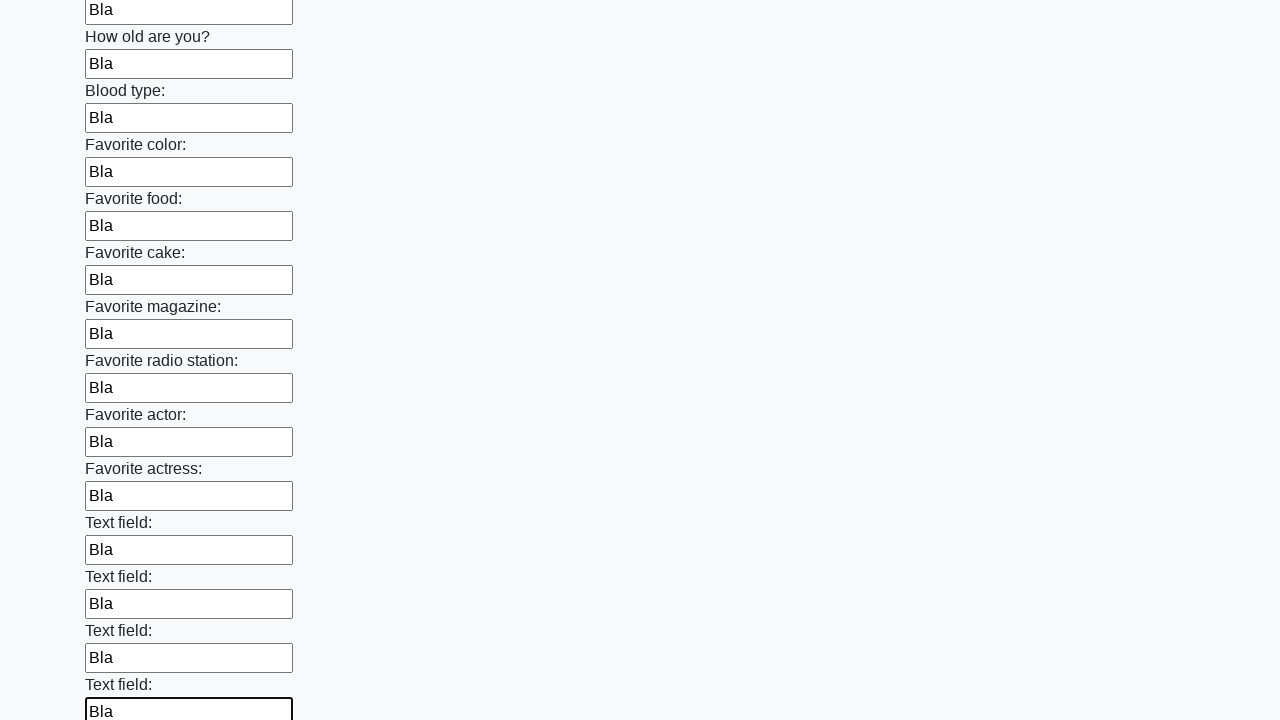

Filled text input field 31 of 100 with 'Bla' on xpath=//*[@type='text'] >> nth=30
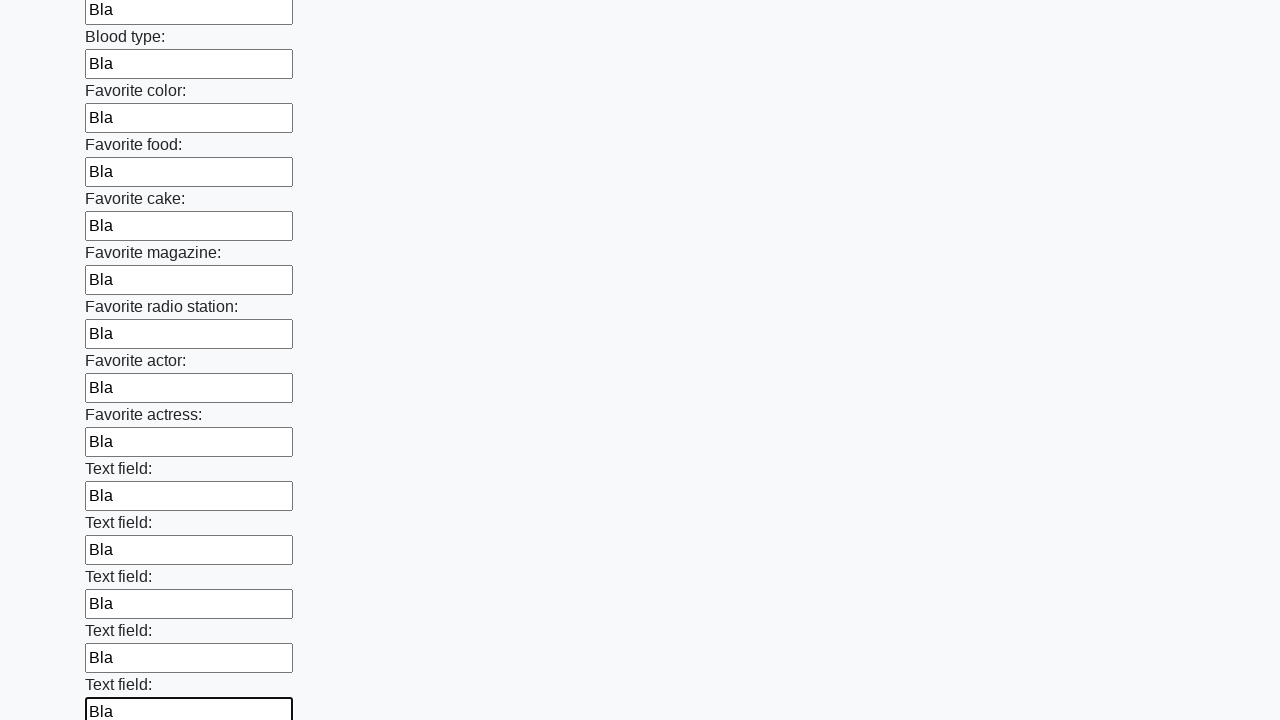

Filled text input field 32 of 100 with 'Bla' on xpath=//*[@type='text'] >> nth=31
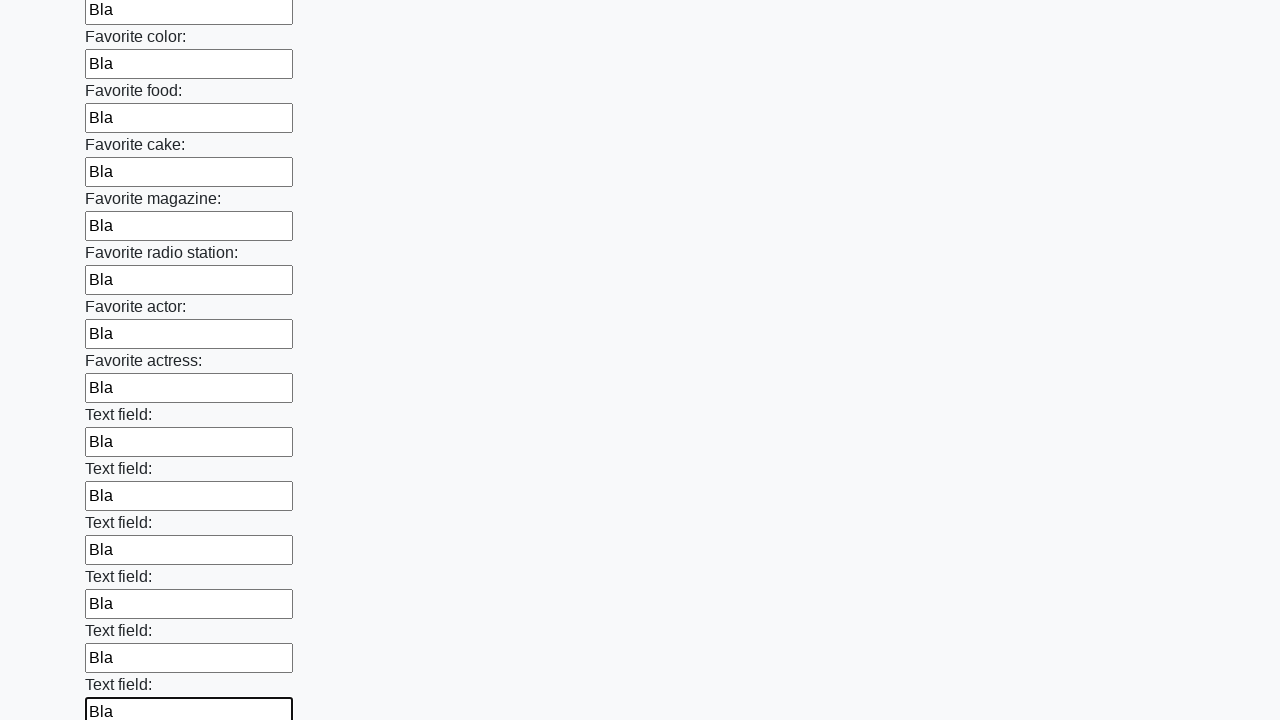

Filled text input field 33 of 100 with 'Bla' on xpath=//*[@type='text'] >> nth=32
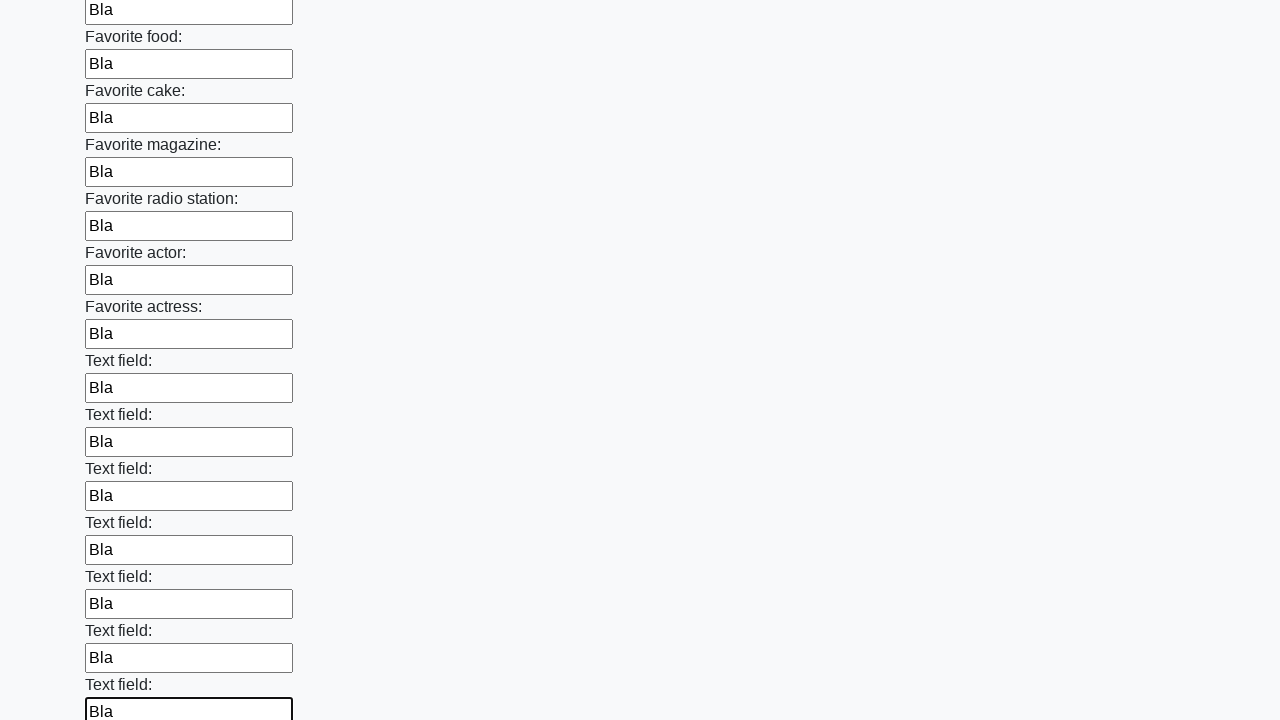

Filled text input field 34 of 100 with 'Bla' on xpath=//*[@type='text'] >> nth=33
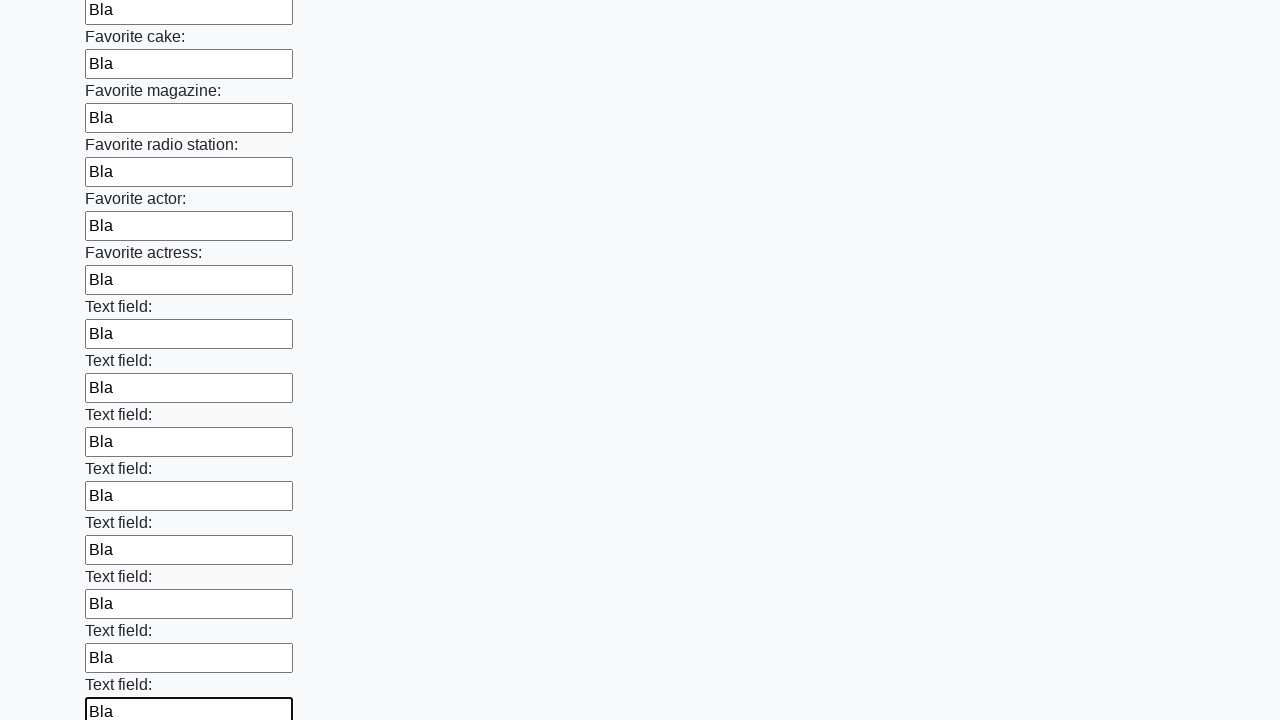

Filled text input field 35 of 100 with 'Bla' on xpath=//*[@type='text'] >> nth=34
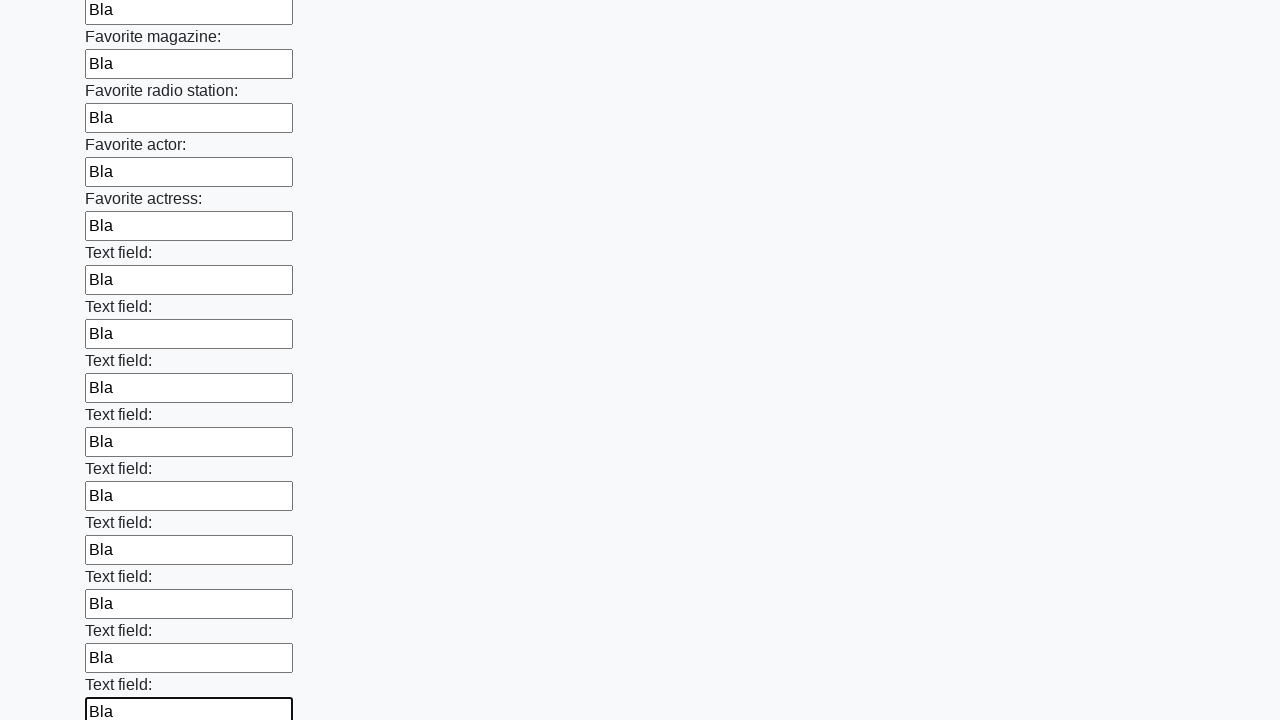

Filled text input field 36 of 100 with 'Bla' on xpath=//*[@type='text'] >> nth=35
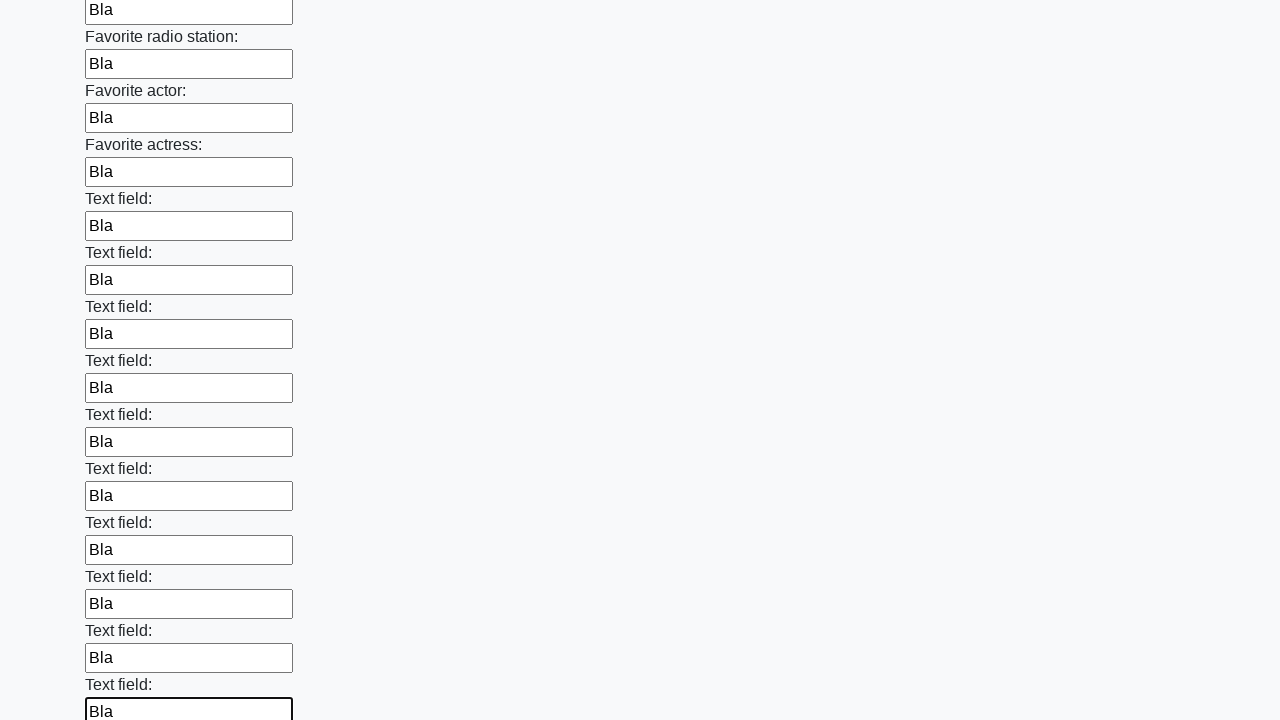

Filled text input field 37 of 100 with 'Bla' on xpath=//*[@type='text'] >> nth=36
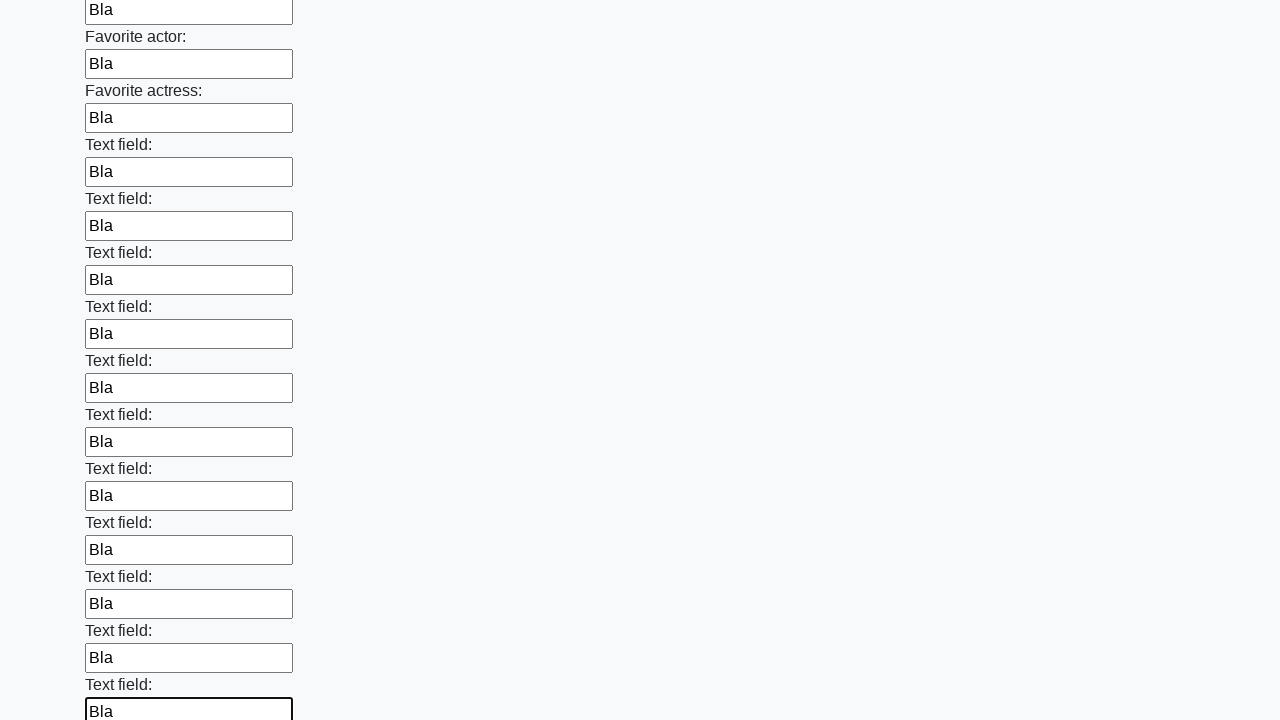

Filled text input field 38 of 100 with 'Bla' on xpath=//*[@type='text'] >> nth=37
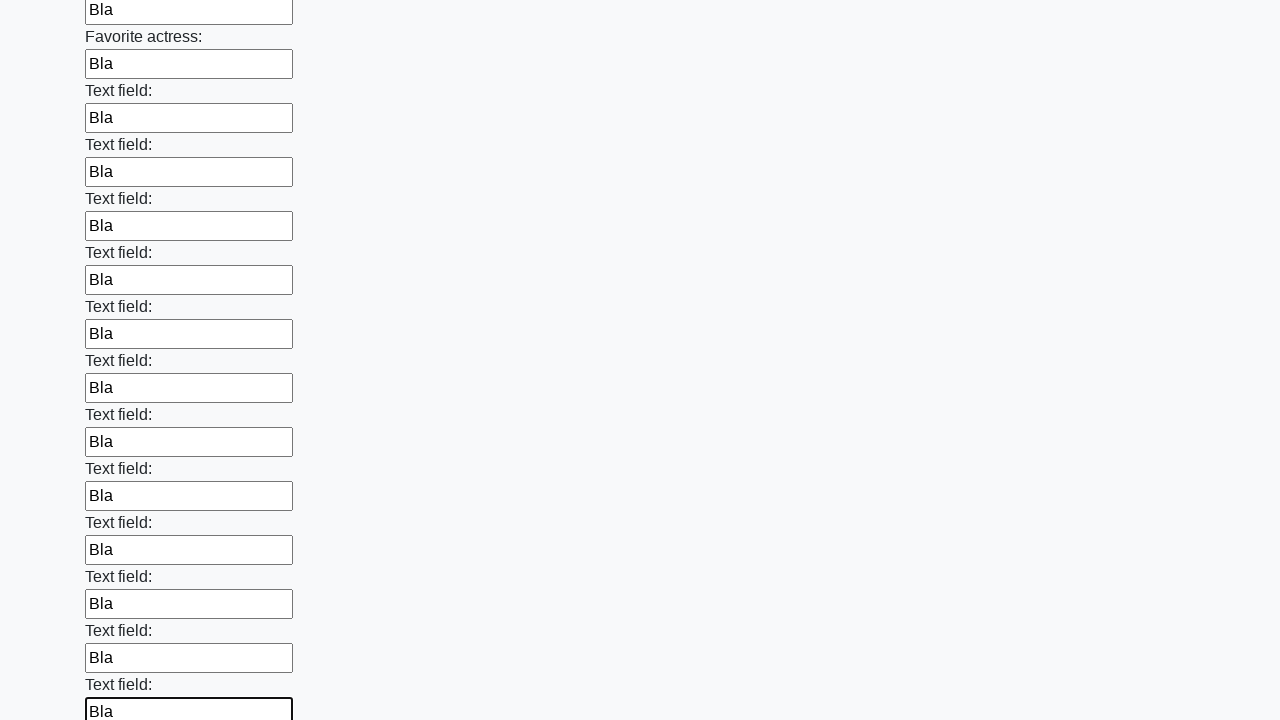

Filled text input field 39 of 100 with 'Bla' on xpath=//*[@type='text'] >> nth=38
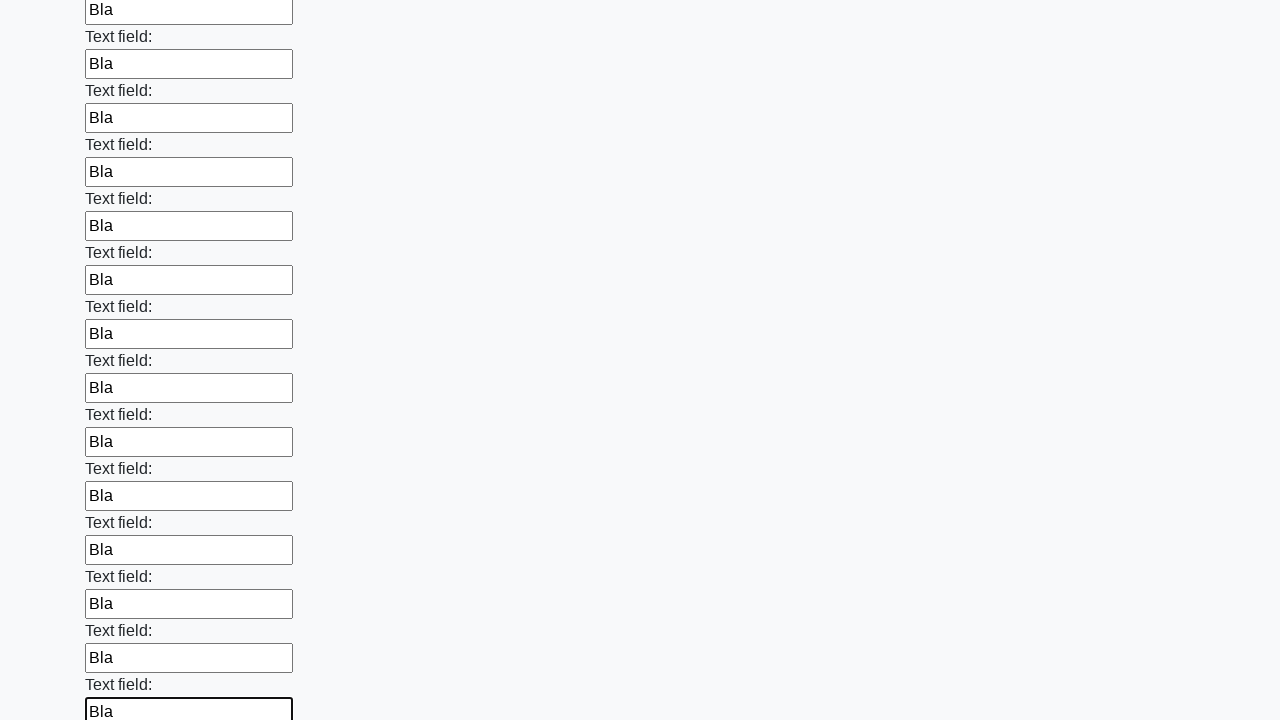

Filled text input field 40 of 100 with 'Bla' on xpath=//*[@type='text'] >> nth=39
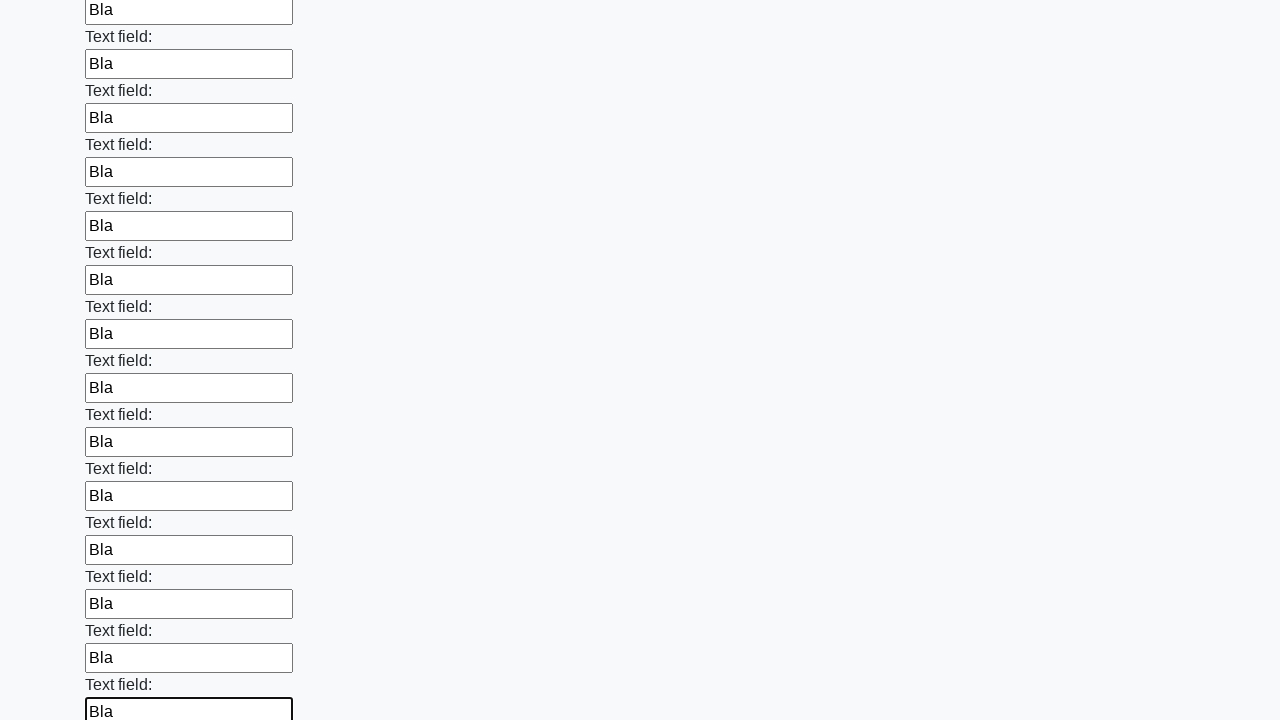

Filled text input field 41 of 100 with 'Bla' on xpath=//*[@type='text'] >> nth=40
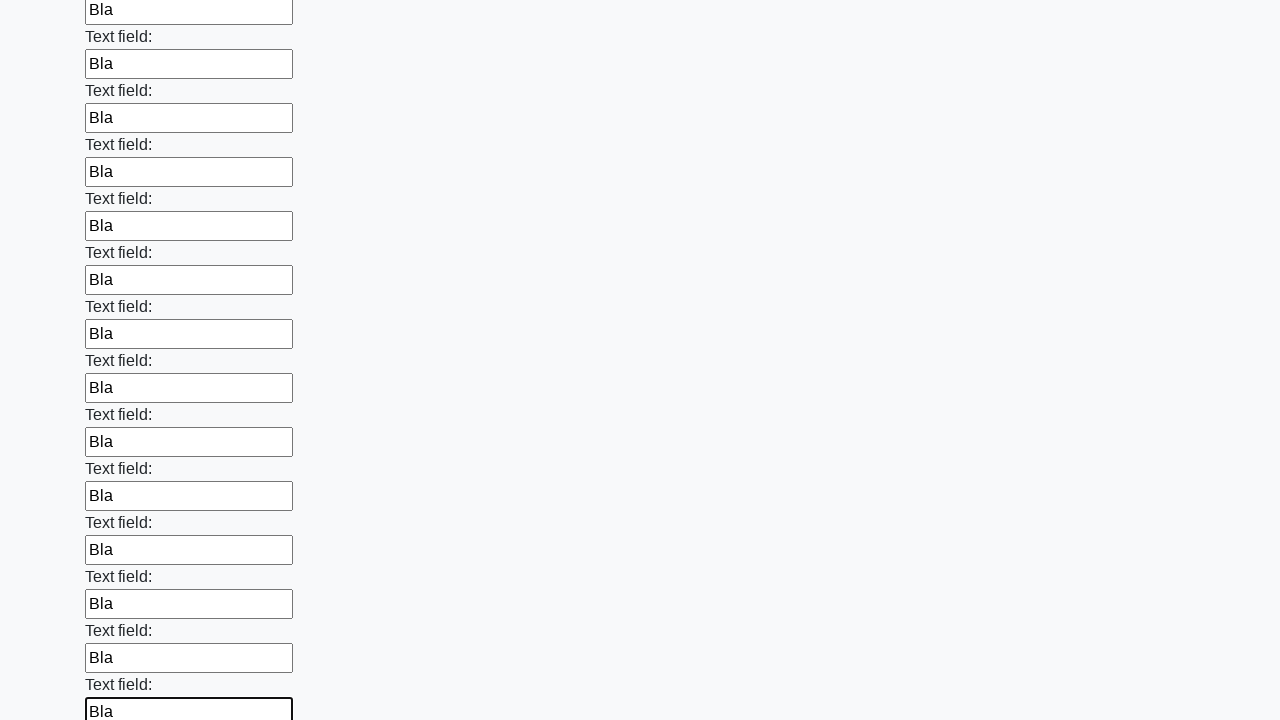

Filled text input field 42 of 100 with 'Bla' on xpath=//*[@type='text'] >> nth=41
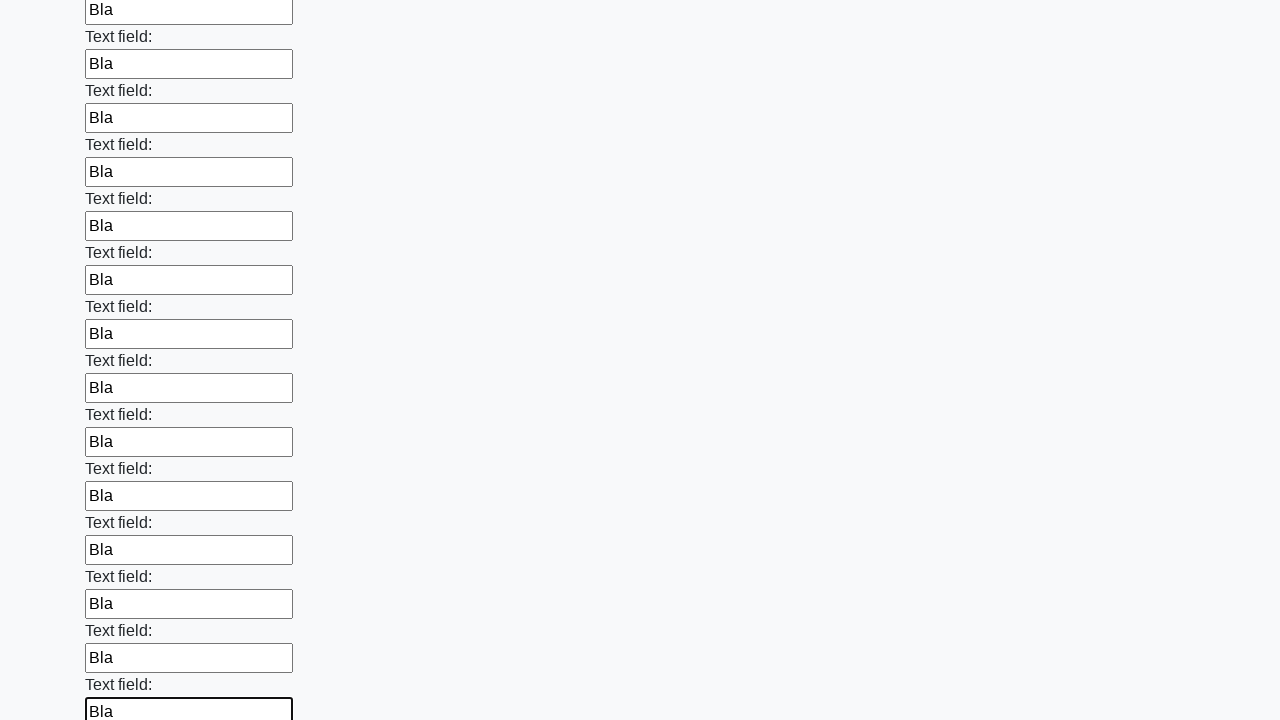

Filled text input field 43 of 100 with 'Bla' on xpath=//*[@type='text'] >> nth=42
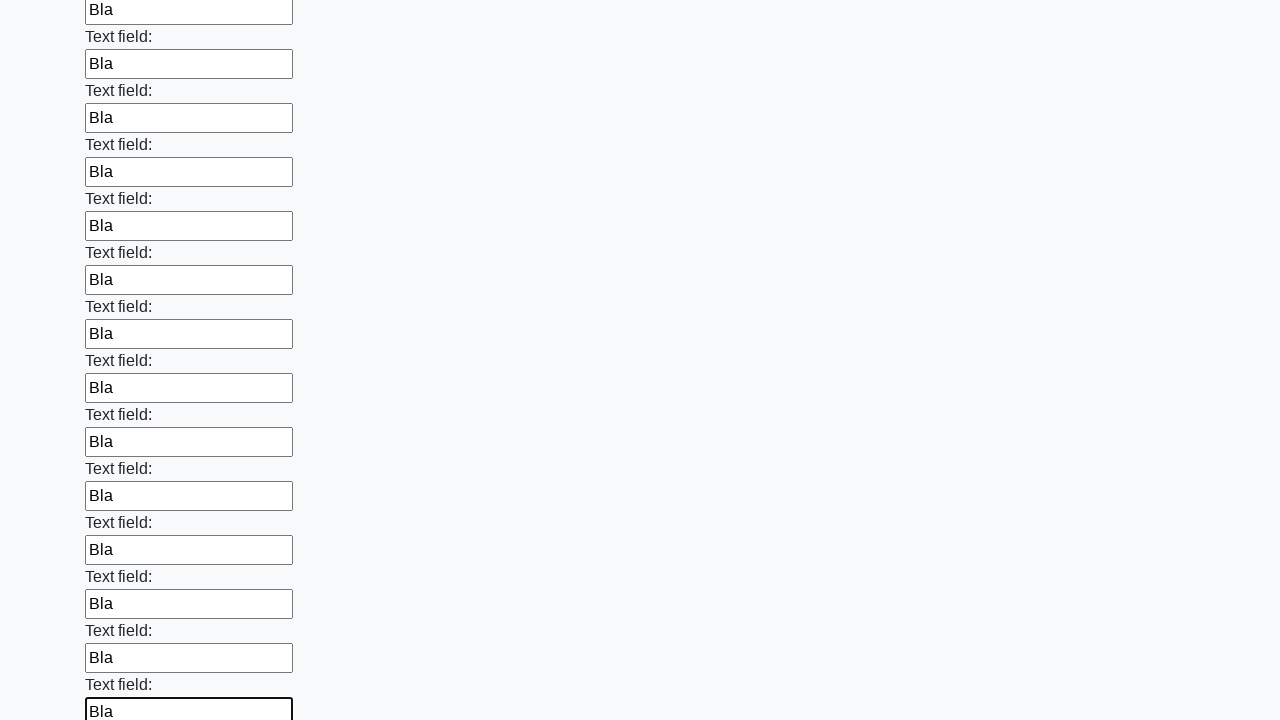

Filled text input field 44 of 100 with 'Bla' on xpath=//*[@type='text'] >> nth=43
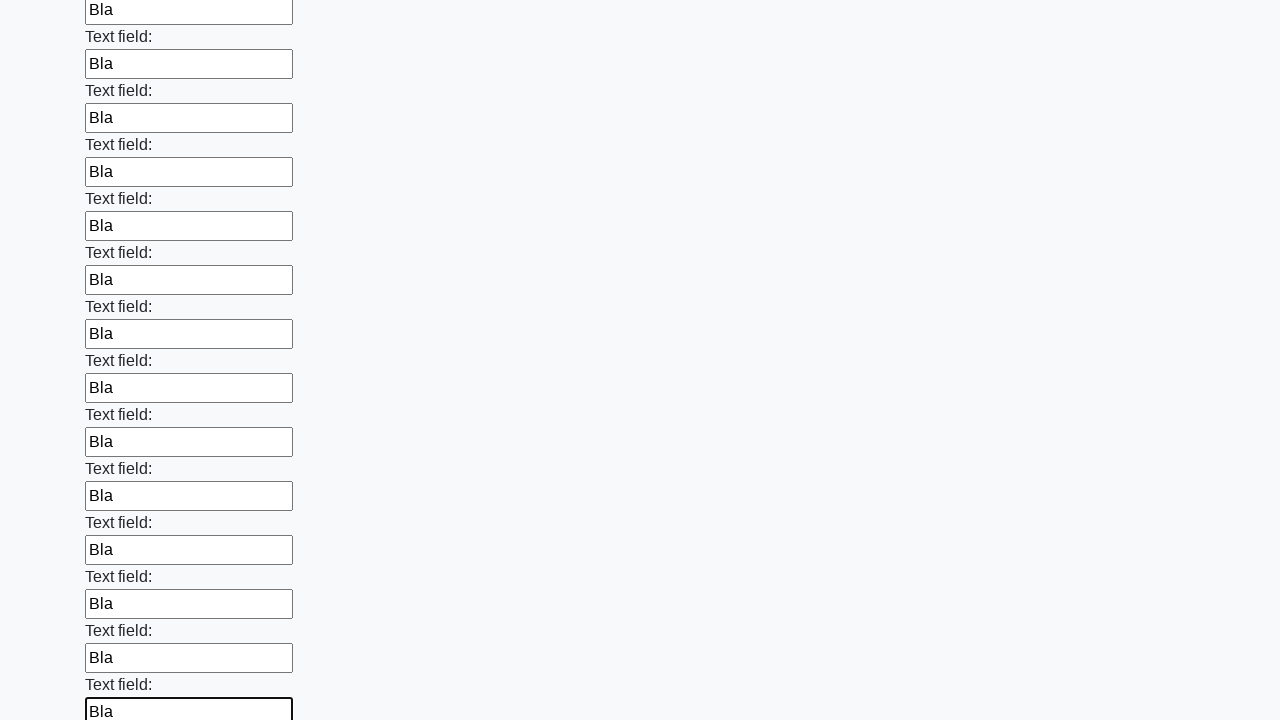

Filled text input field 45 of 100 with 'Bla' on xpath=//*[@type='text'] >> nth=44
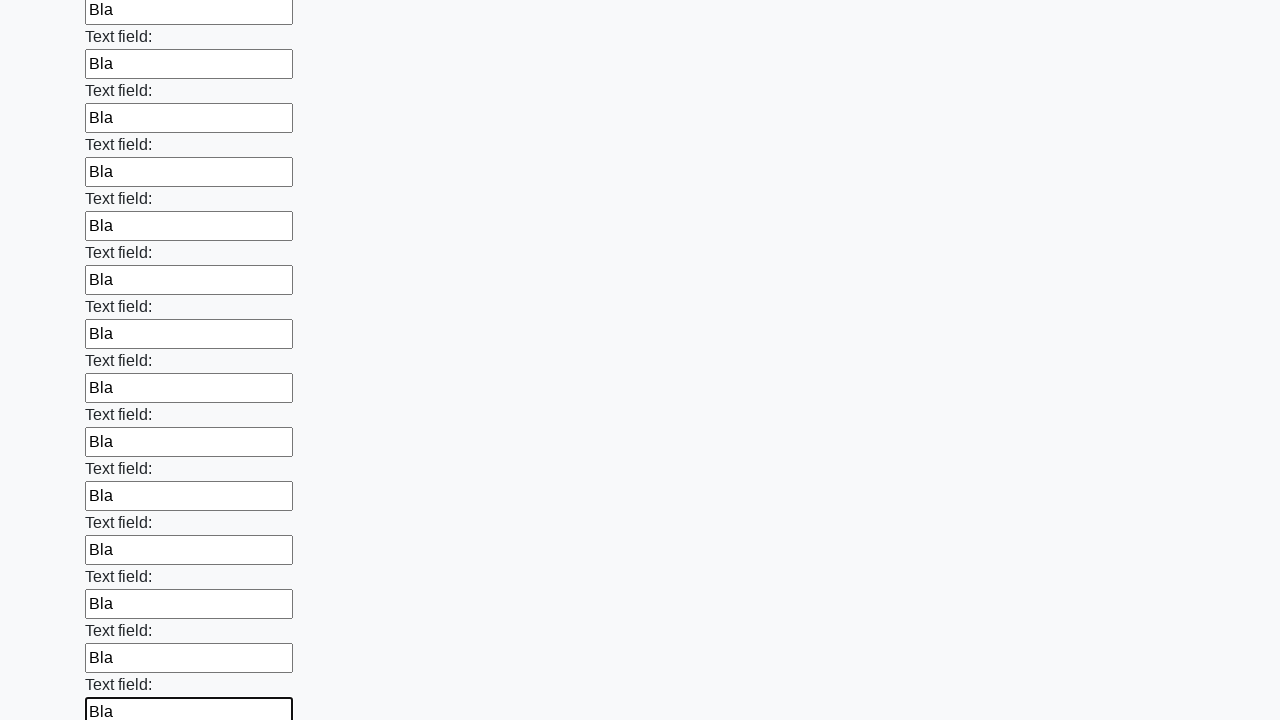

Filled text input field 46 of 100 with 'Bla' on xpath=//*[@type='text'] >> nth=45
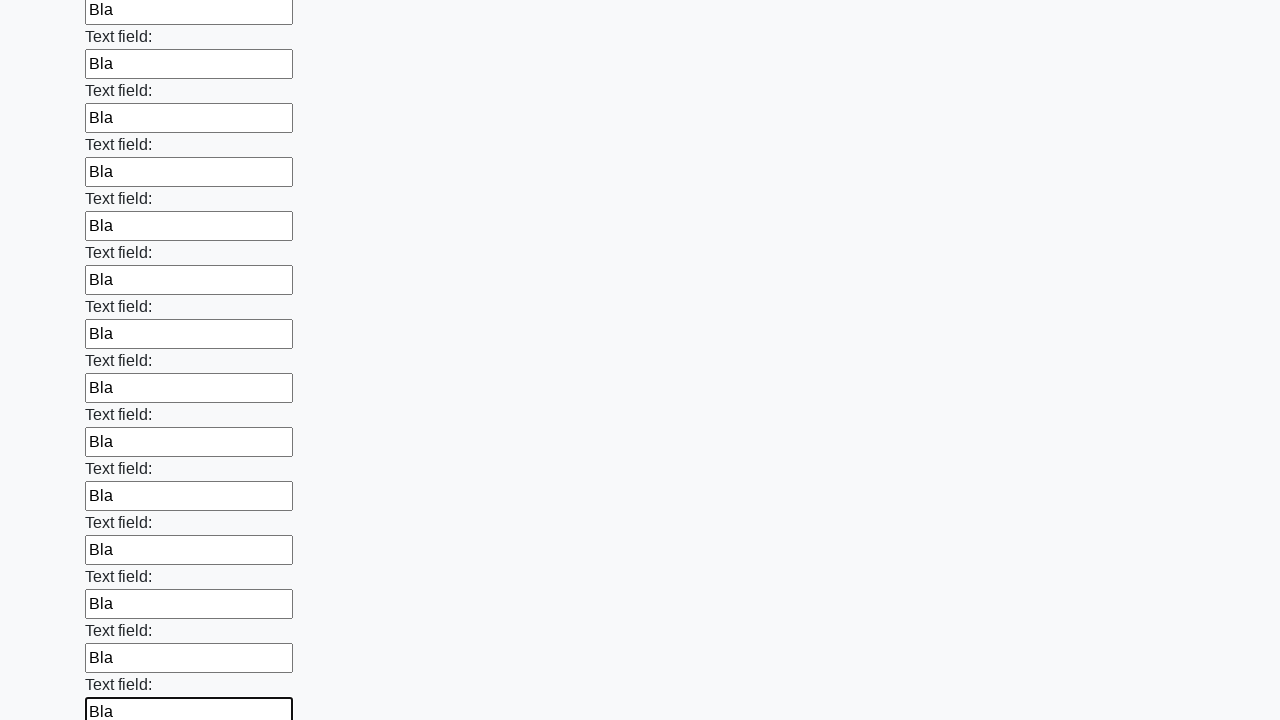

Filled text input field 47 of 100 with 'Bla' on xpath=//*[@type='text'] >> nth=46
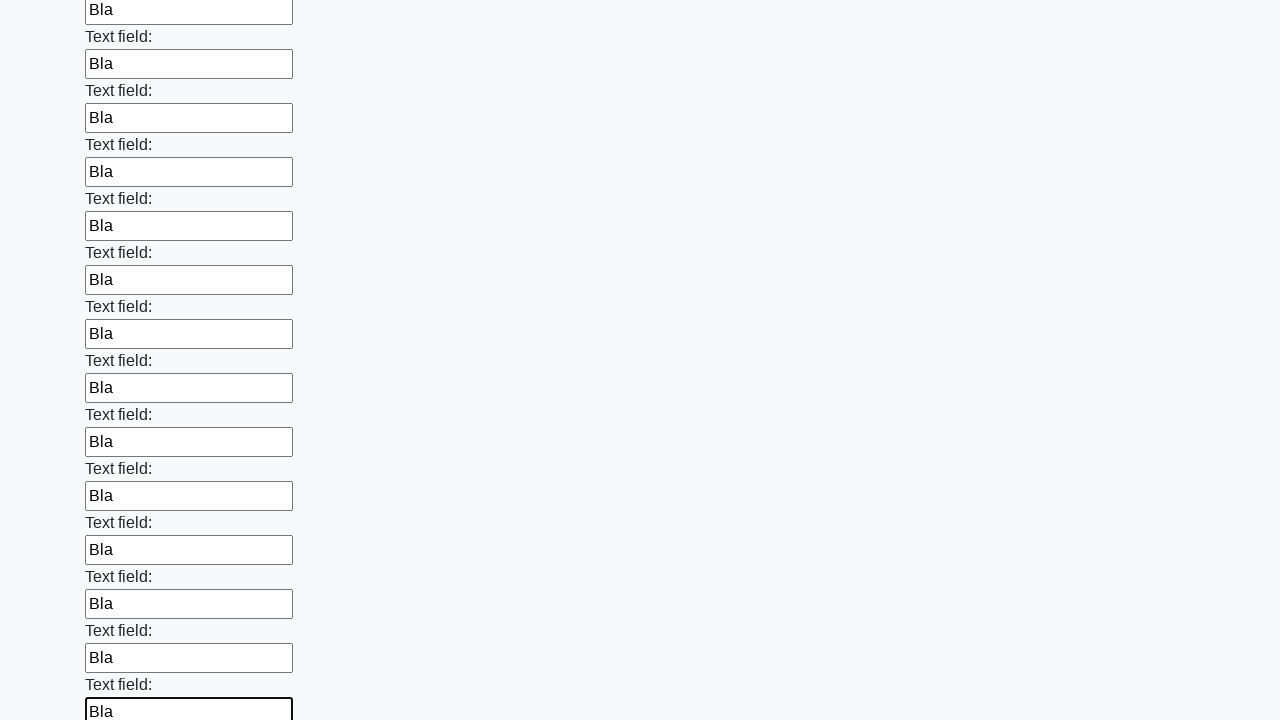

Filled text input field 48 of 100 with 'Bla' on xpath=//*[@type='text'] >> nth=47
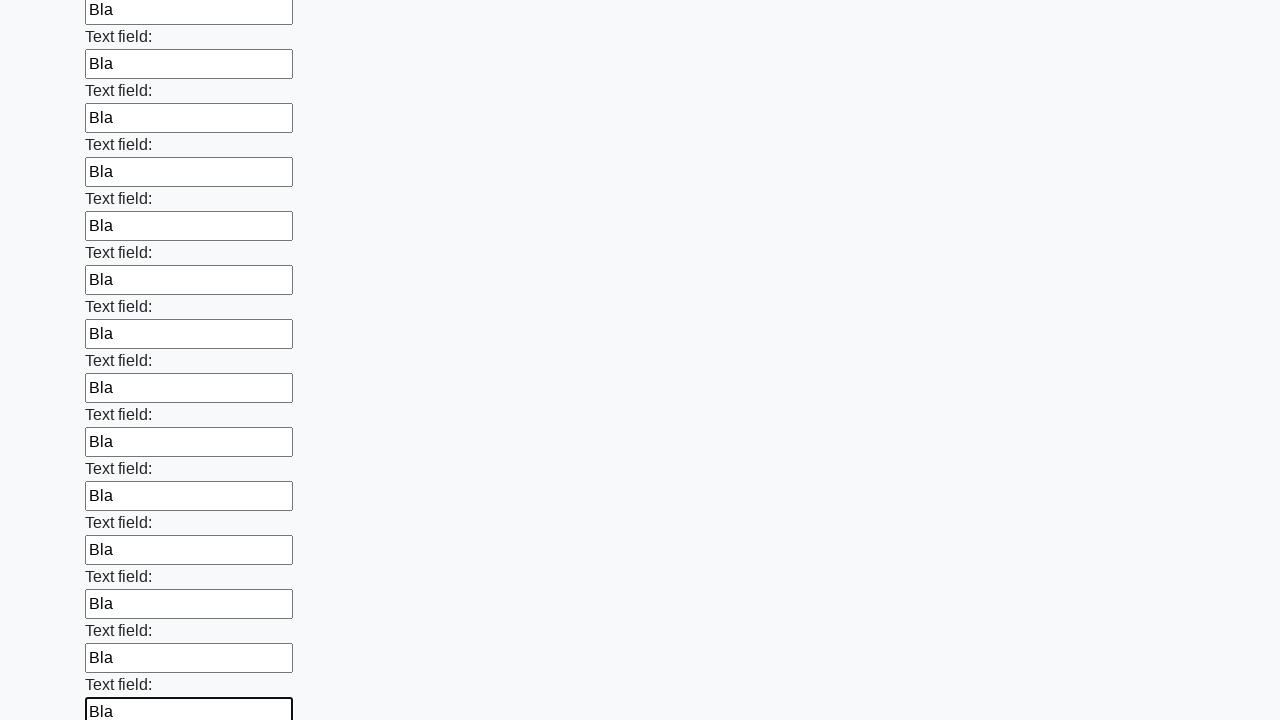

Filled text input field 49 of 100 with 'Bla' on xpath=//*[@type='text'] >> nth=48
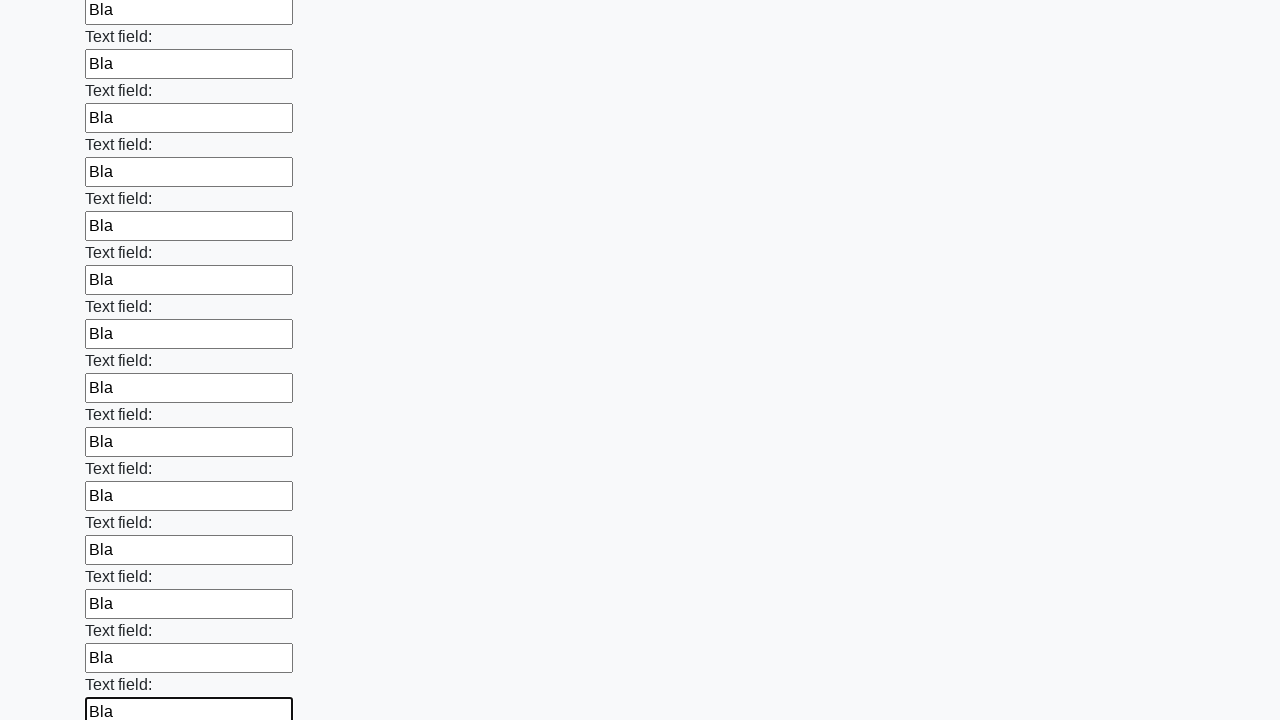

Filled text input field 50 of 100 with 'Bla' on xpath=//*[@type='text'] >> nth=49
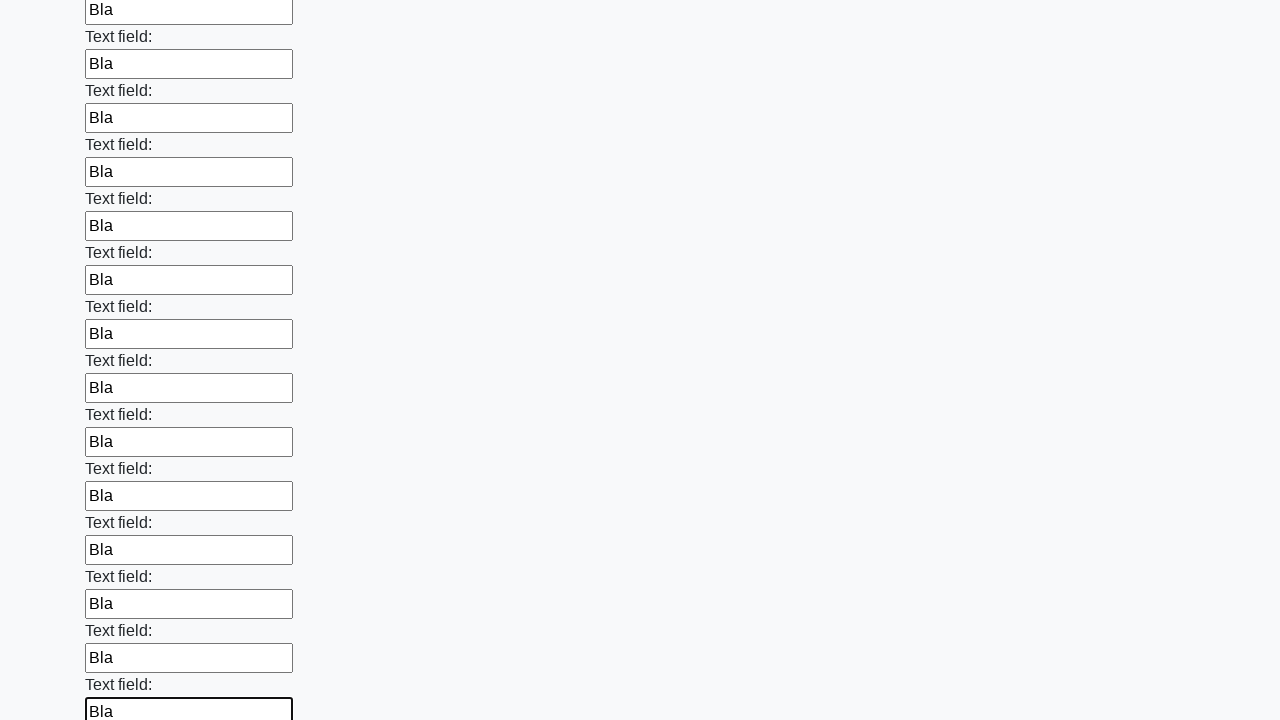

Filled text input field 51 of 100 with 'Bla' on xpath=//*[@type='text'] >> nth=50
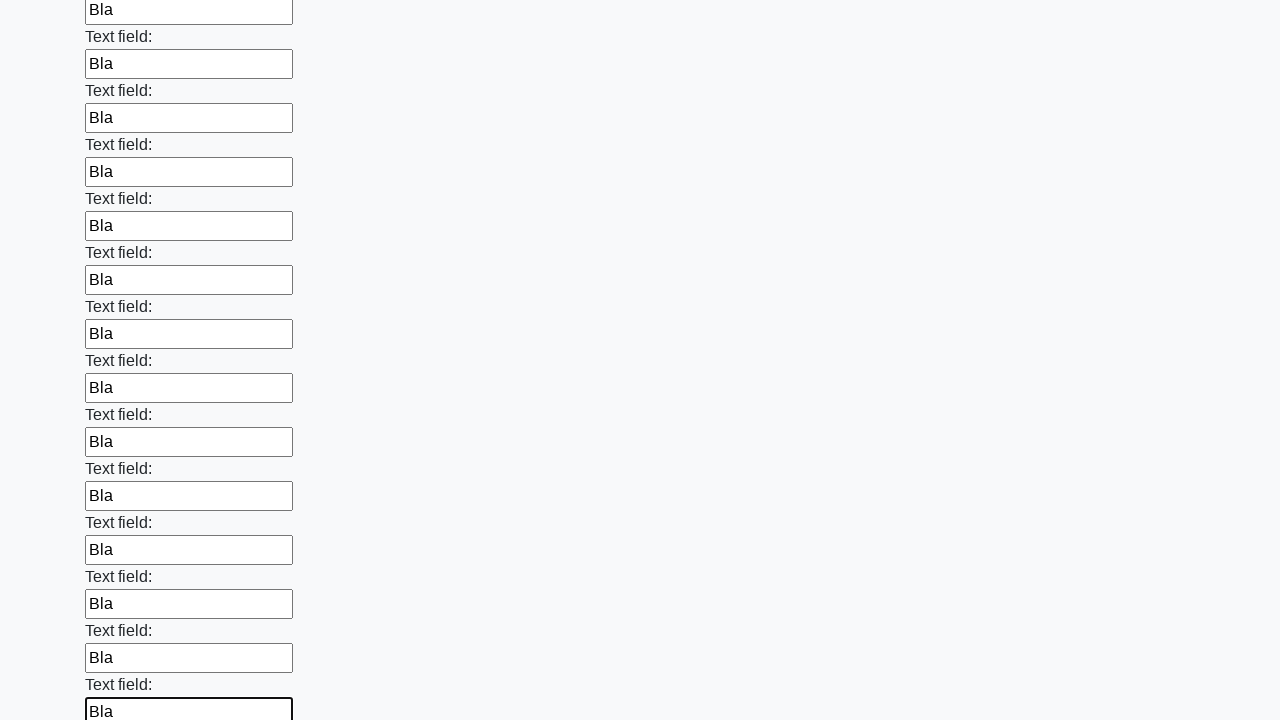

Filled text input field 52 of 100 with 'Bla' on xpath=//*[@type='text'] >> nth=51
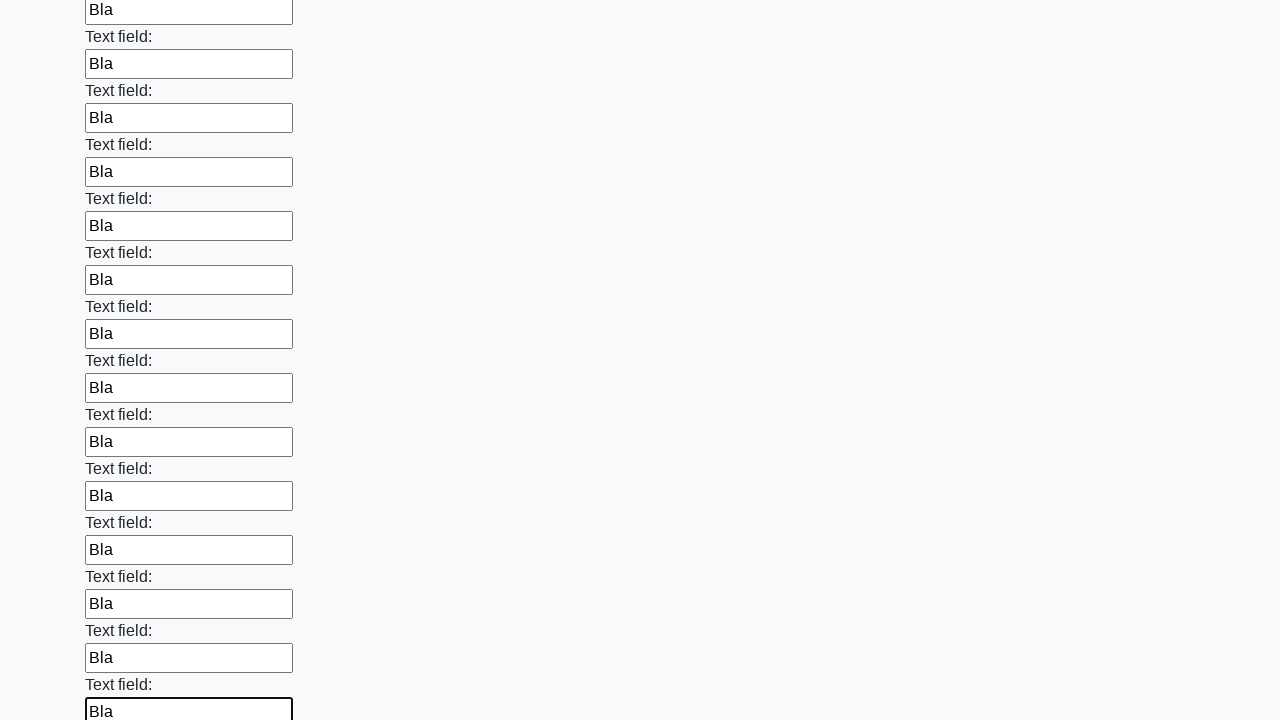

Filled text input field 53 of 100 with 'Bla' on xpath=//*[@type='text'] >> nth=52
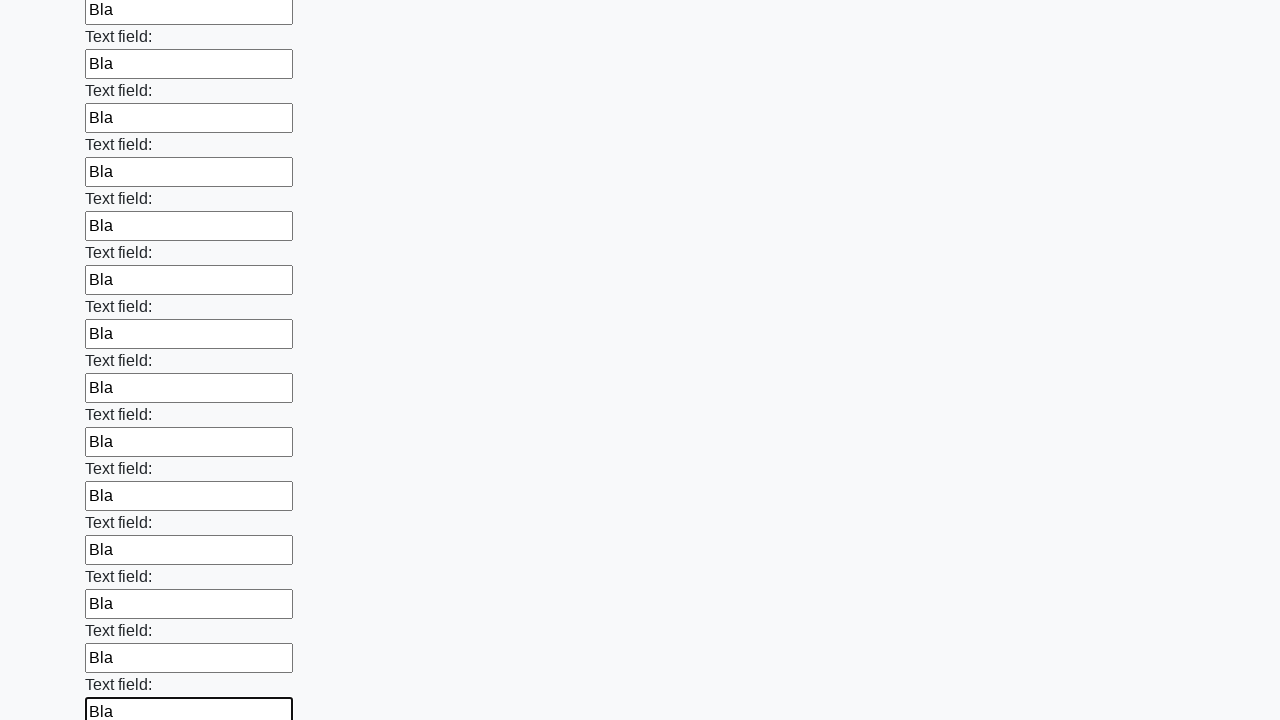

Filled text input field 54 of 100 with 'Bla' on xpath=//*[@type='text'] >> nth=53
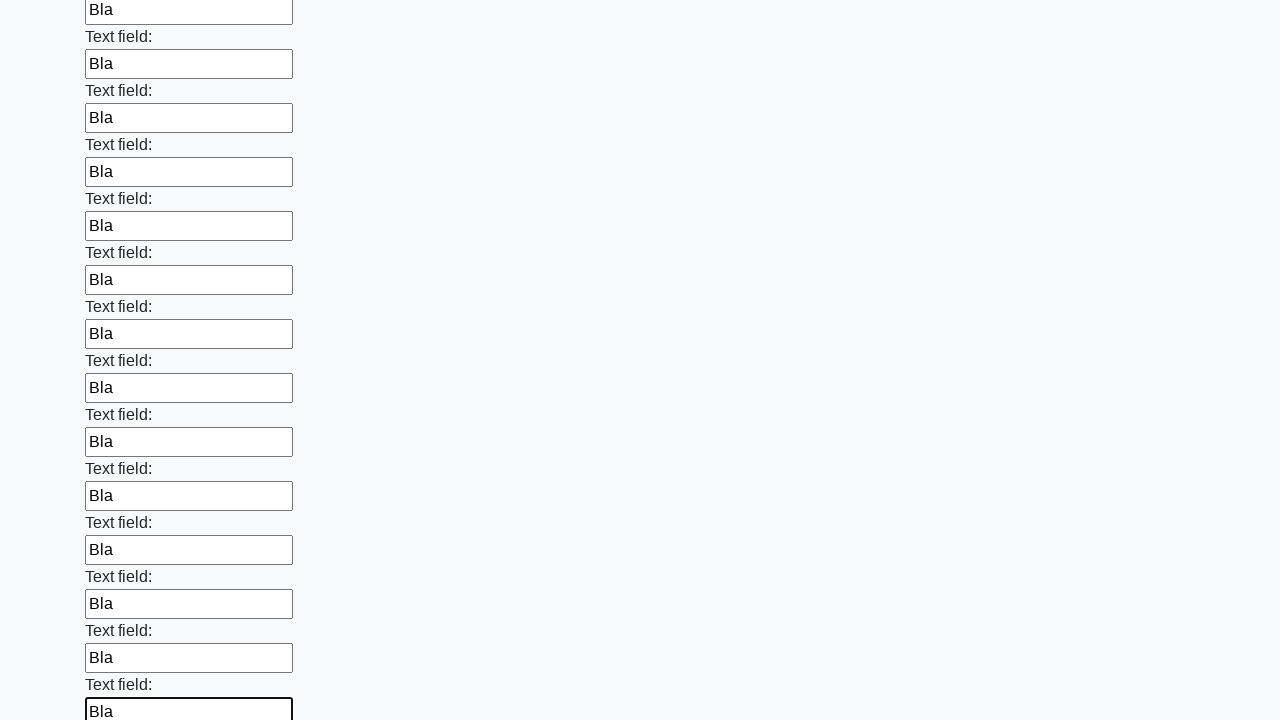

Filled text input field 55 of 100 with 'Bla' on xpath=//*[@type='text'] >> nth=54
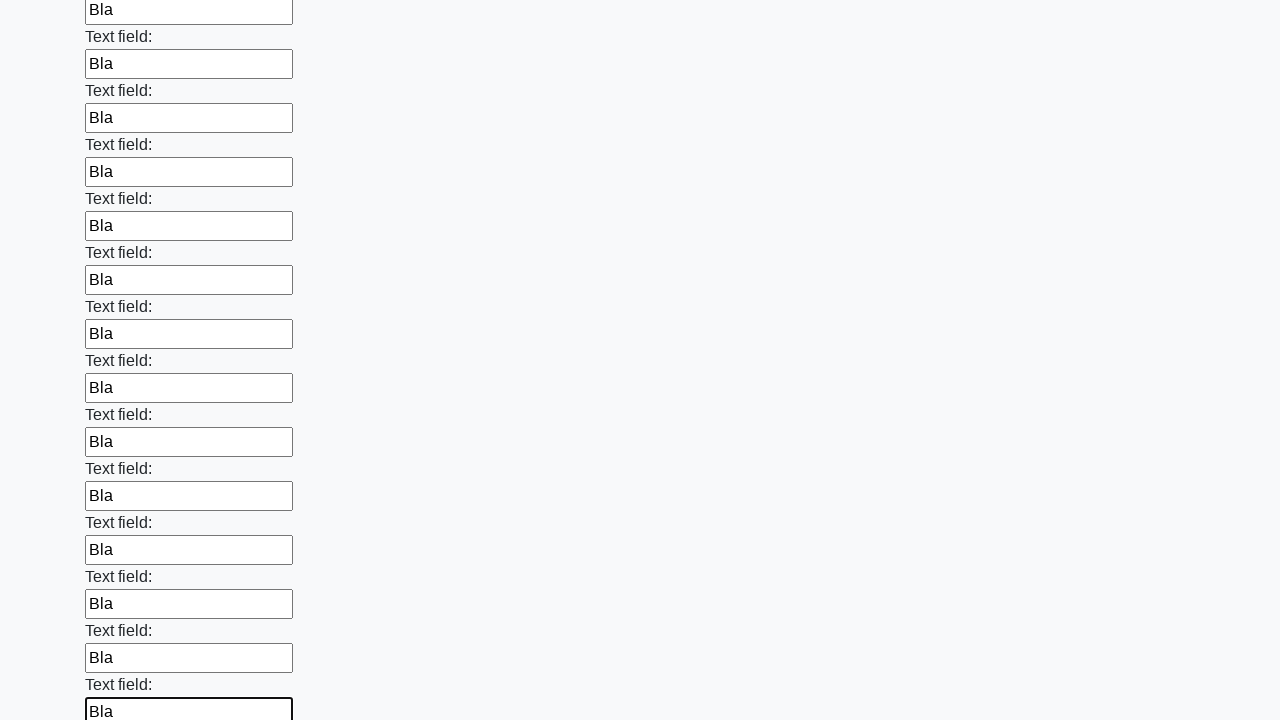

Filled text input field 56 of 100 with 'Bla' on xpath=//*[@type='text'] >> nth=55
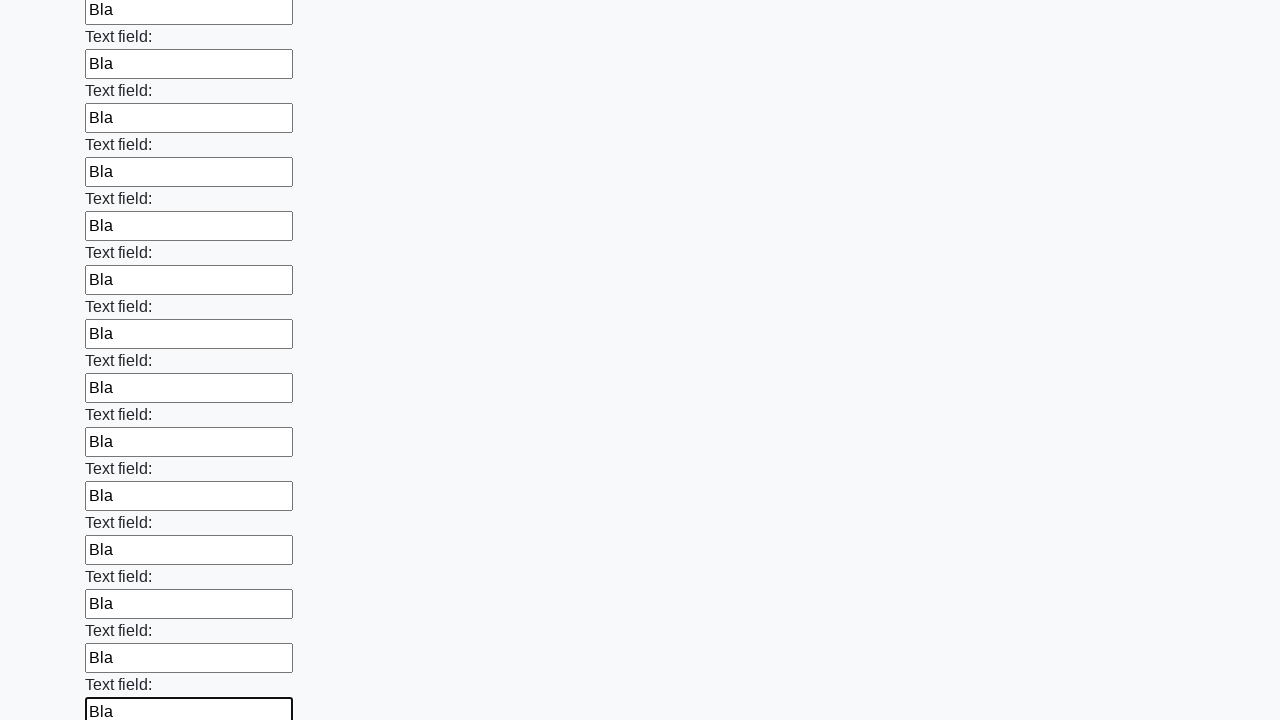

Filled text input field 57 of 100 with 'Bla' on xpath=//*[@type='text'] >> nth=56
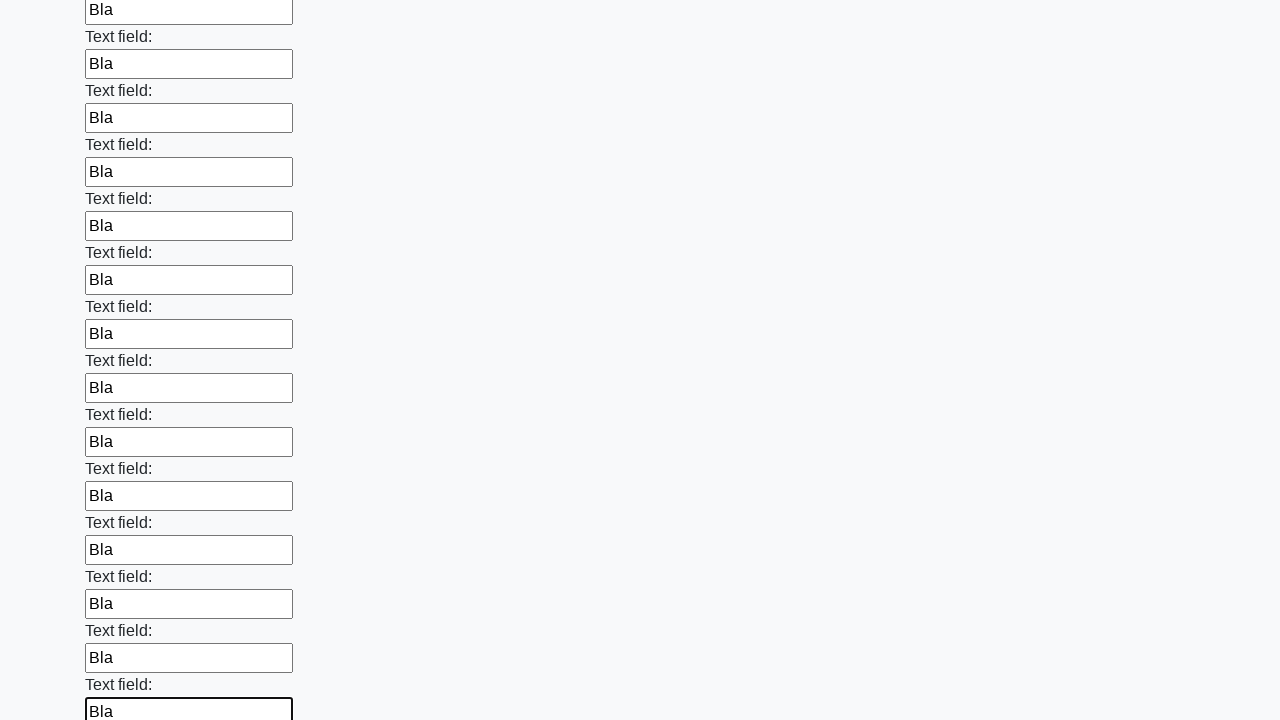

Filled text input field 58 of 100 with 'Bla' on xpath=//*[@type='text'] >> nth=57
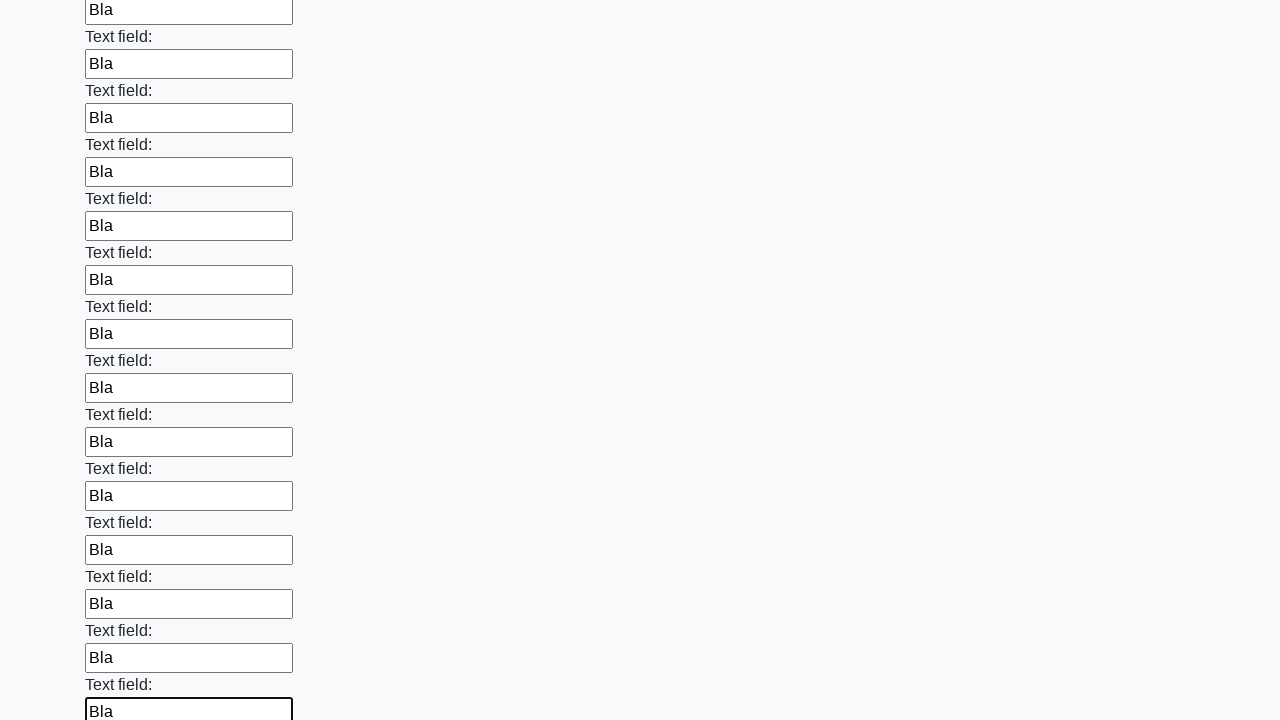

Filled text input field 59 of 100 with 'Bla' on xpath=//*[@type='text'] >> nth=58
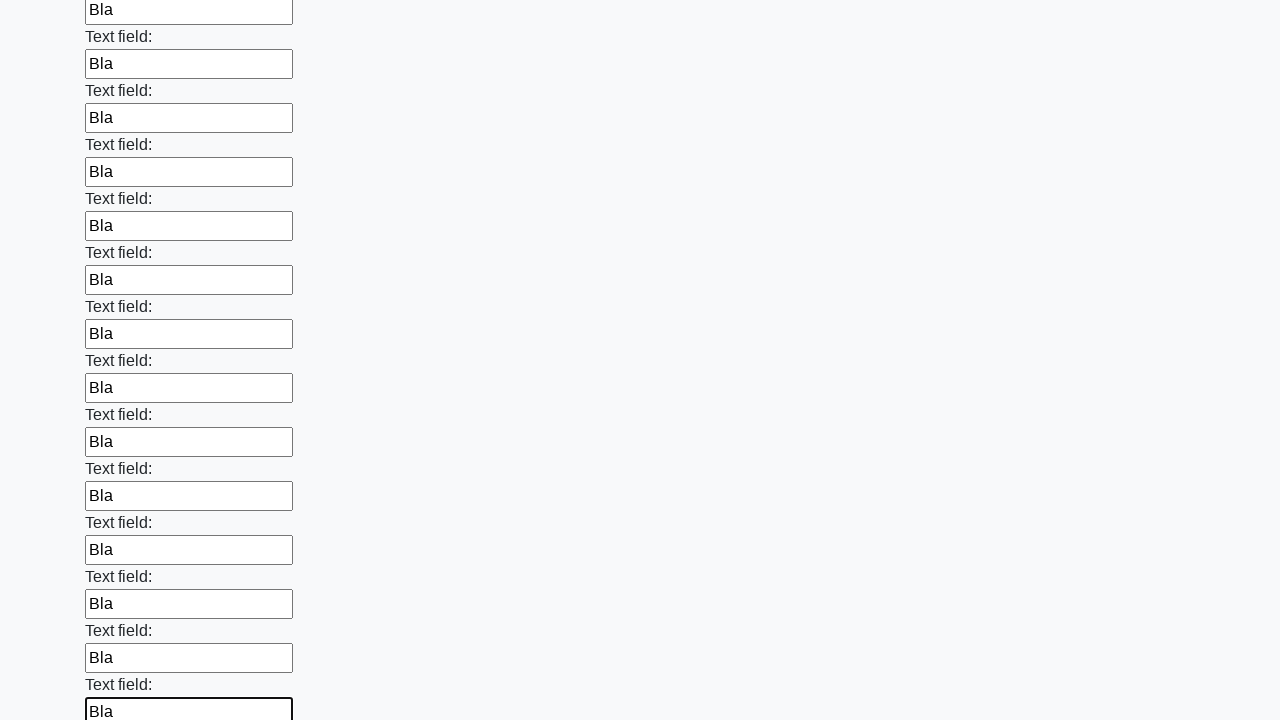

Filled text input field 60 of 100 with 'Bla' on xpath=//*[@type='text'] >> nth=59
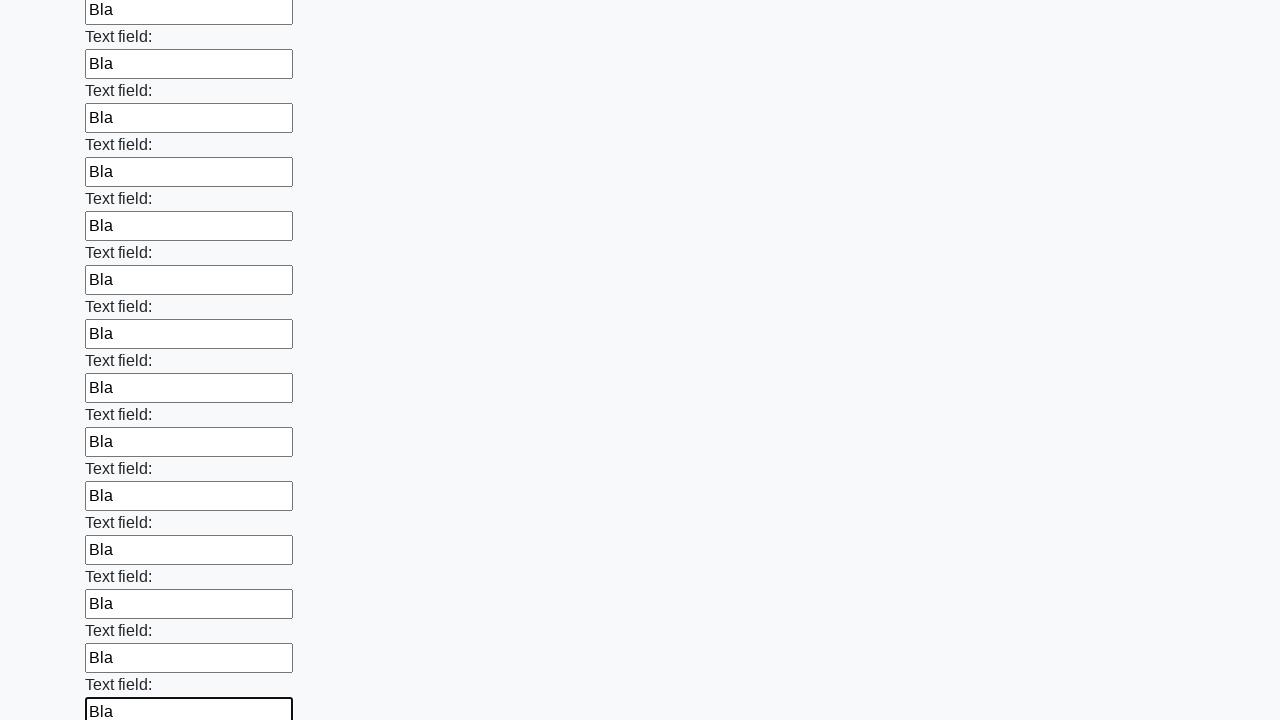

Filled text input field 61 of 100 with 'Bla' on xpath=//*[@type='text'] >> nth=60
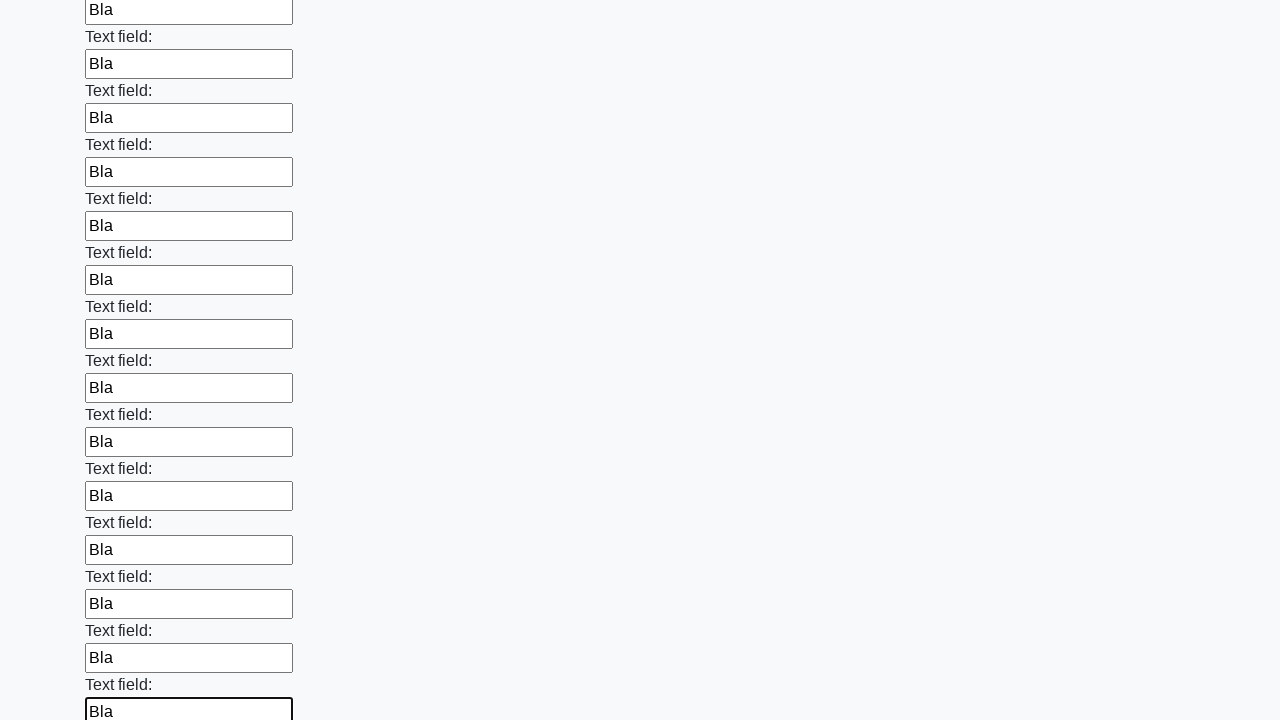

Filled text input field 62 of 100 with 'Bla' on xpath=//*[@type='text'] >> nth=61
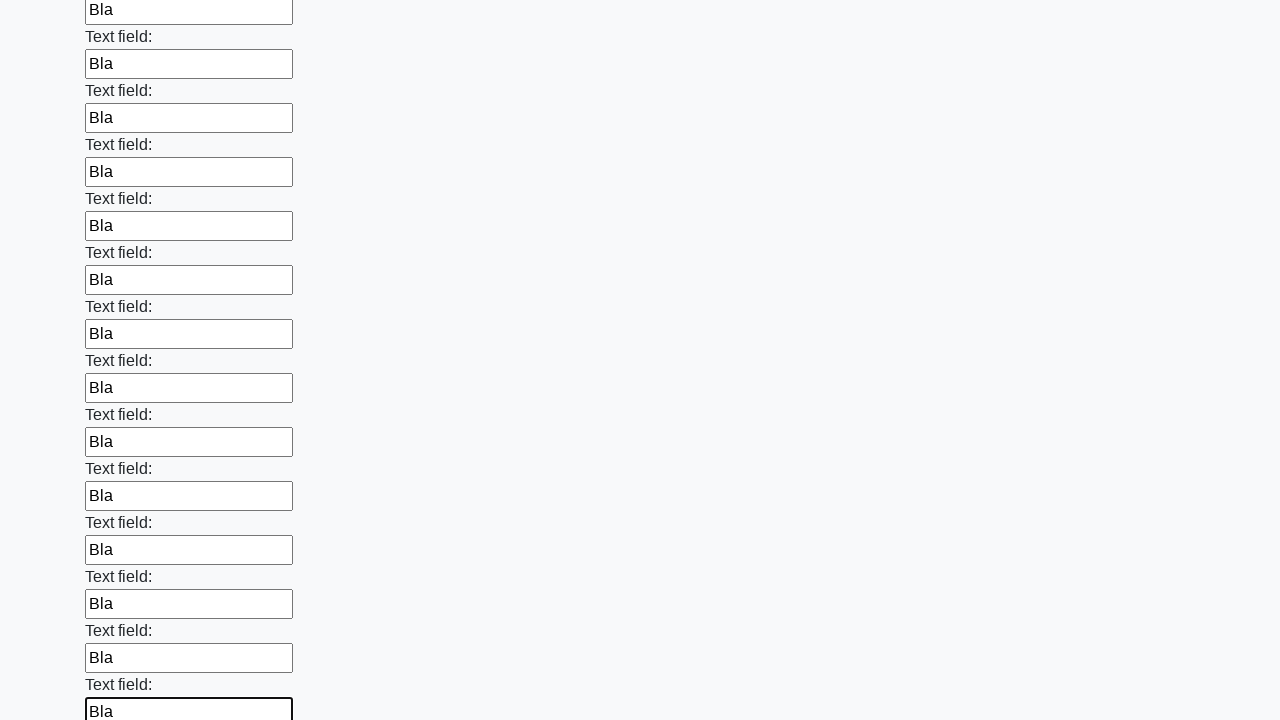

Filled text input field 63 of 100 with 'Bla' on xpath=//*[@type='text'] >> nth=62
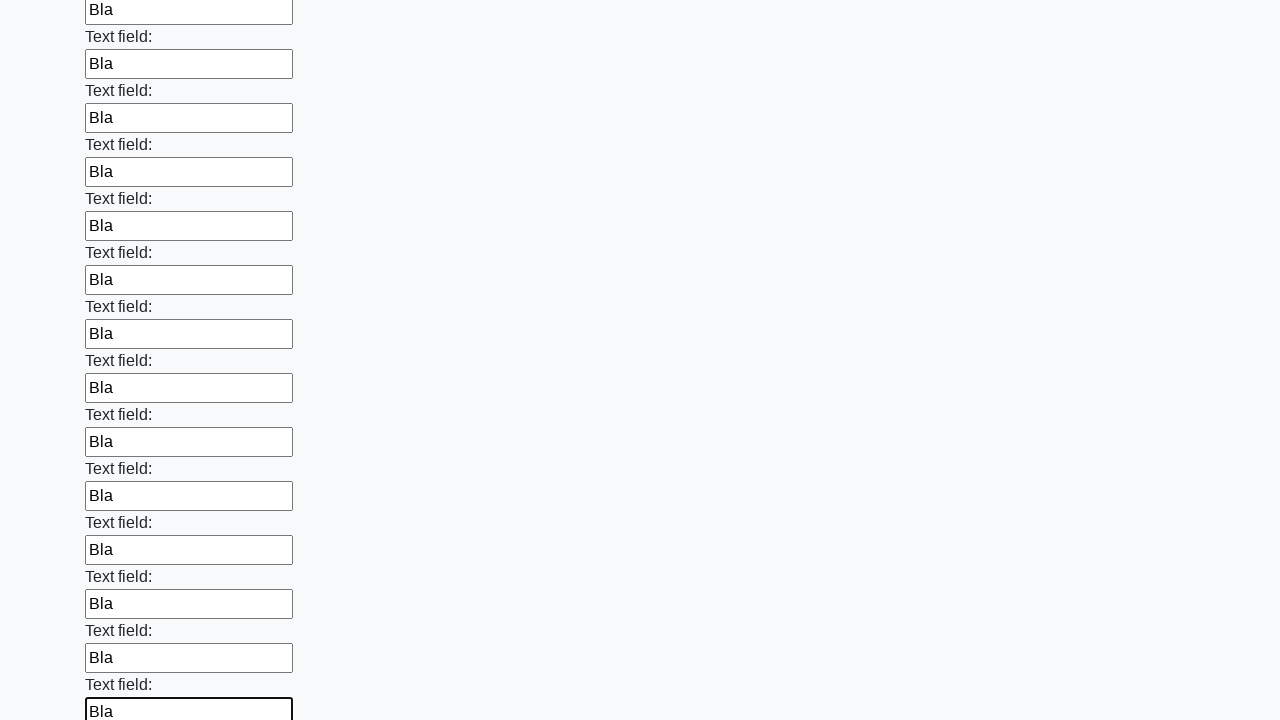

Filled text input field 64 of 100 with 'Bla' on xpath=//*[@type='text'] >> nth=63
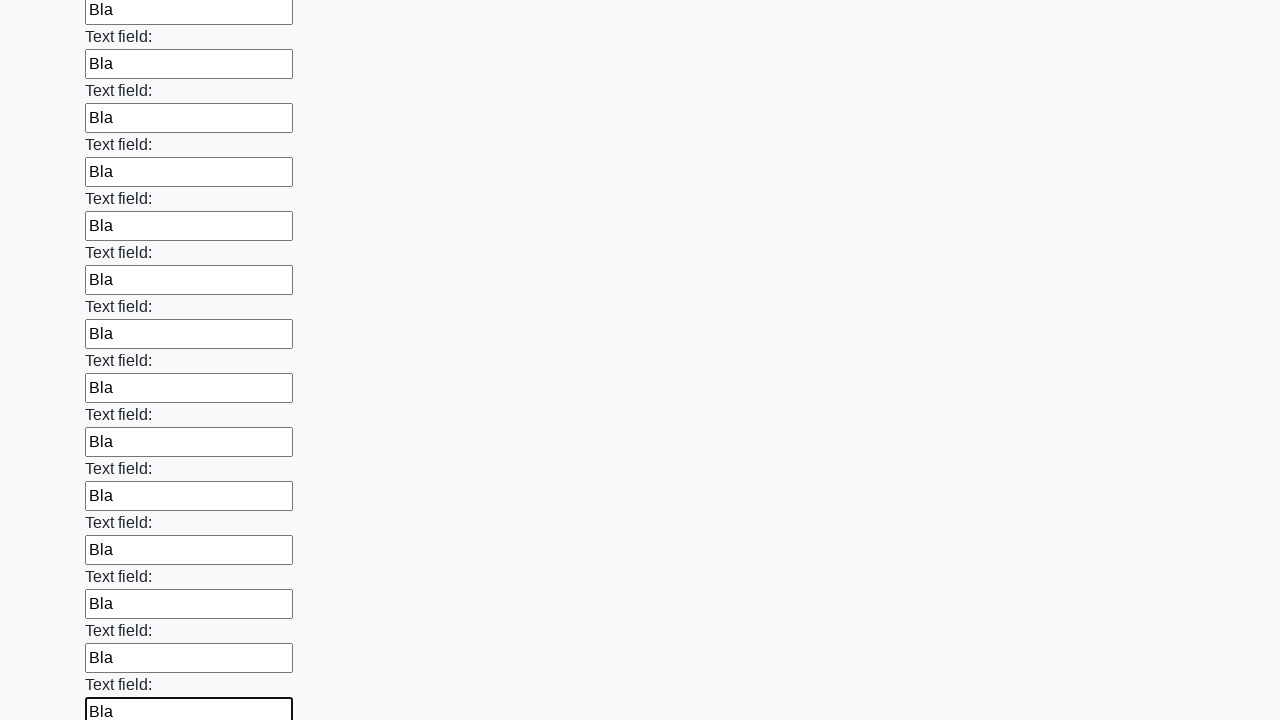

Filled text input field 65 of 100 with 'Bla' on xpath=//*[@type='text'] >> nth=64
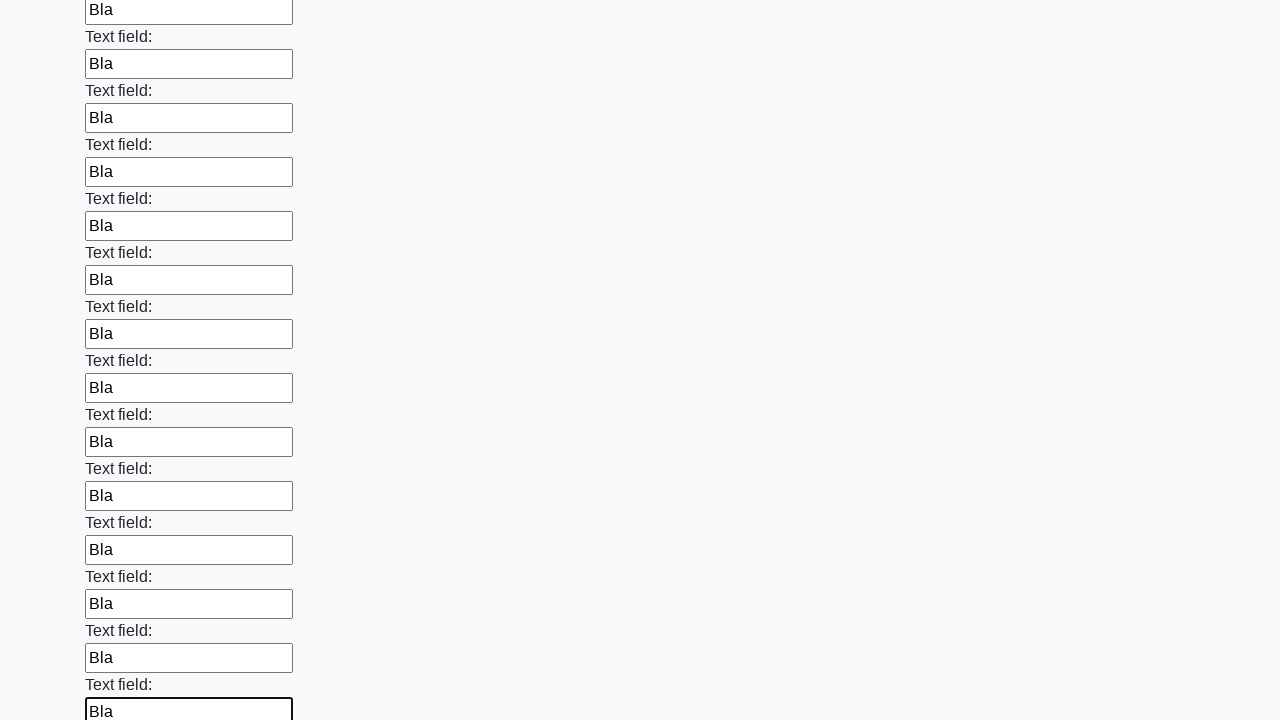

Filled text input field 66 of 100 with 'Bla' on xpath=//*[@type='text'] >> nth=65
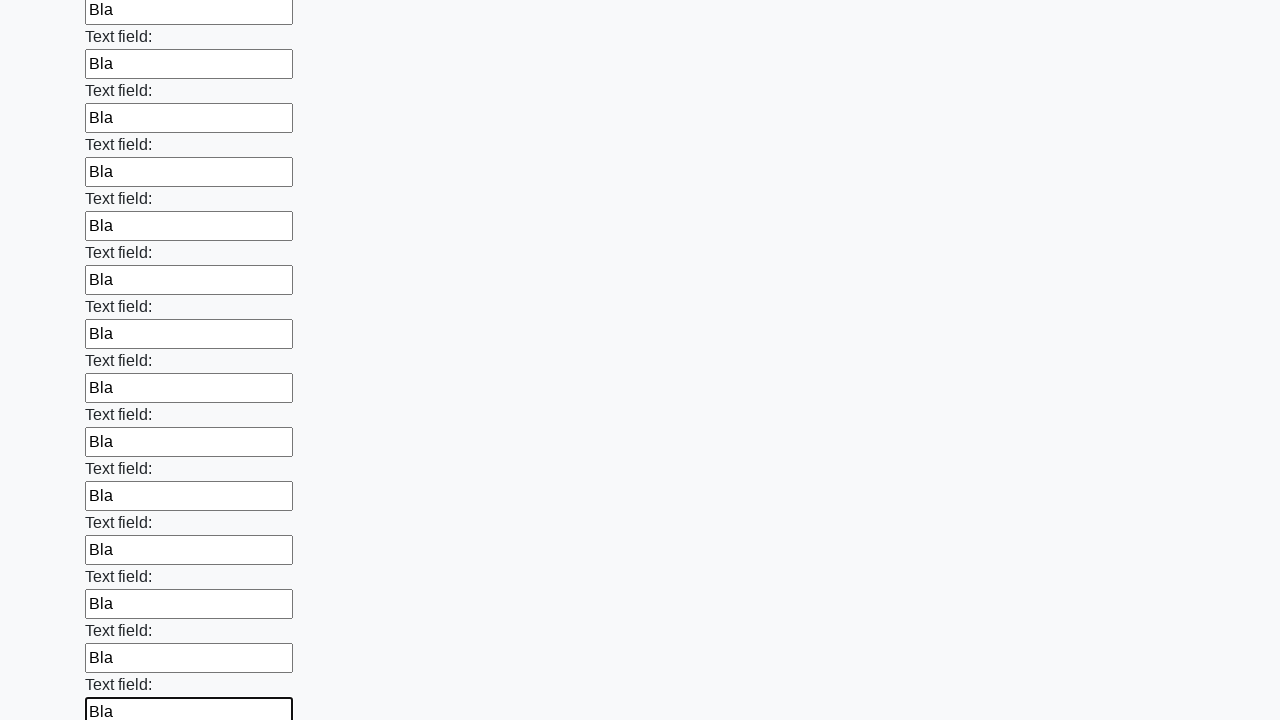

Filled text input field 67 of 100 with 'Bla' on xpath=//*[@type='text'] >> nth=66
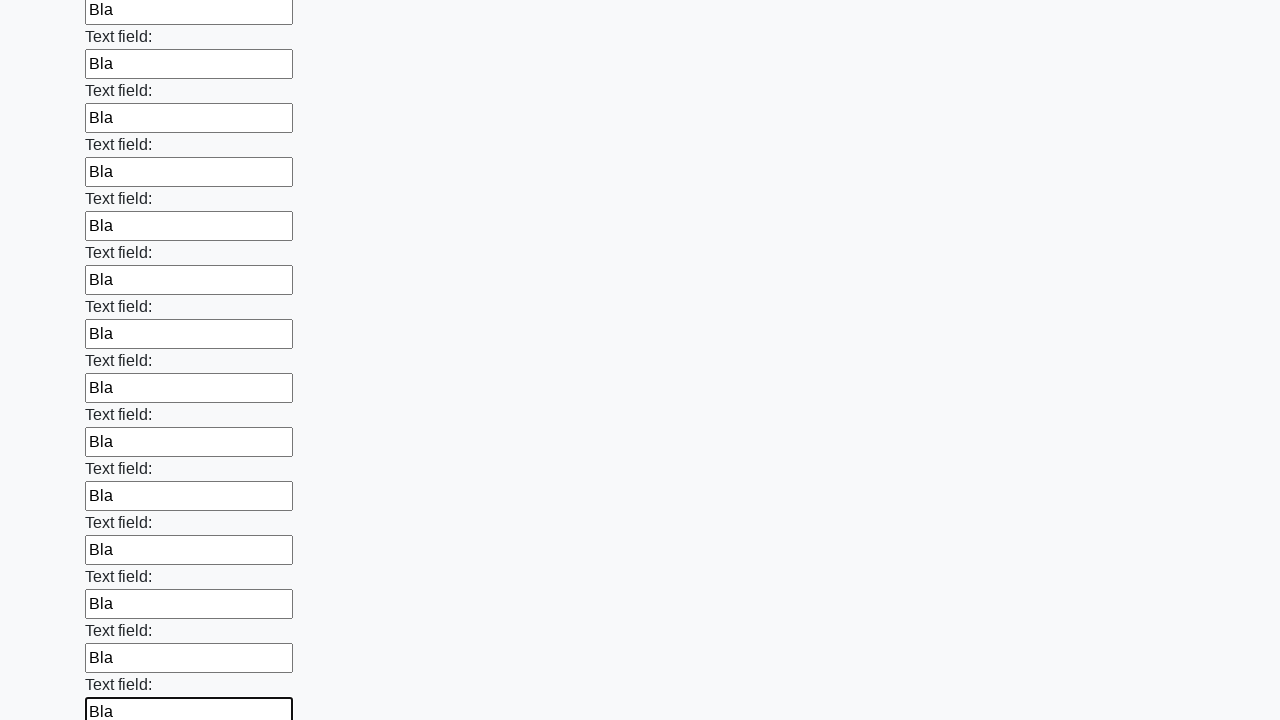

Filled text input field 68 of 100 with 'Bla' on xpath=//*[@type='text'] >> nth=67
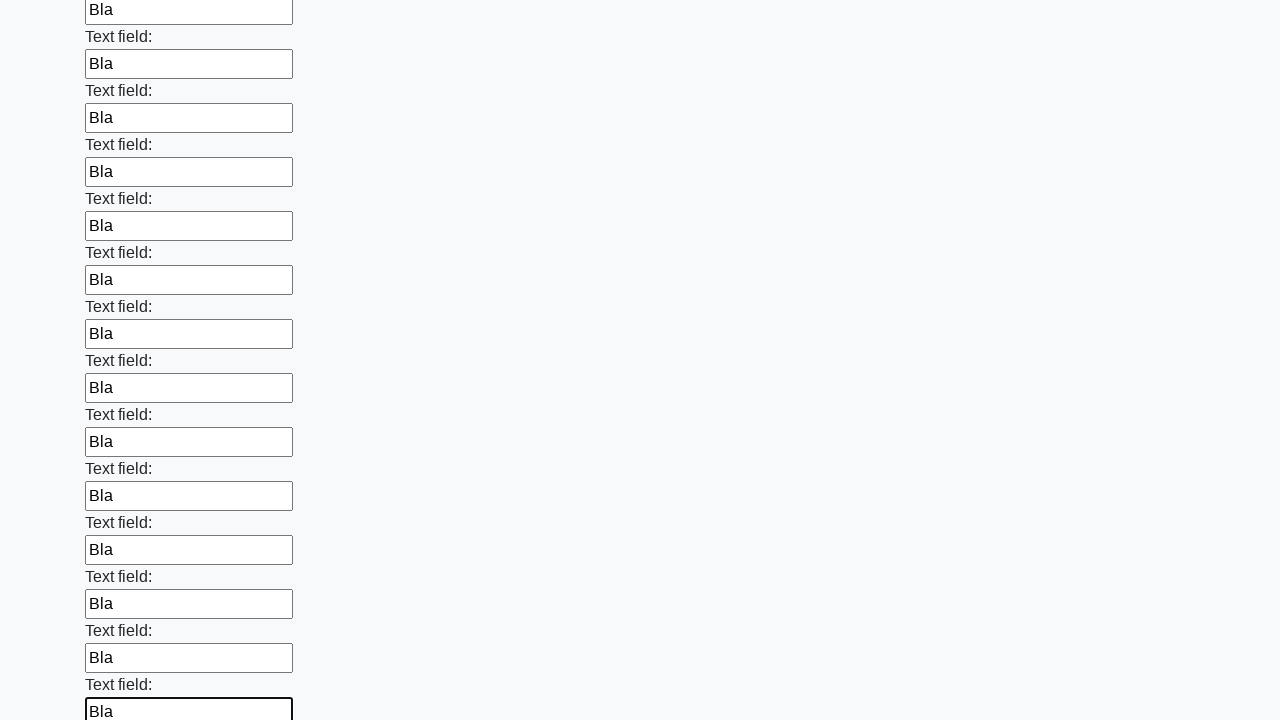

Filled text input field 69 of 100 with 'Bla' on xpath=//*[@type='text'] >> nth=68
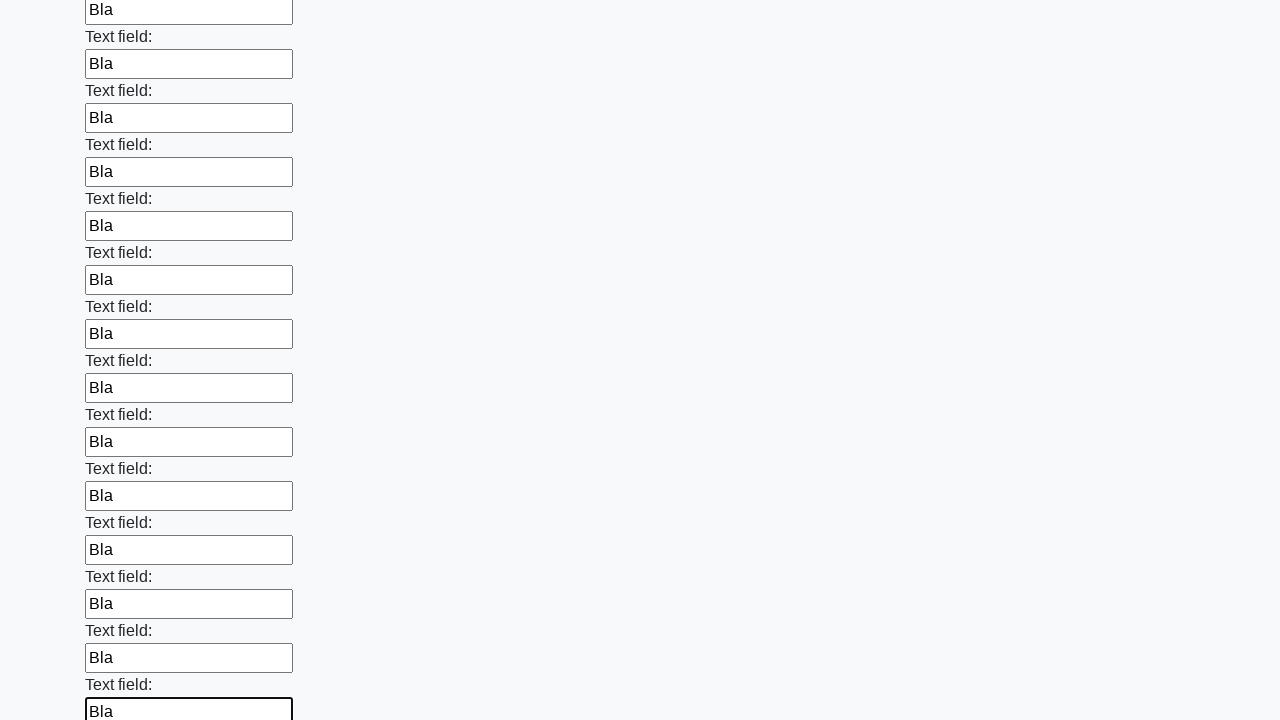

Filled text input field 70 of 100 with 'Bla' on xpath=//*[@type='text'] >> nth=69
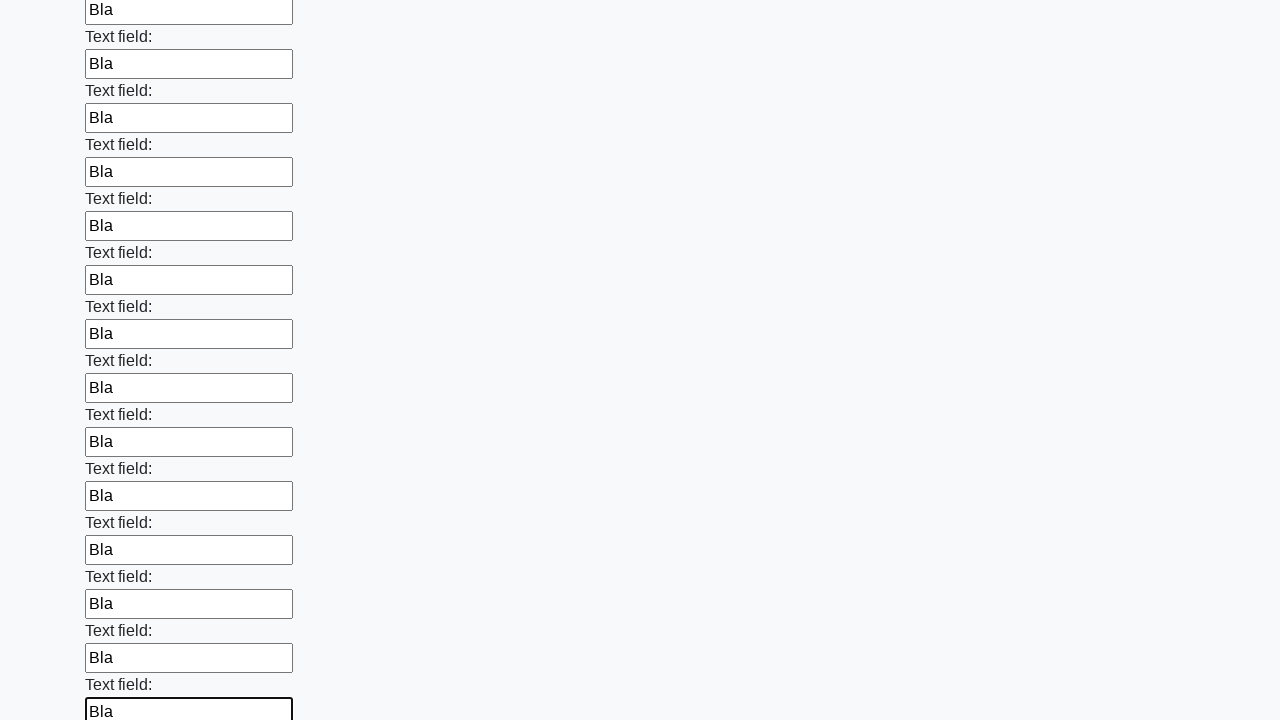

Filled text input field 71 of 100 with 'Bla' on xpath=//*[@type='text'] >> nth=70
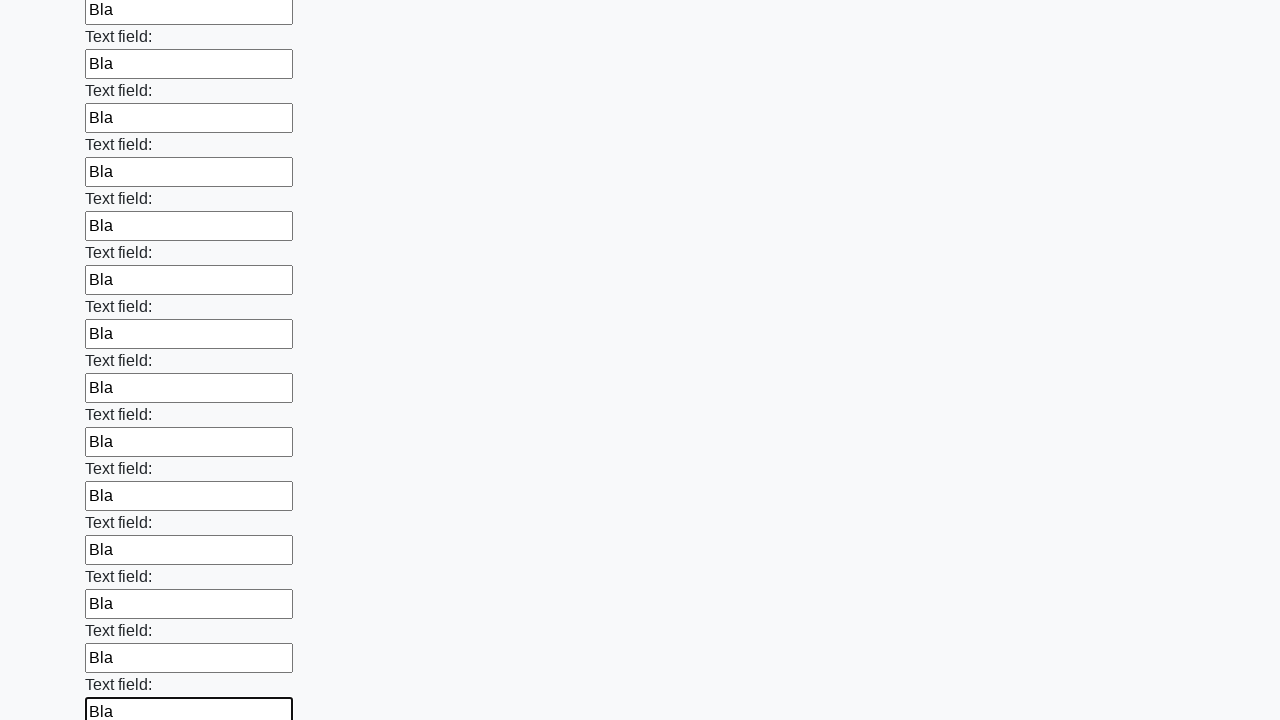

Filled text input field 72 of 100 with 'Bla' on xpath=//*[@type='text'] >> nth=71
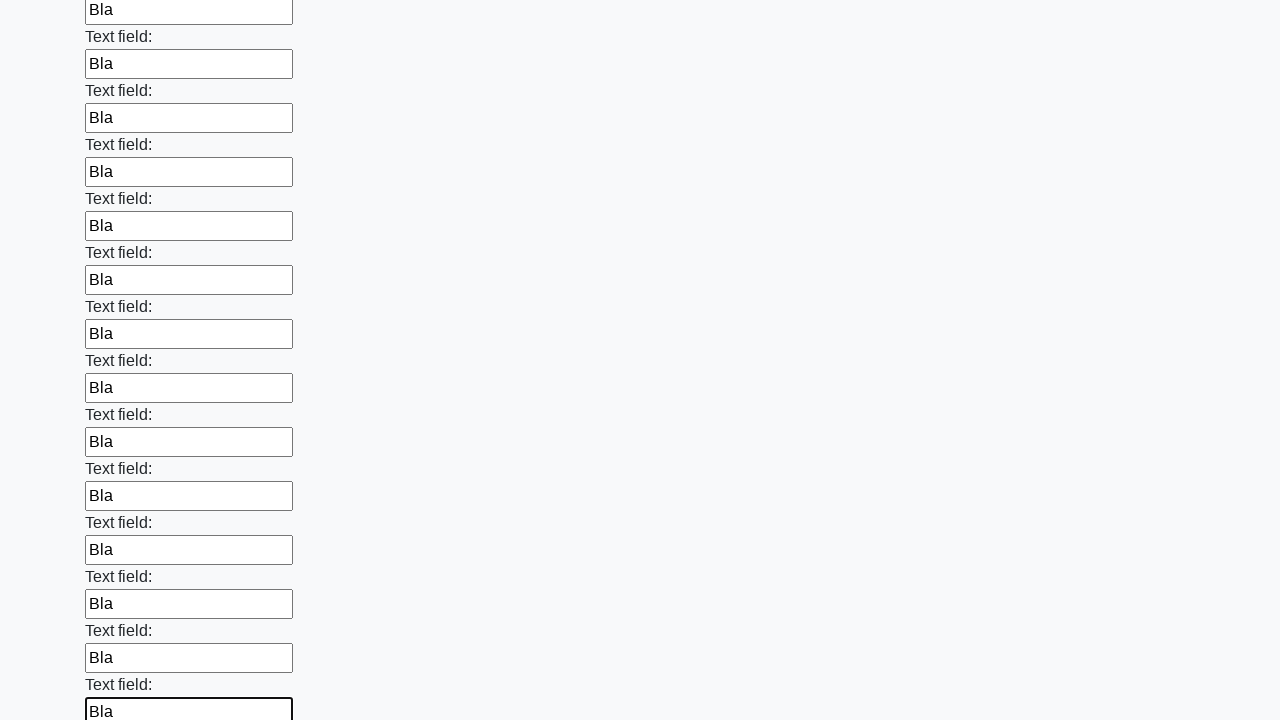

Filled text input field 73 of 100 with 'Bla' on xpath=//*[@type='text'] >> nth=72
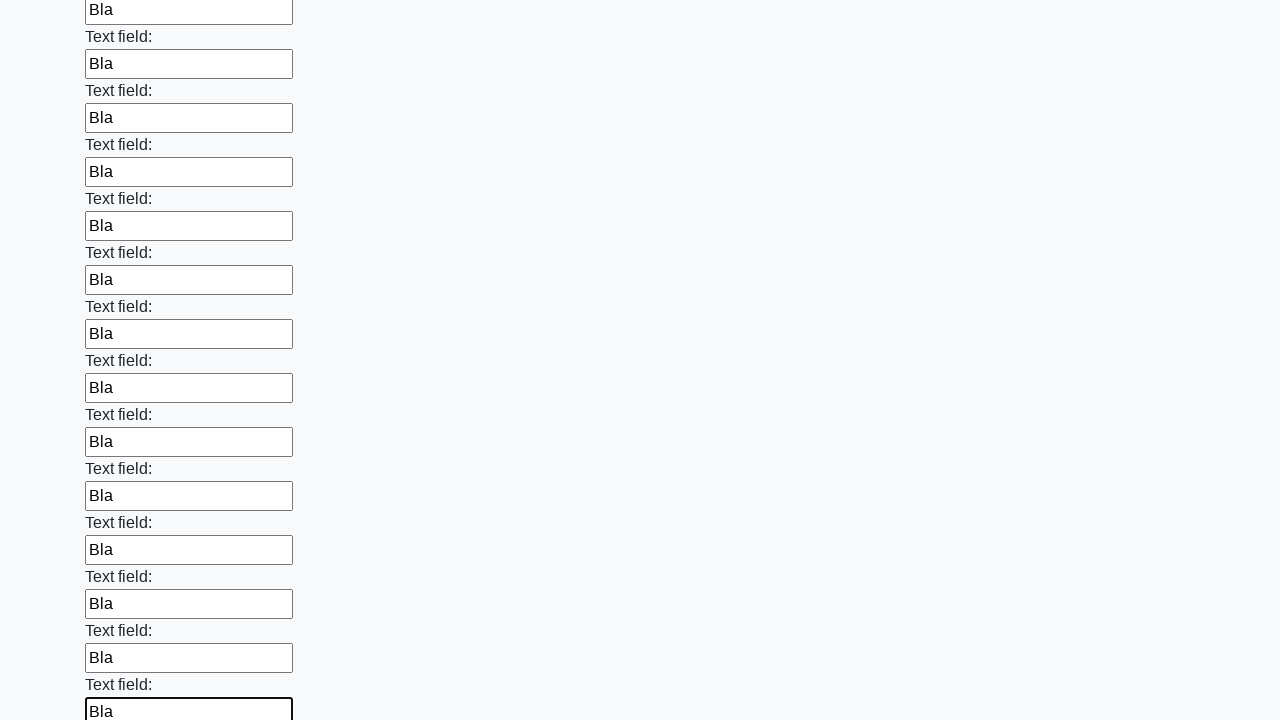

Filled text input field 74 of 100 with 'Bla' on xpath=//*[@type='text'] >> nth=73
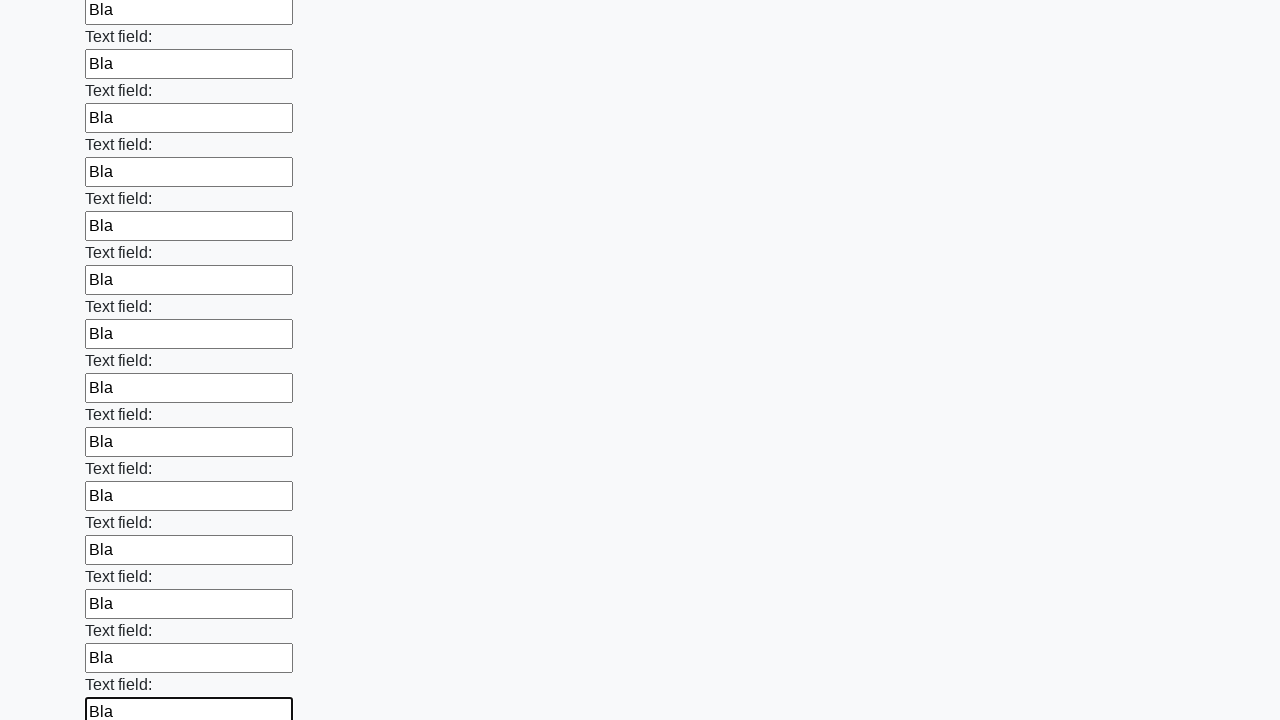

Filled text input field 75 of 100 with 'Bla' on xpath=//*[@type='text'] >> nth=74
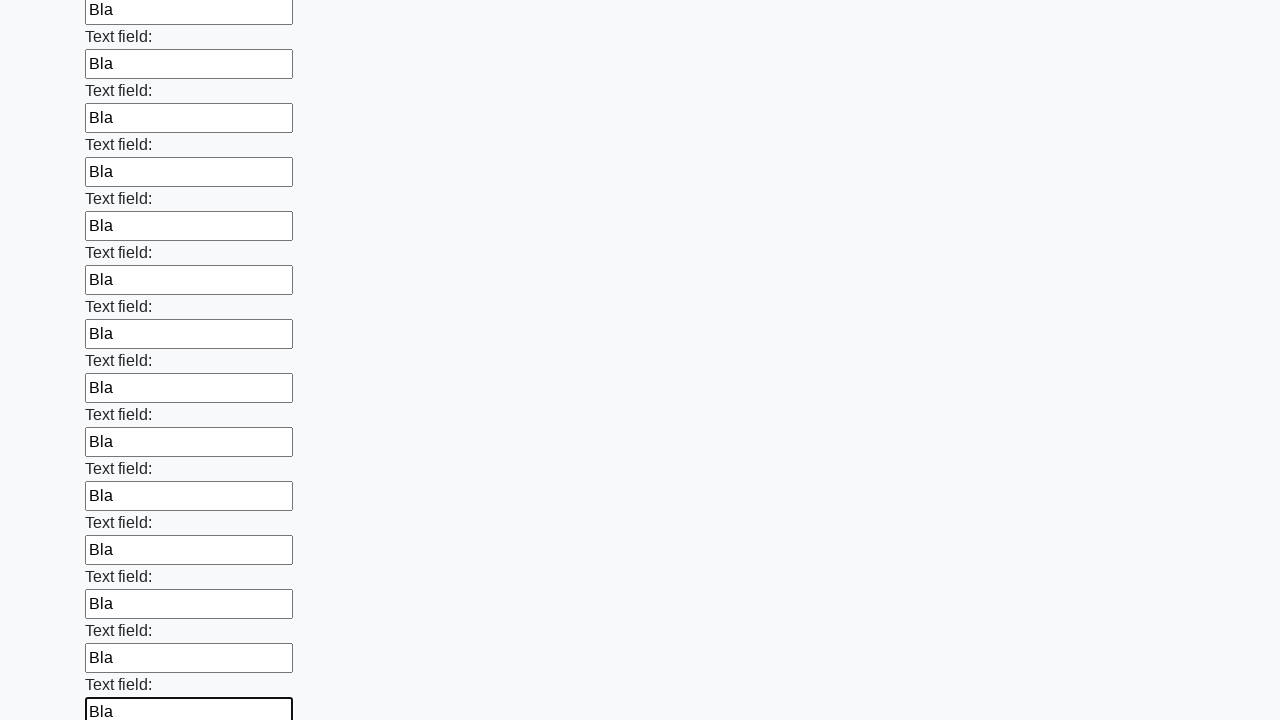

Filled text input field 76 of 100 with 'Bla' on xpath=//*[@type='text'] >> nth=75
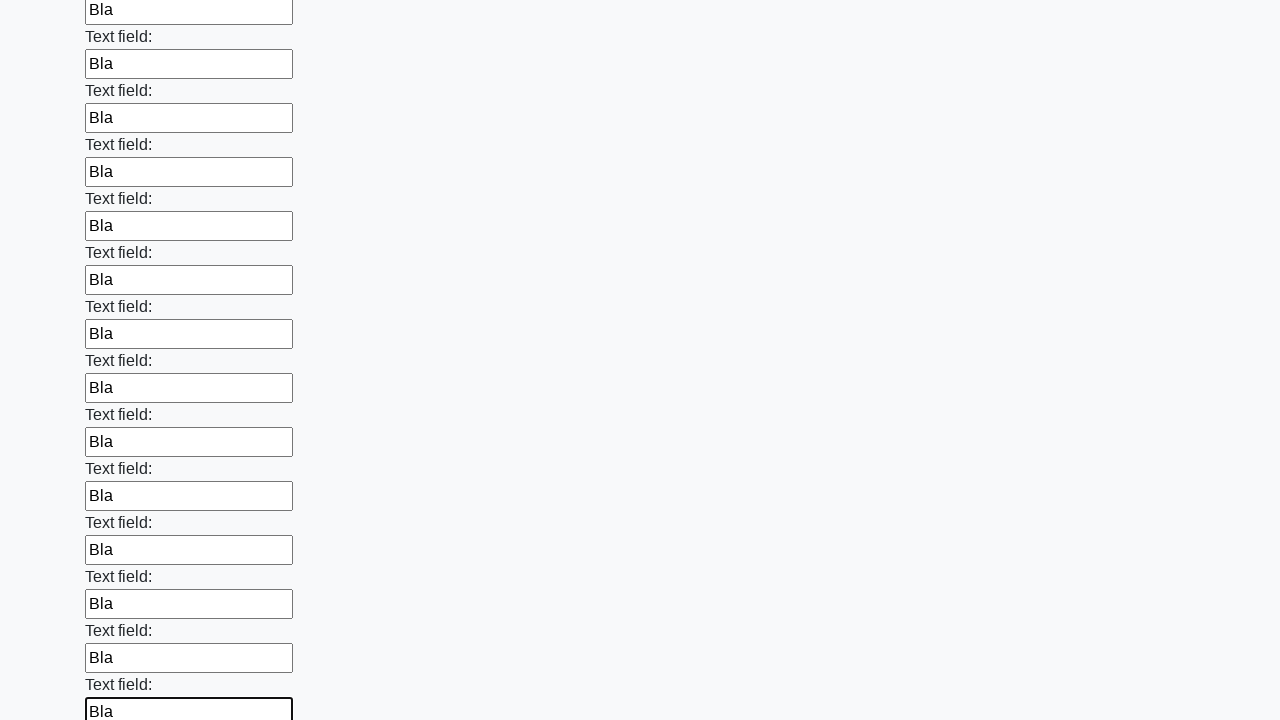

Filled text input field 77 of 100 with 'Bla' on xpath=//*[@type='text'] >> nth=76
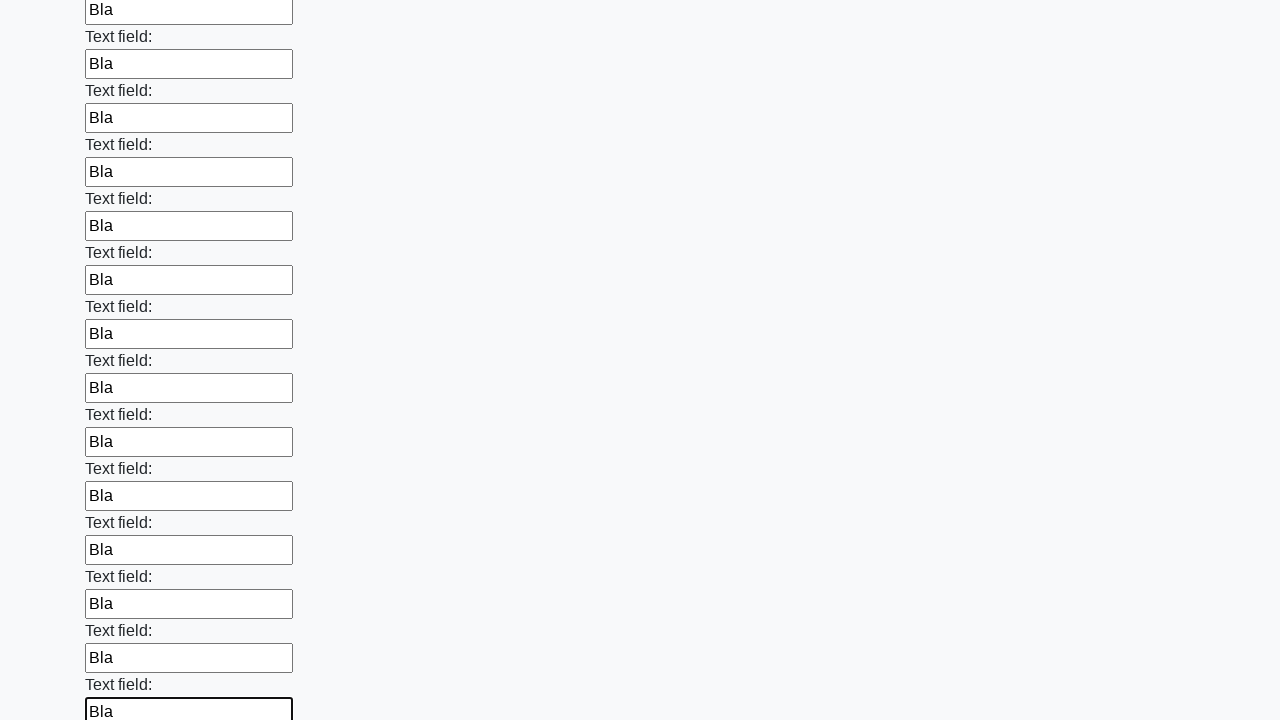

Filled text input field 78 of 100 with 'Bla' on xpath=//*[@type='text'] >> nth=77
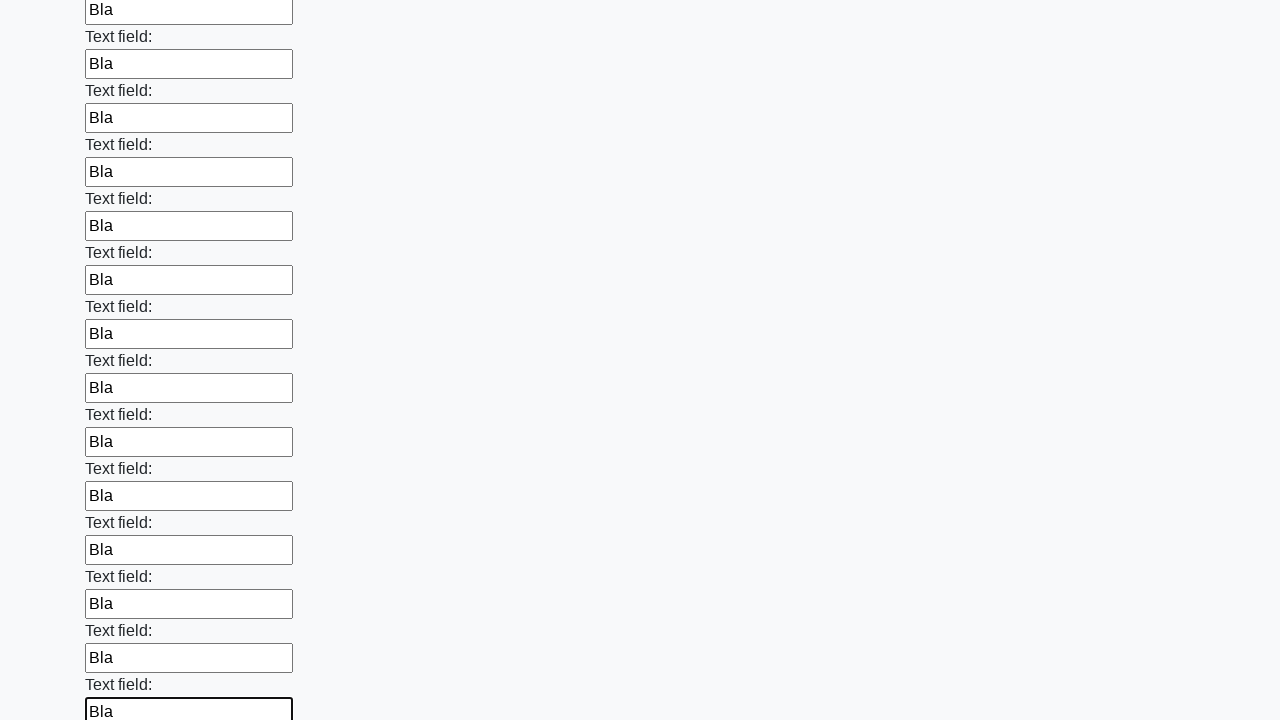

Filled text input field 79 of 100 with 'Bla' on xpath=//*[@type='text'] >> nth=78
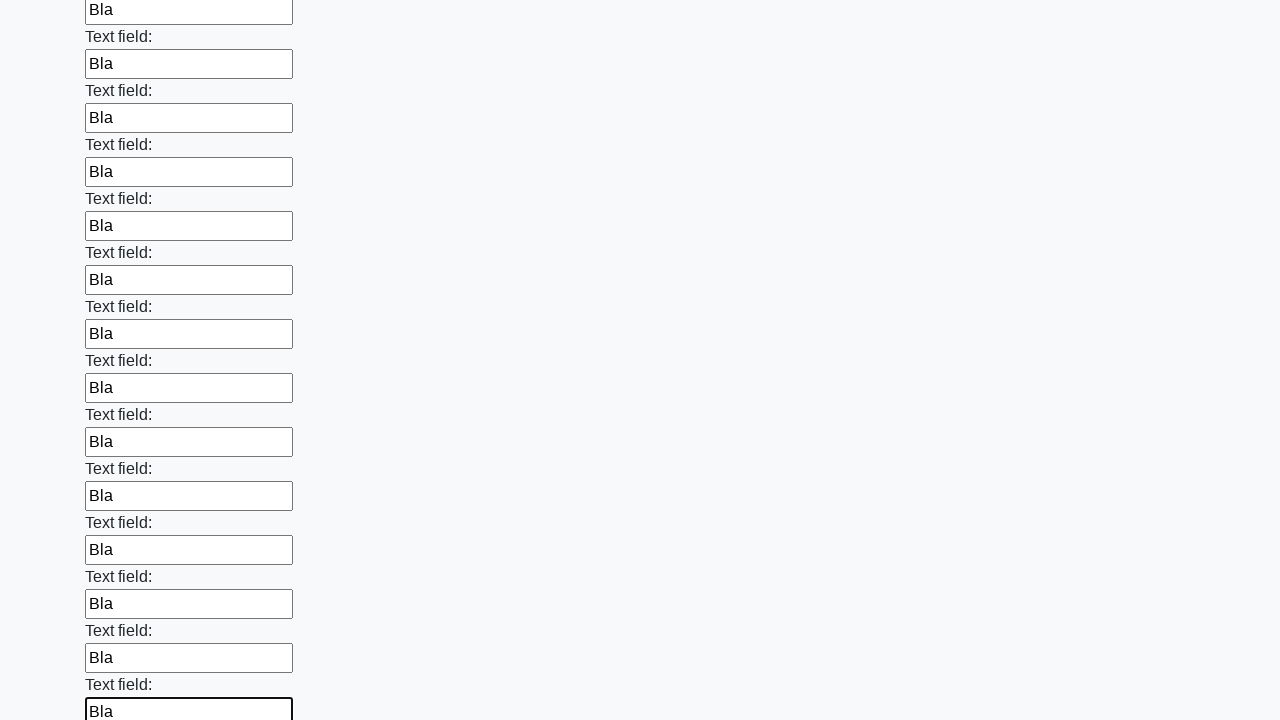

Filled text input field 80 of 100 with 'Bla' on xpath=//*[@type='text'] >> nth=79
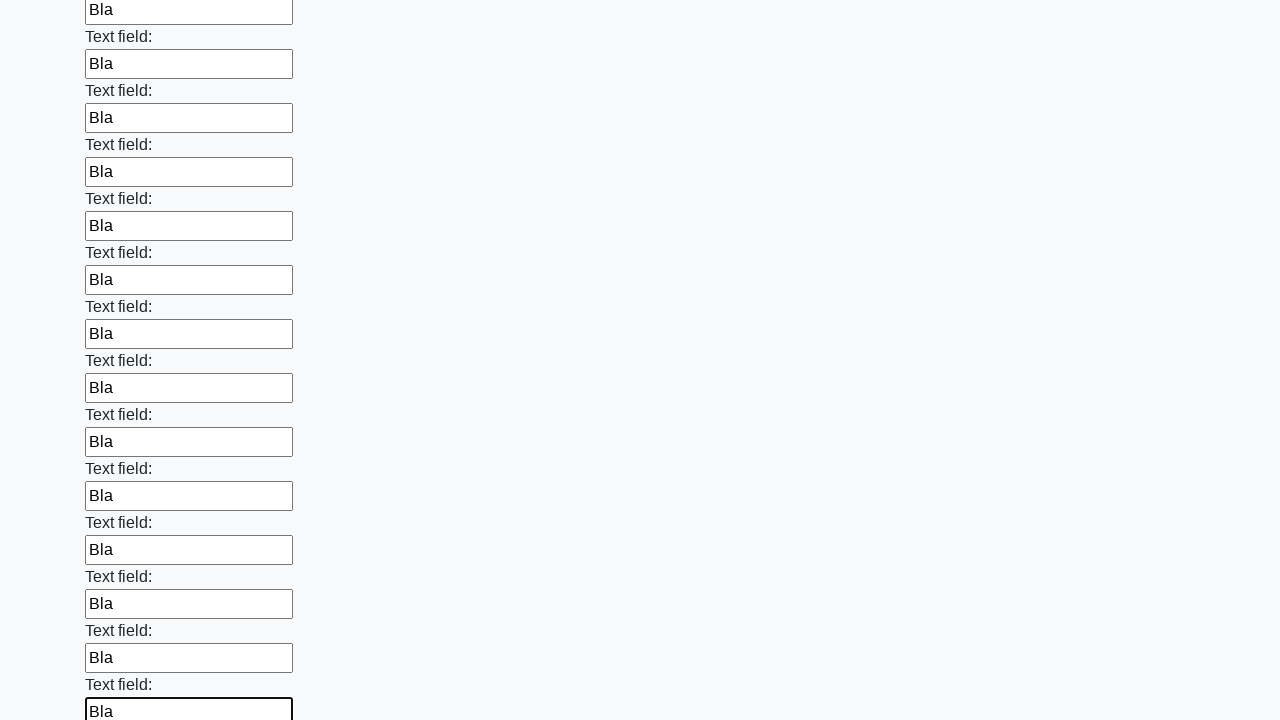

Filled text input field 81 of 100 with 'Bla' on xpath=//*[@type='text'] >> nth=80
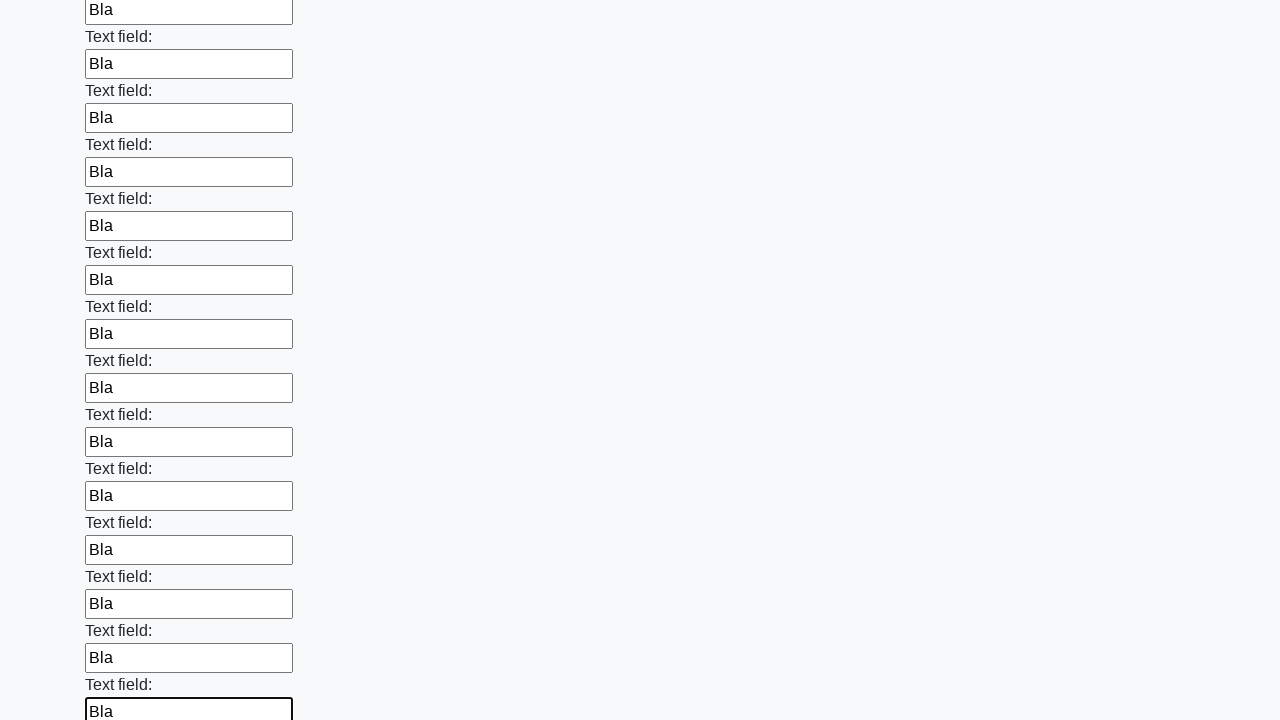

Filled text input field 82 of 100 with 'Bla' on xpath=//*[@type='text'] >> nth=81
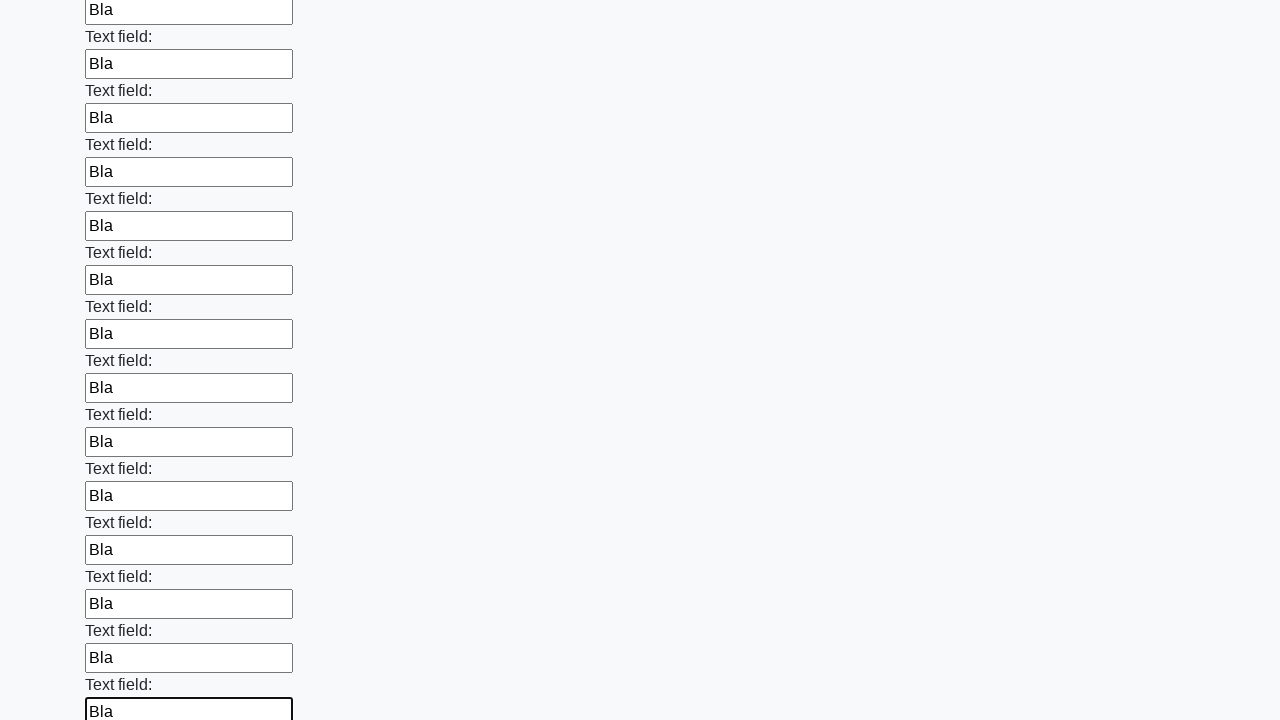

Filled text input field 83 of 100 with 'Bla' on xpath=//*[@type='text'] >> nth=82
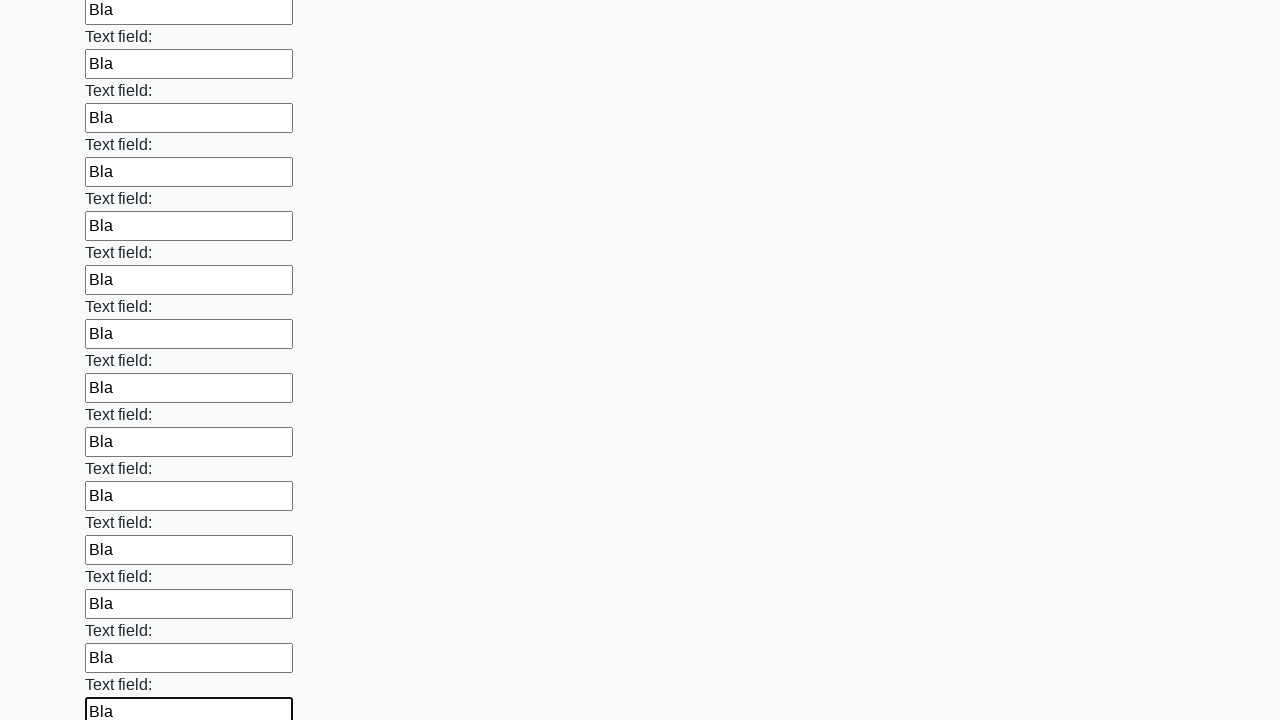

Filled text input field 84 of 100 with 'Bla' on xpath=//*[@type='text'] >> nth=83
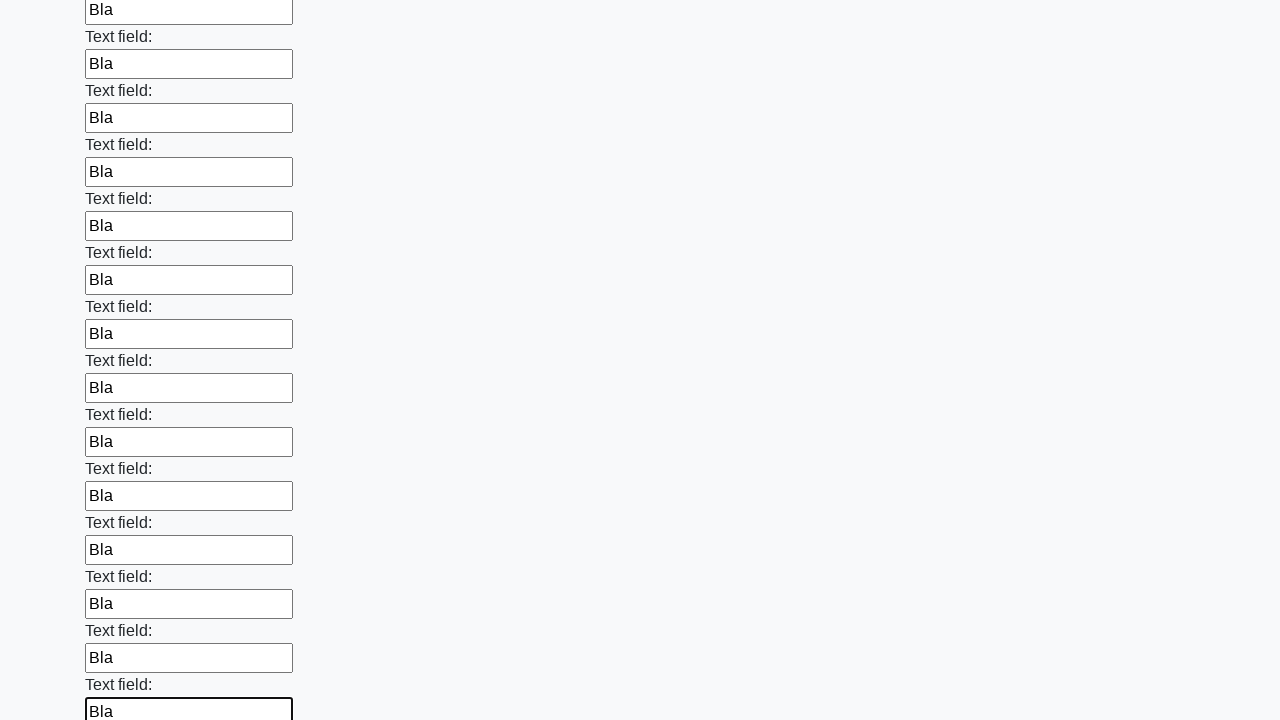

Filled text input field 85 of 100 with 'Bla' on xpath=//*[@type='text'] >> nth=84
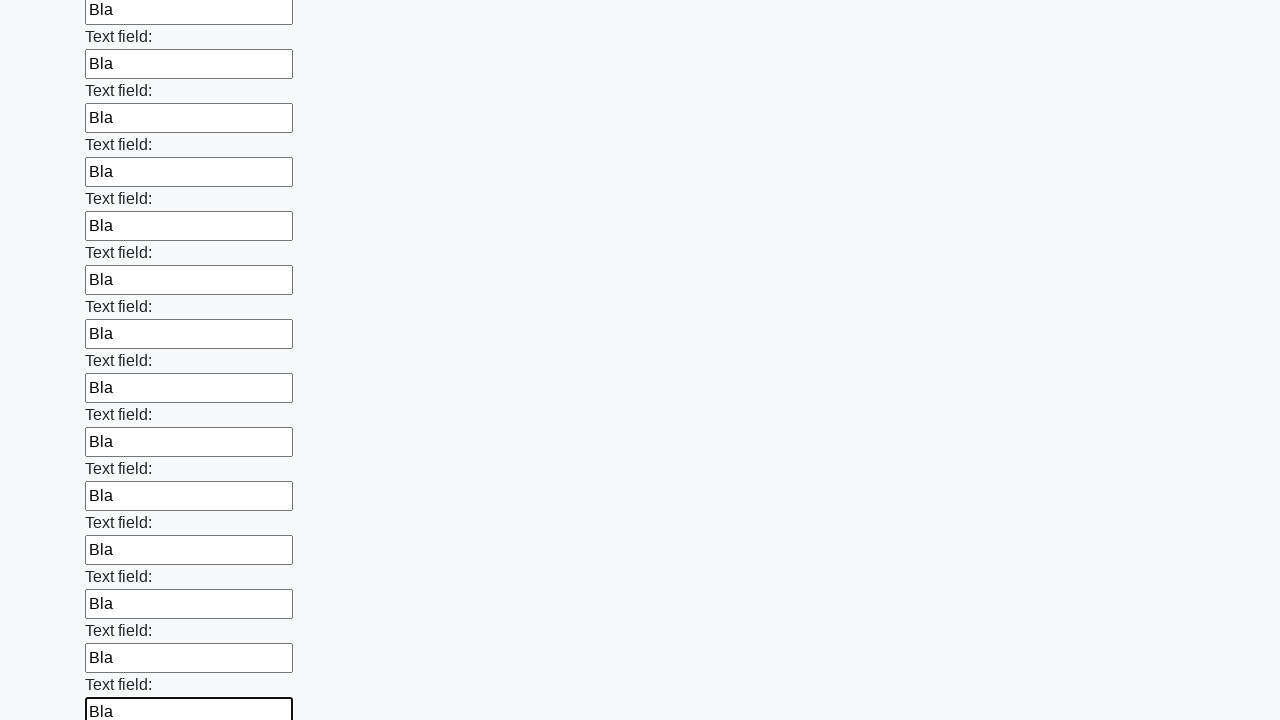

Filled text input field 86 of 100 with 'Bla' on xpath=//*[@type='text'] >> nth=85
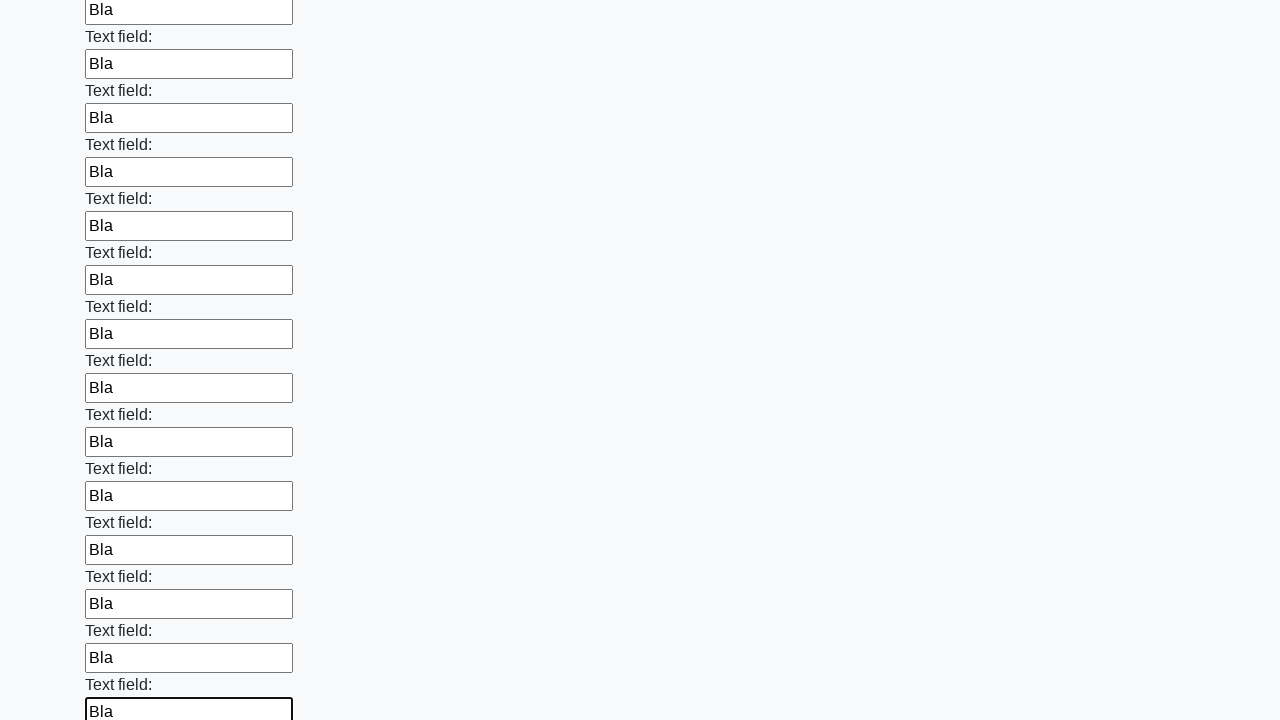

Filled text input field 87 of 100 with 'Bla' on xpath=//*[@type='text'] >> nth=86
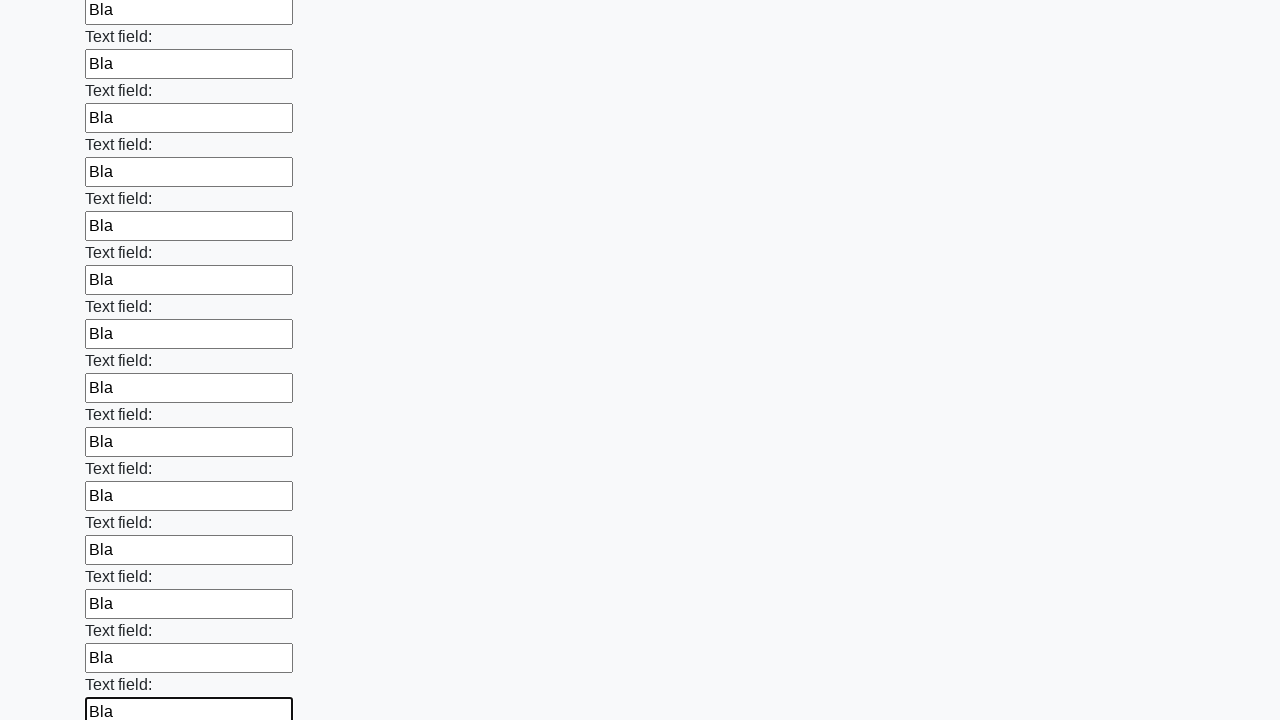

Filled text input field 88 of 100 with 'Bla' on xpath=//*[@type='text'] >> nth=87
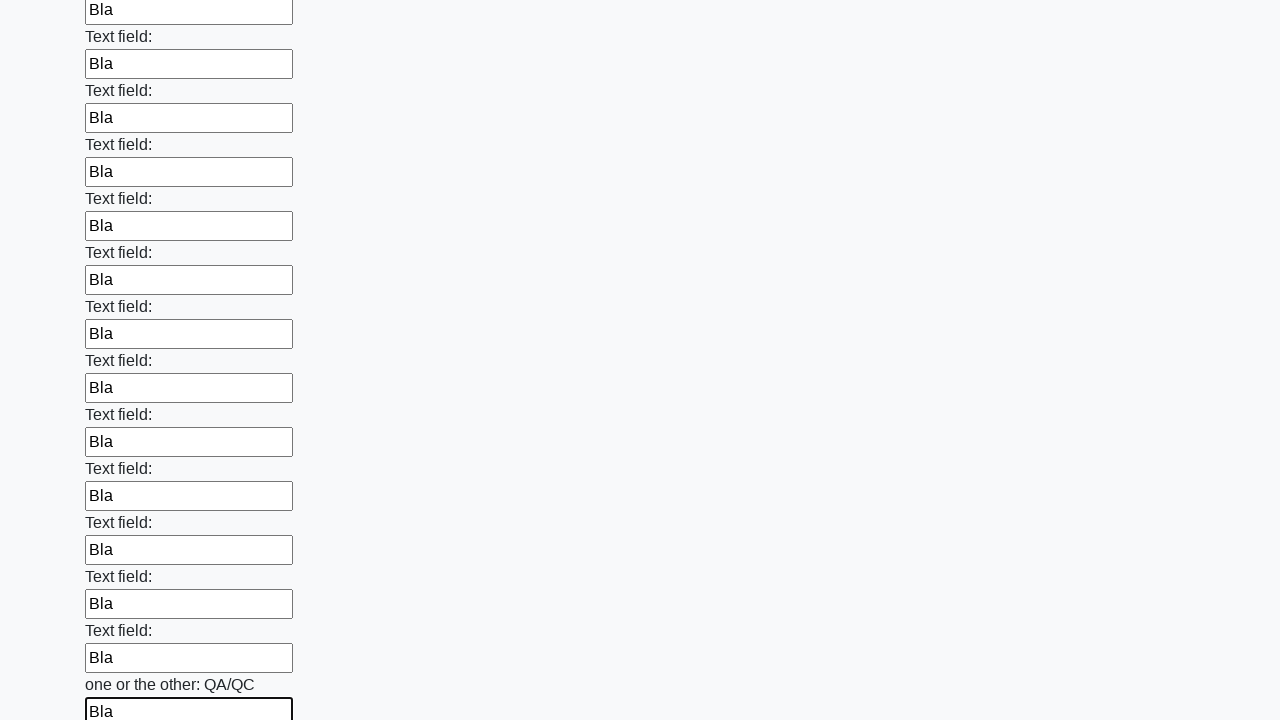

Filled text input field 89 of 100 with 'Bla' on xpath=//*[@type='text'] >> nth=88
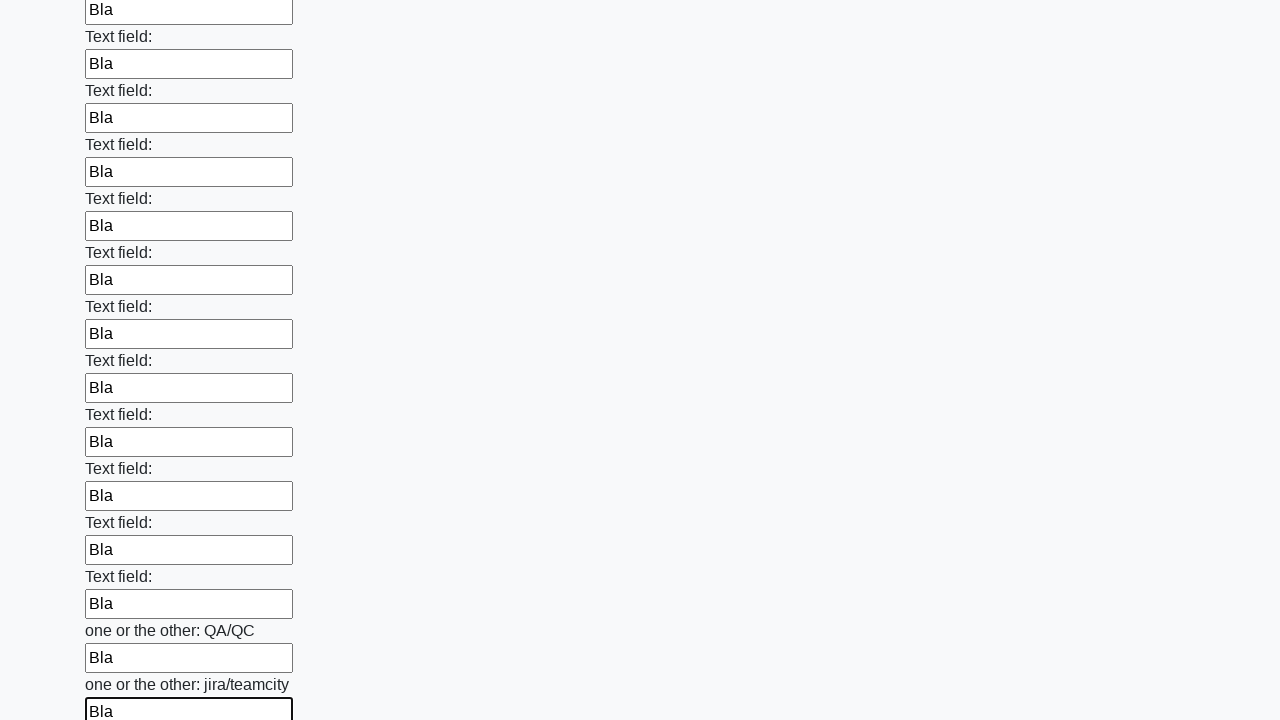

Filled text input field 90 of 100 with 'Bla' on xpath=//*[@type='text'] >> nth=89
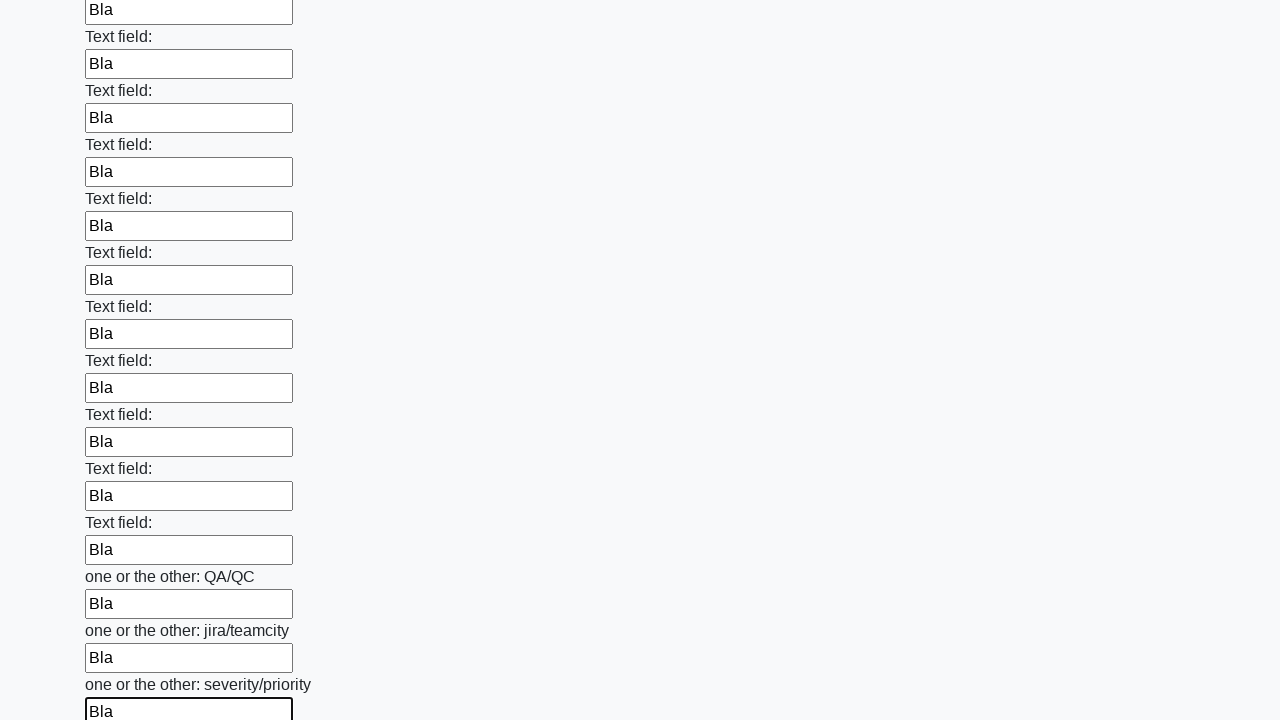

Filled text input field 91 of 100 with 'Bla' on xpath=//*[@type='text'] >> nth=90
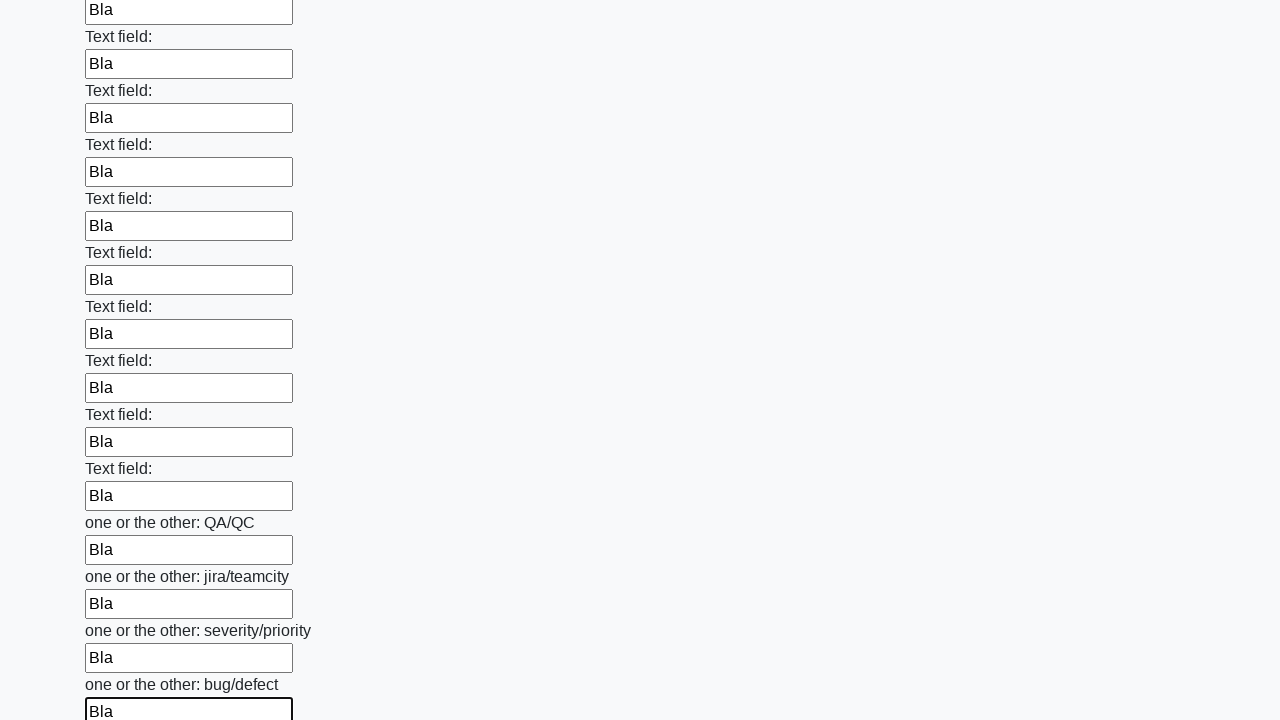

Filled text input field 92 of 100 with 'Bla' on xpath=//*[@type='text'] >> nth=91
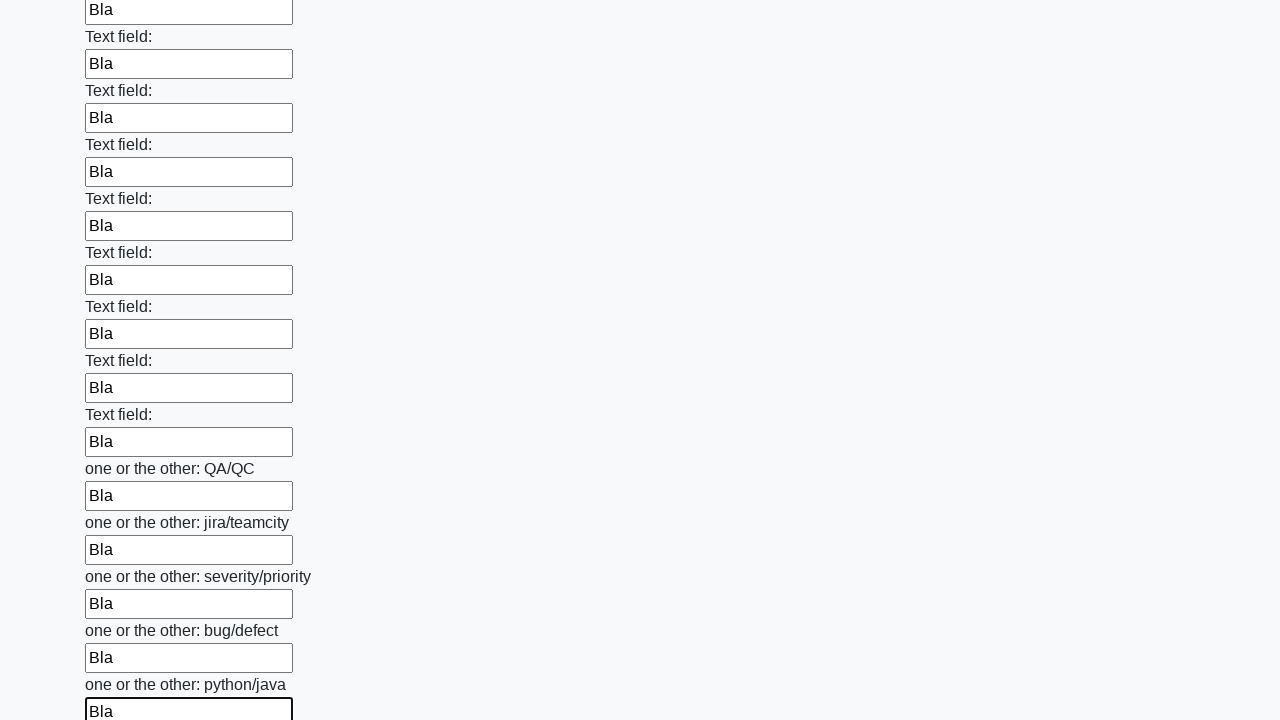

Filled text input field 93 of 100 with 'Bla' on xpath=//*[@type='text'] >> nth=92
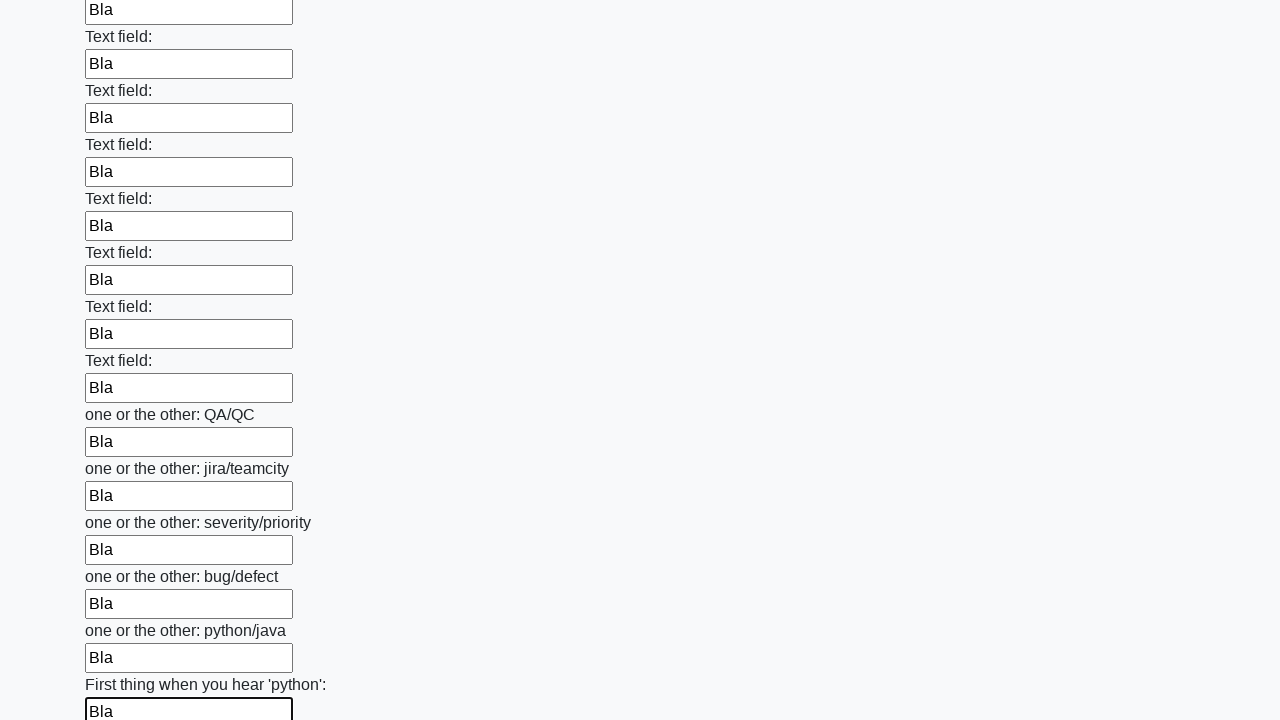

Filled text input field 94 of 100 with 'Bla' on xpath=//*[@type='text'] >> nth=93
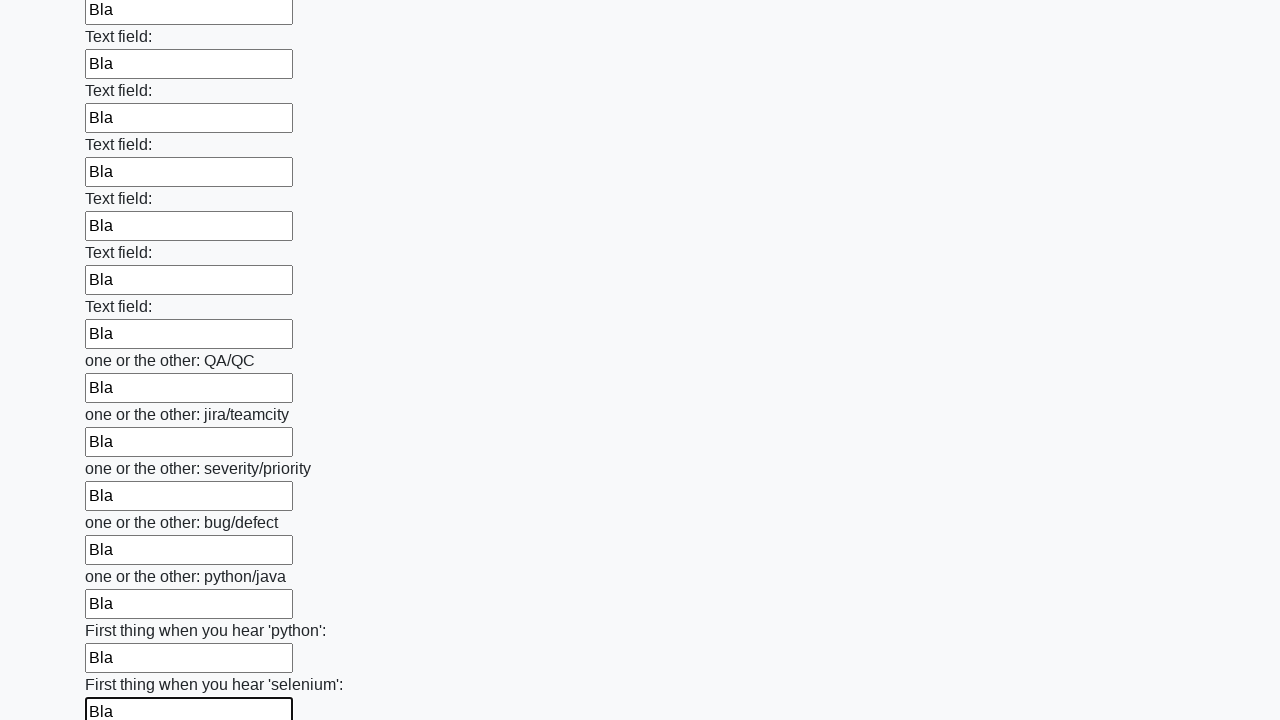

Filled text input field 95 of 100 with 'Bla' on xpath=//*[@type='text'] >> nth=94
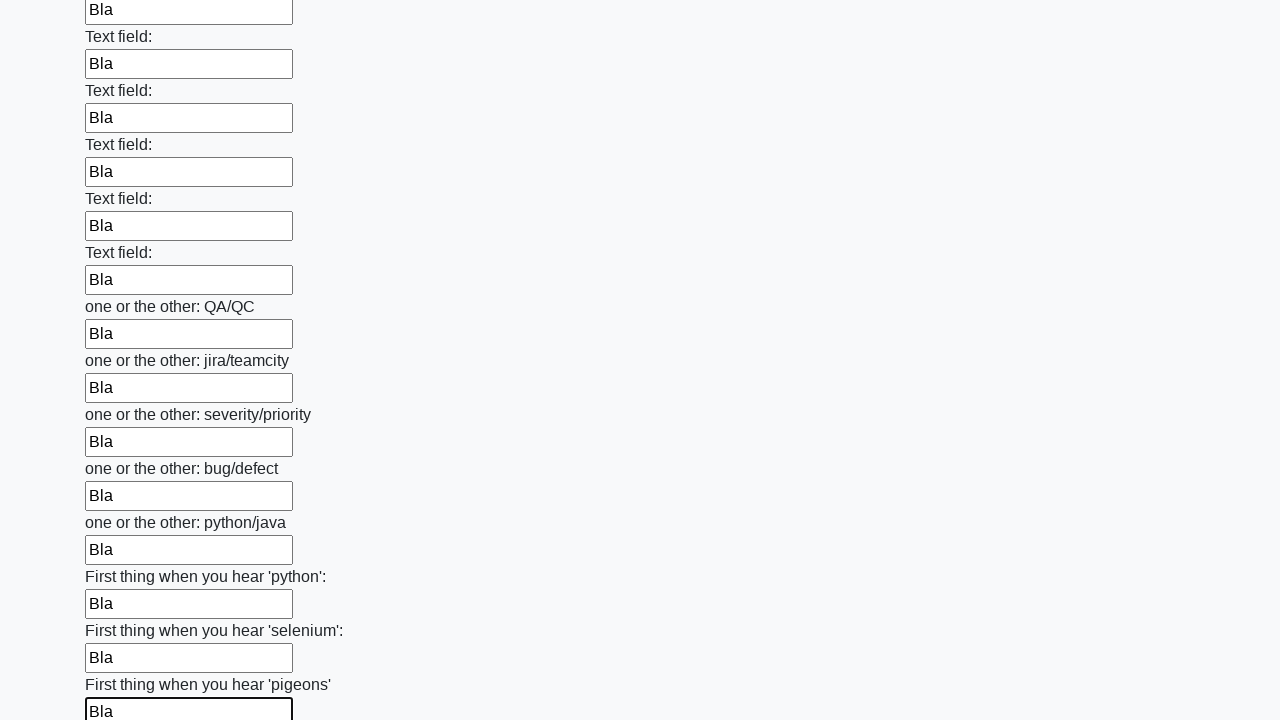

Filled text input field 96 of 100 with 'Bla' on xpath=//*[@type='text'] >> nth=95
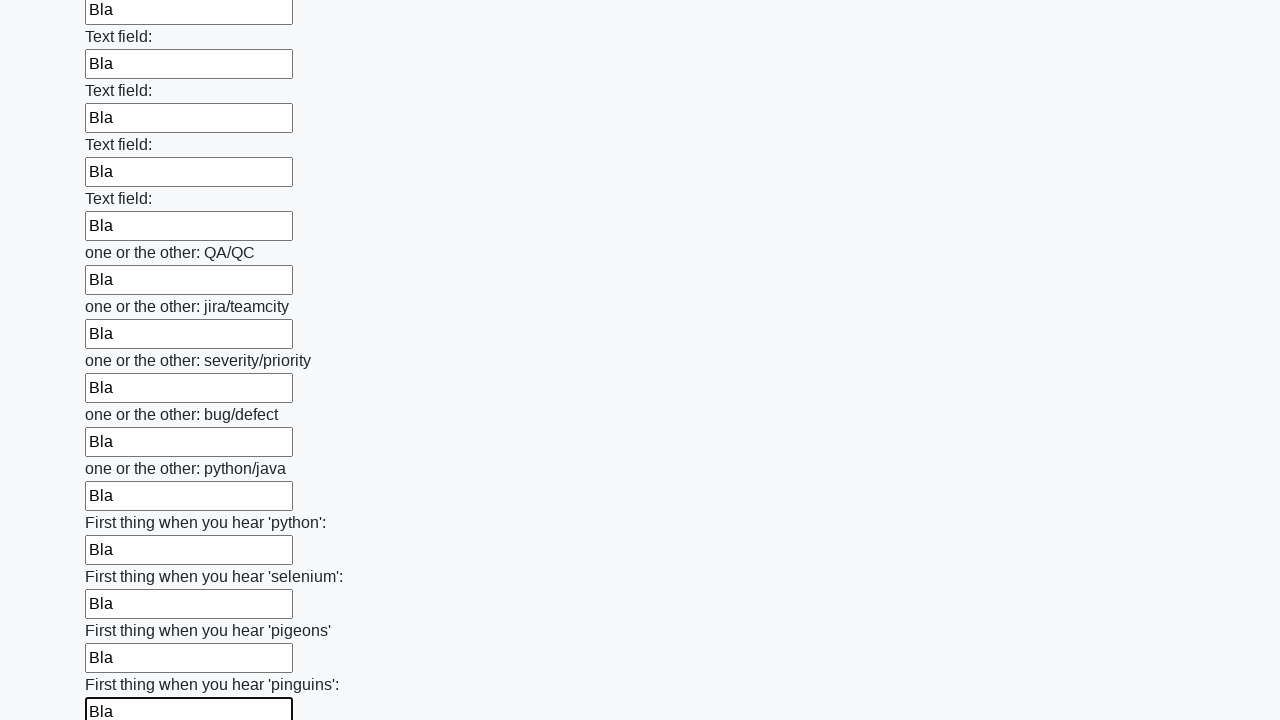

Filled text input field 97 of 100 with 'Bla' on xpath=//*[@type='text'] >> nth=96
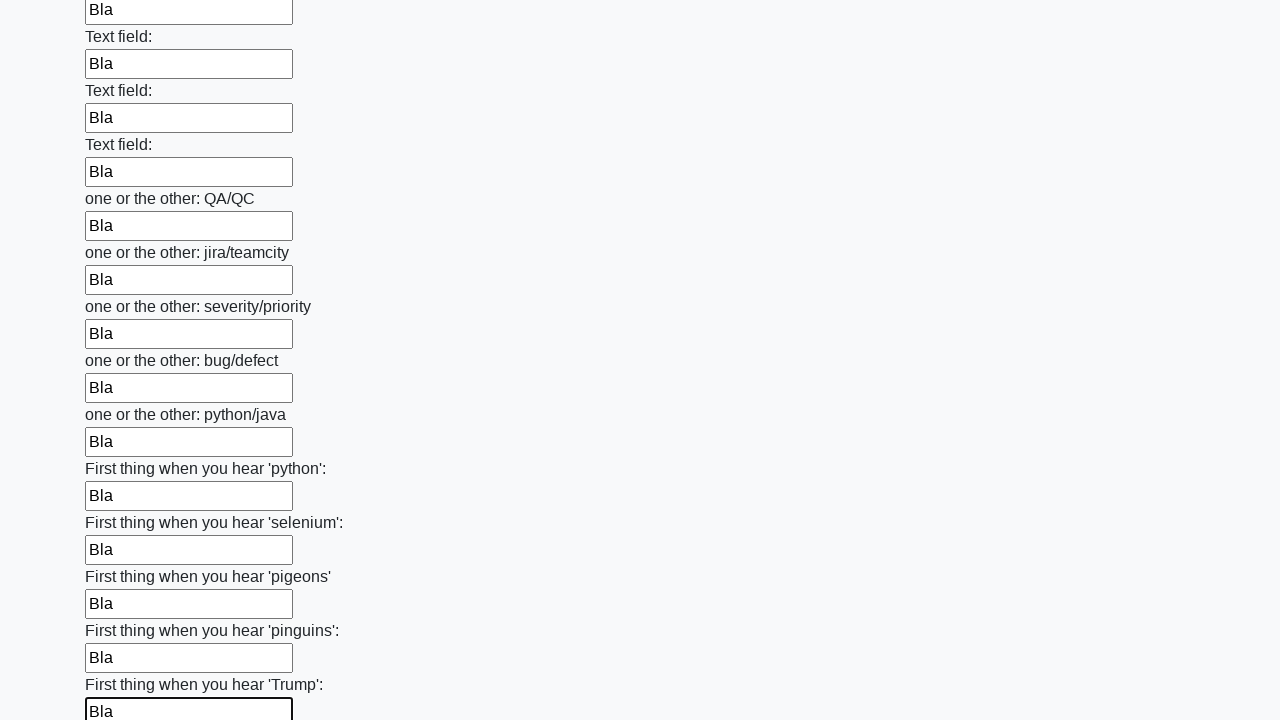

Filled text input field 98 of 100 with 'Bla' on xpath=//*[@type='text'] >> nth=97
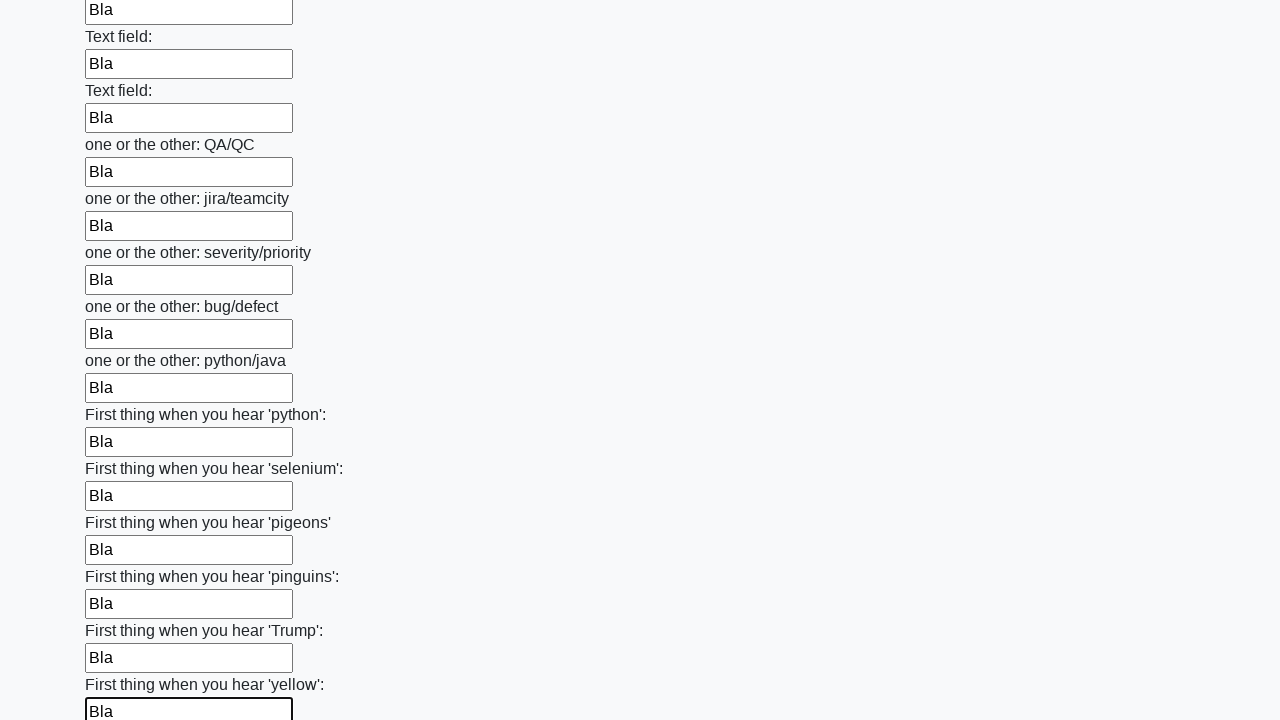

Filled text input field 99 of 100 with 'Bla' on xpath=//*[@type='text'] >> nth=98
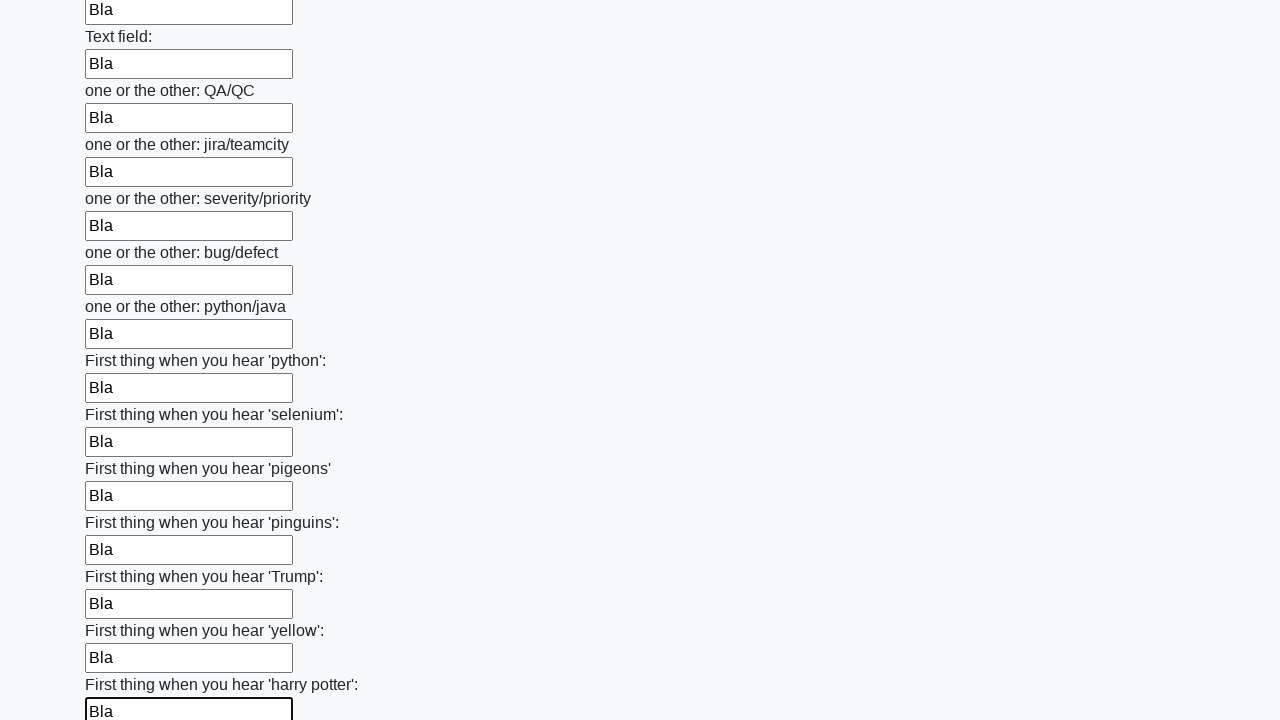

Filled text input field 100 of 100 with 'Bla' on xpath=//*[@type='text'] >> nth=99
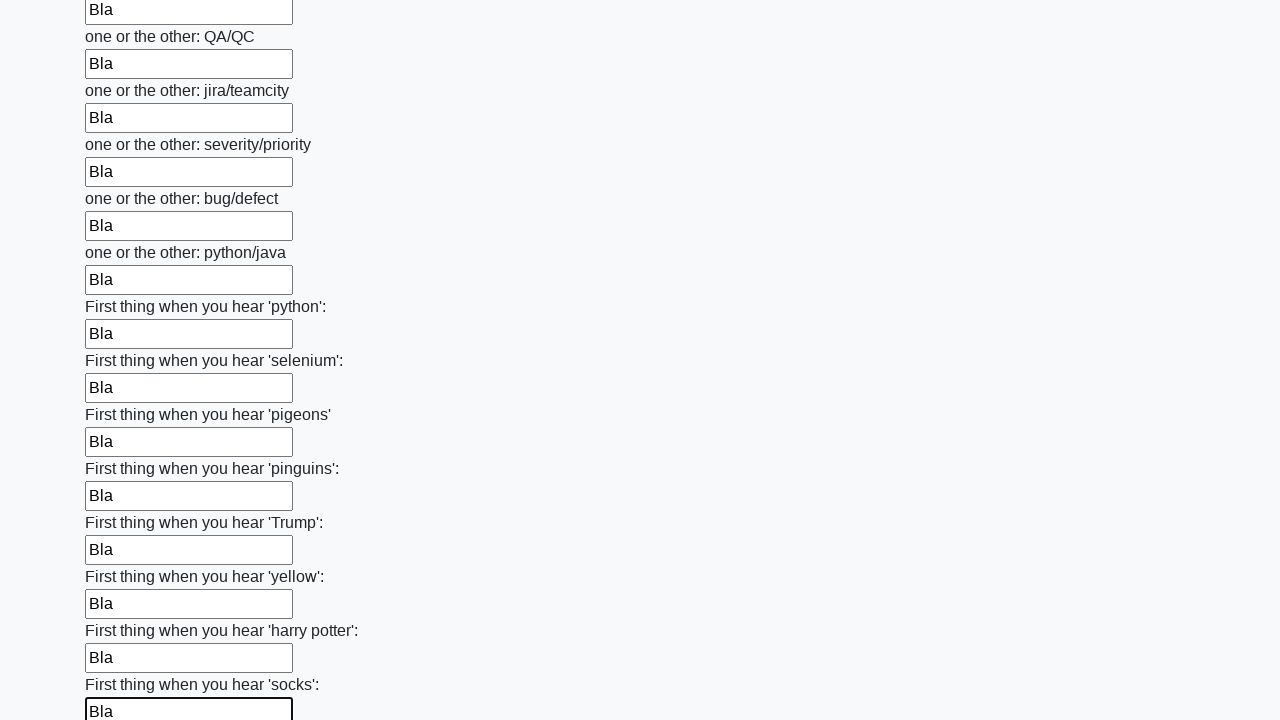

Clicked the submit button to submit the form at (123, 611) on xpath=//*[@type='submit']
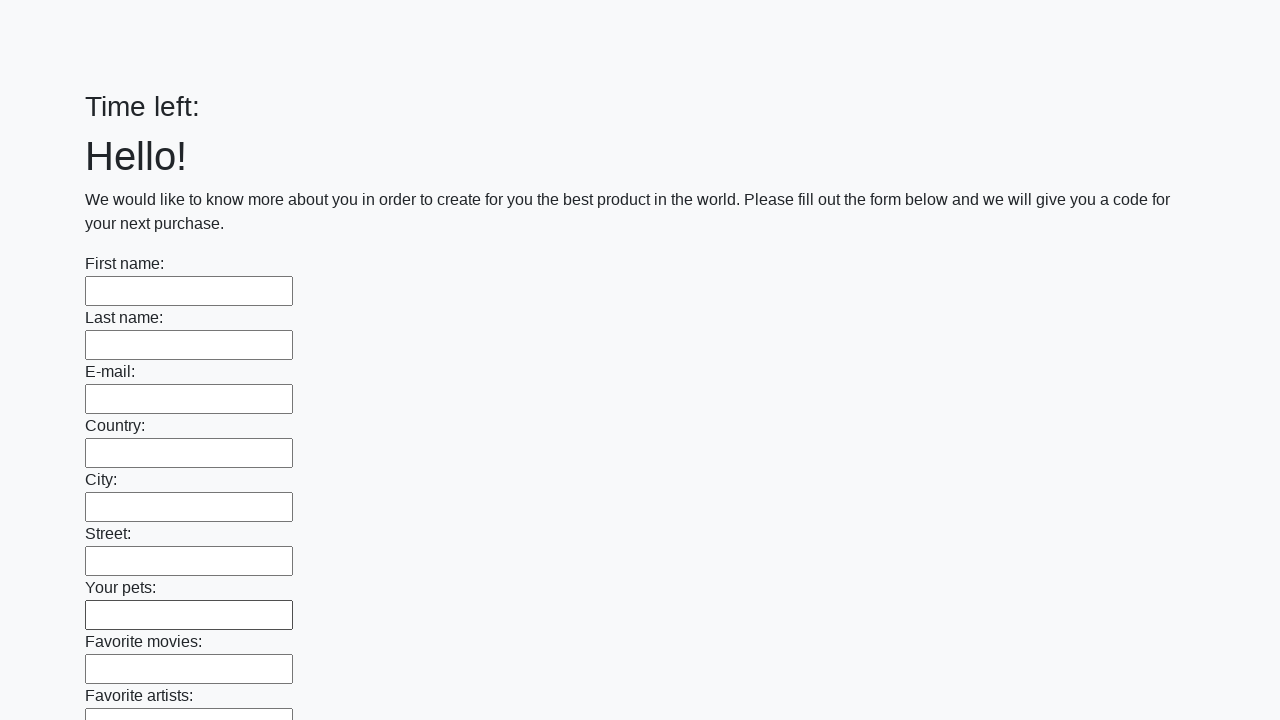

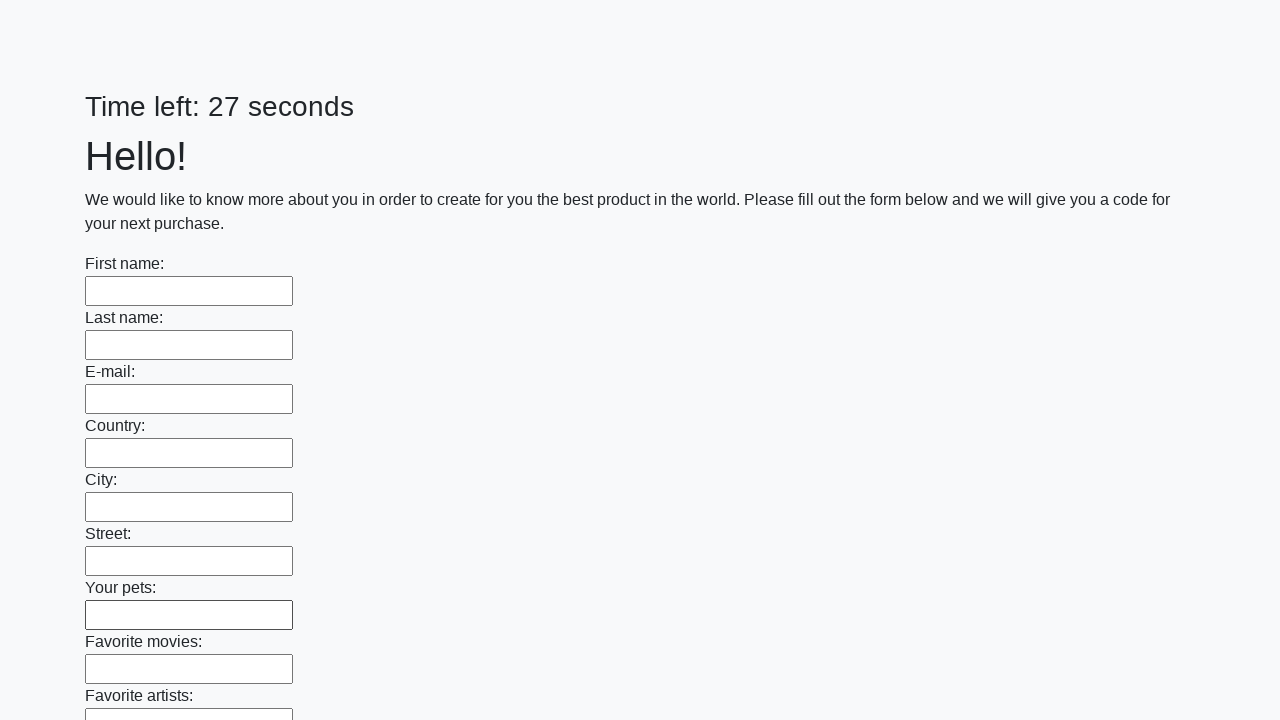